Tests a large form by filling all text input fields within the first block with the same answer, then clicking the submit button.

Starting URL: http://suninjuly.github.io/huge_form.html

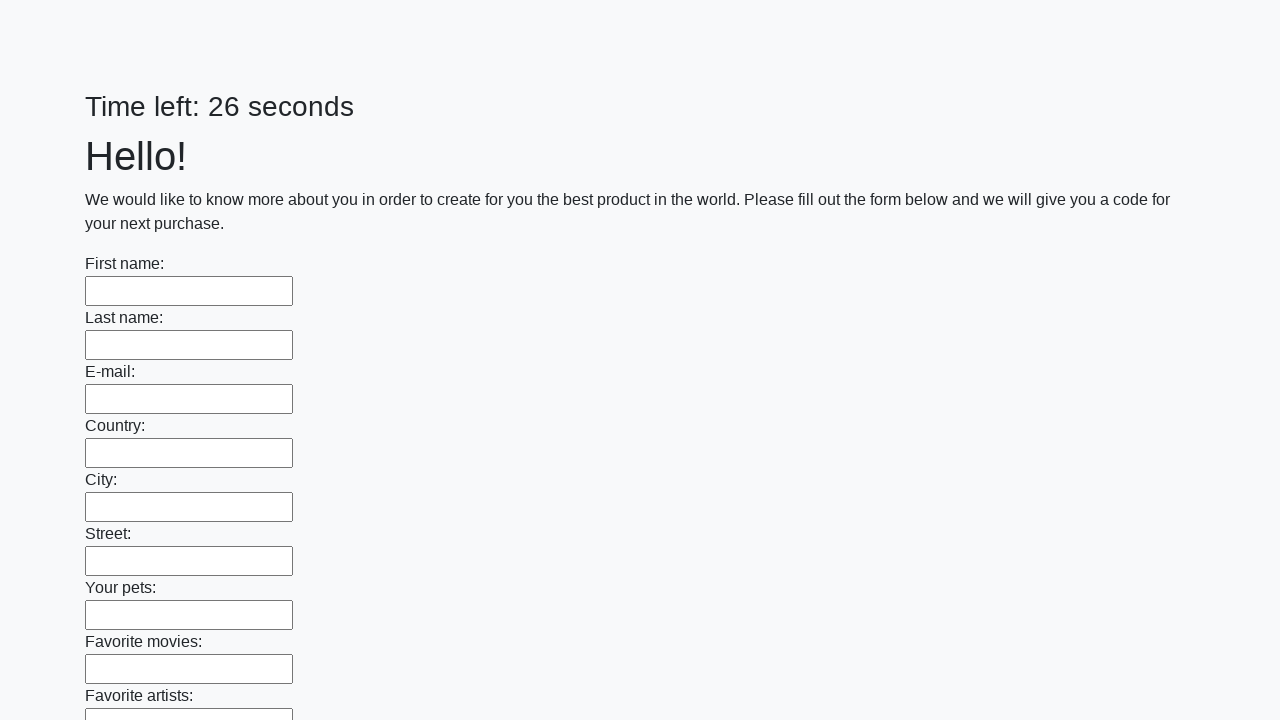

Located all text input fields in the first block
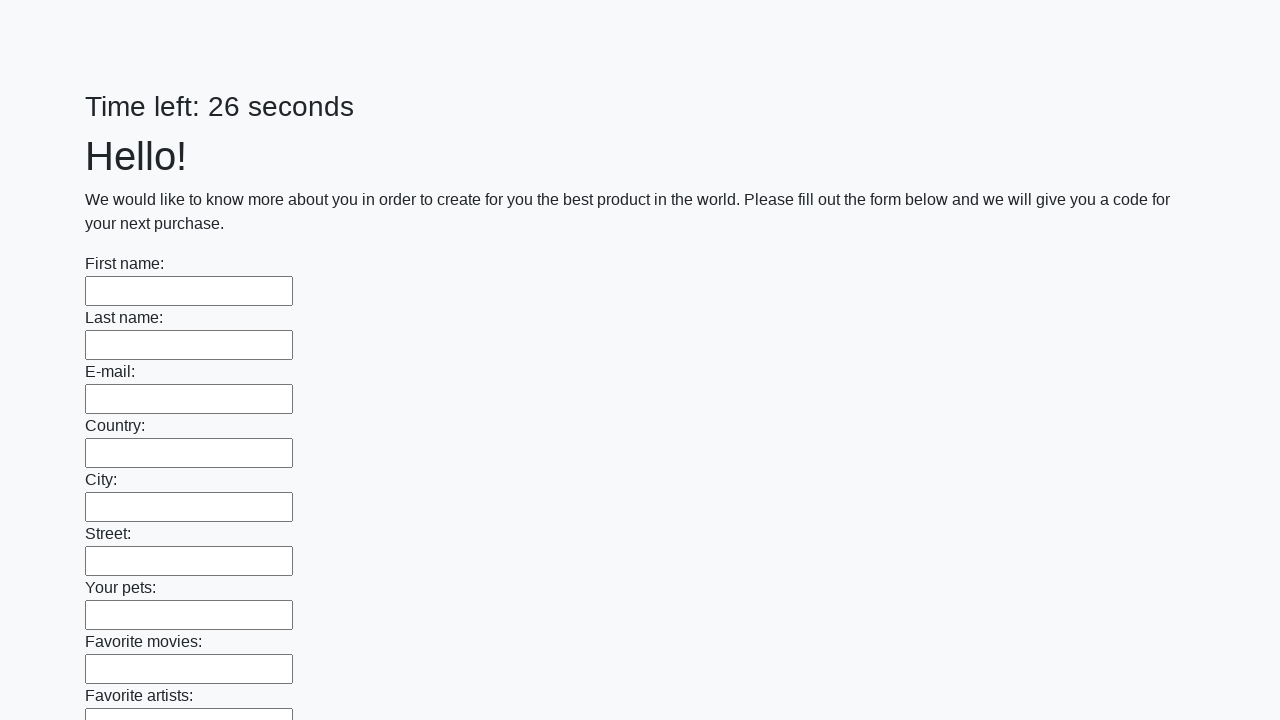

Found 100 text input fields in the first block
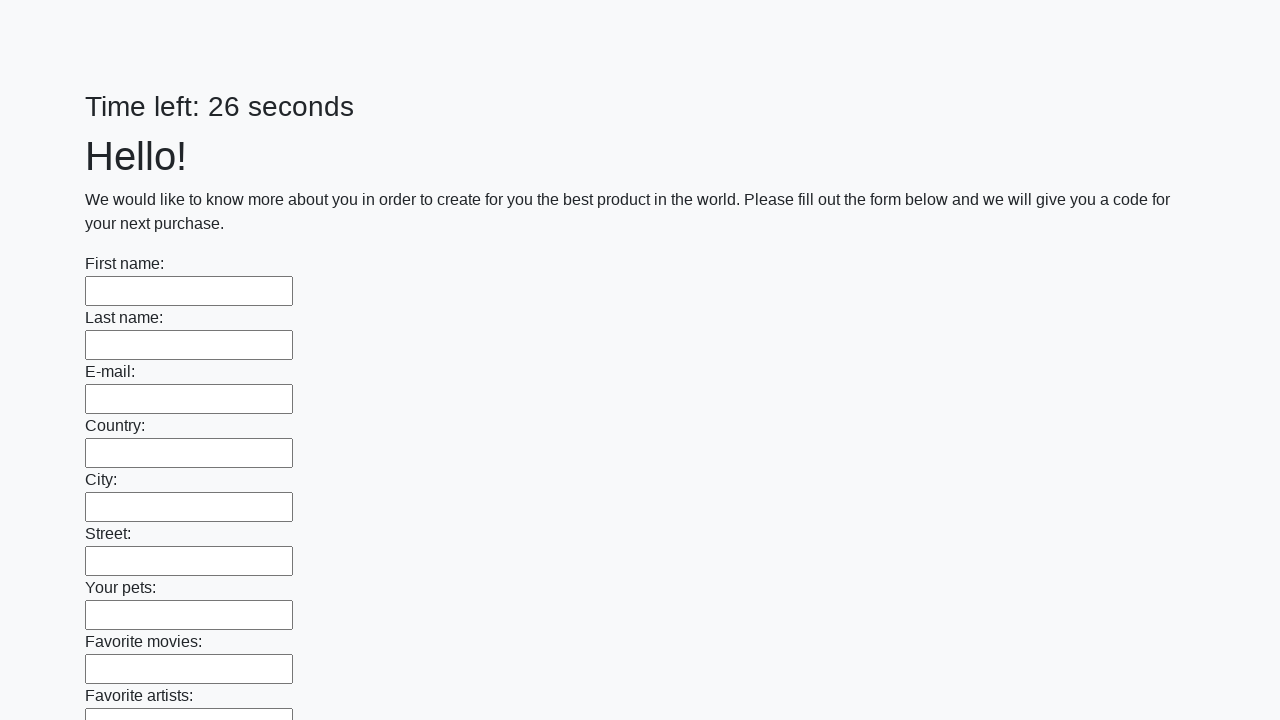

Filled text input field 1/100 with 'Мой ответ' on div.first_block > input[type="text"] >> nth=0
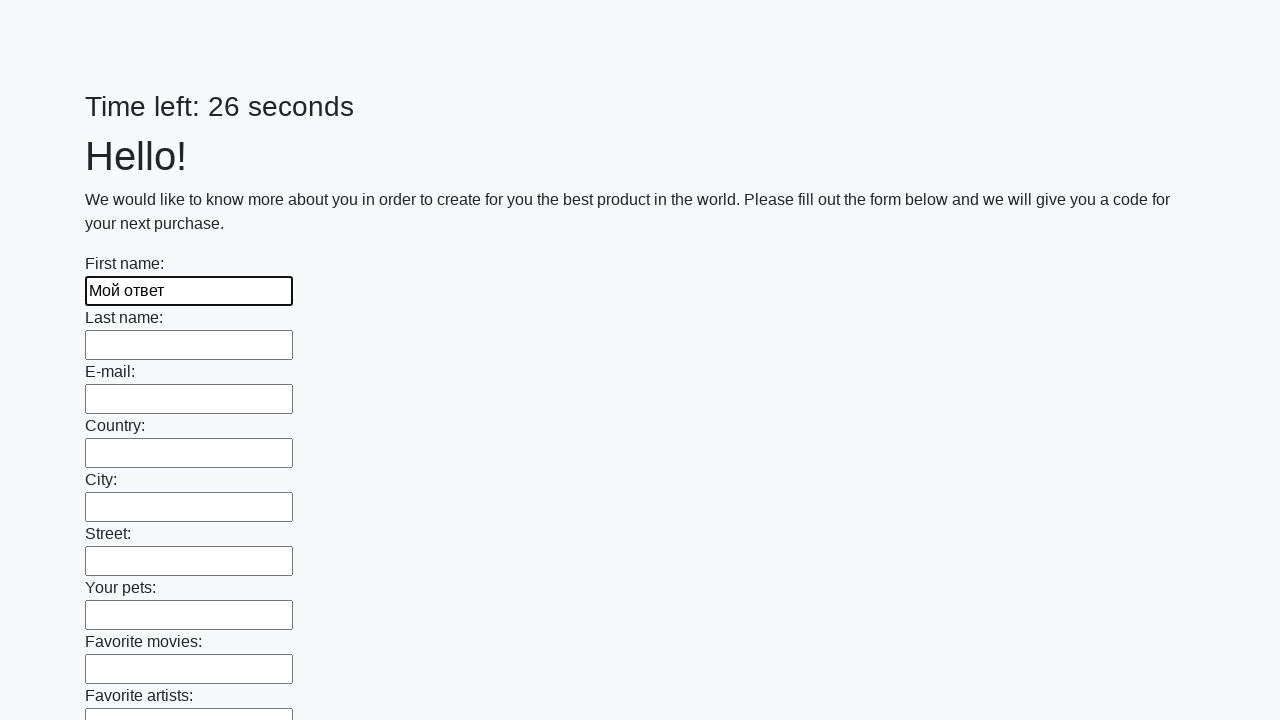

Filled text input field 2/100 with 'Мой ответ' on div.first_block > input[type="text"] >> nth=1
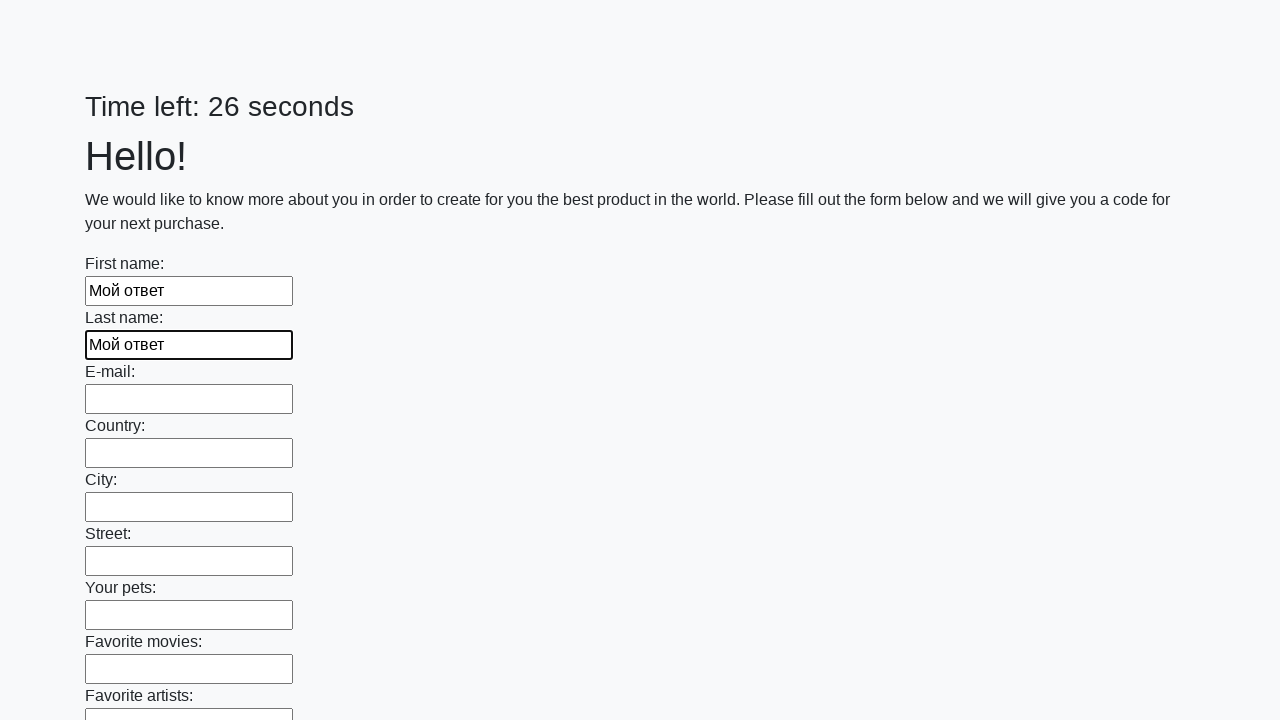

Filled text input field 3/100 with 'Мой ответ' on div.first_block > input[type="text"] >> nth=2
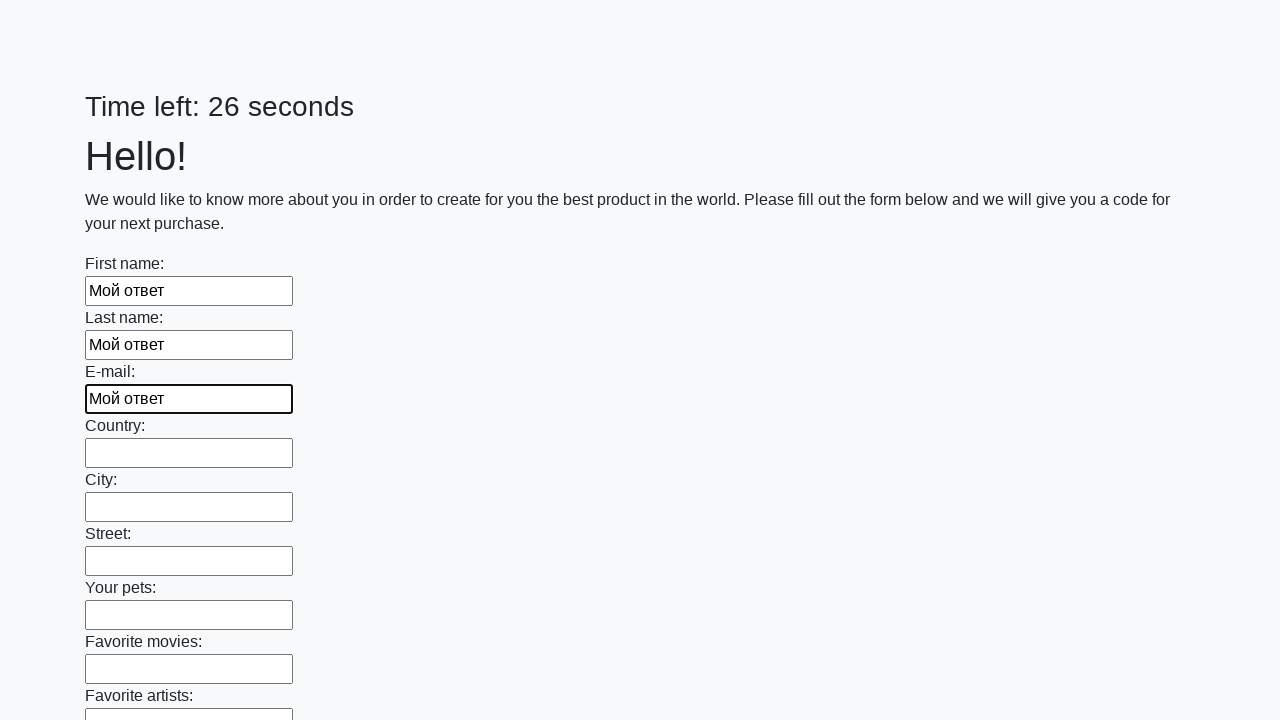

Filled text input field 4/100 with 'Мой ответ' on div.first_block > input[type="text"] >> nth=3
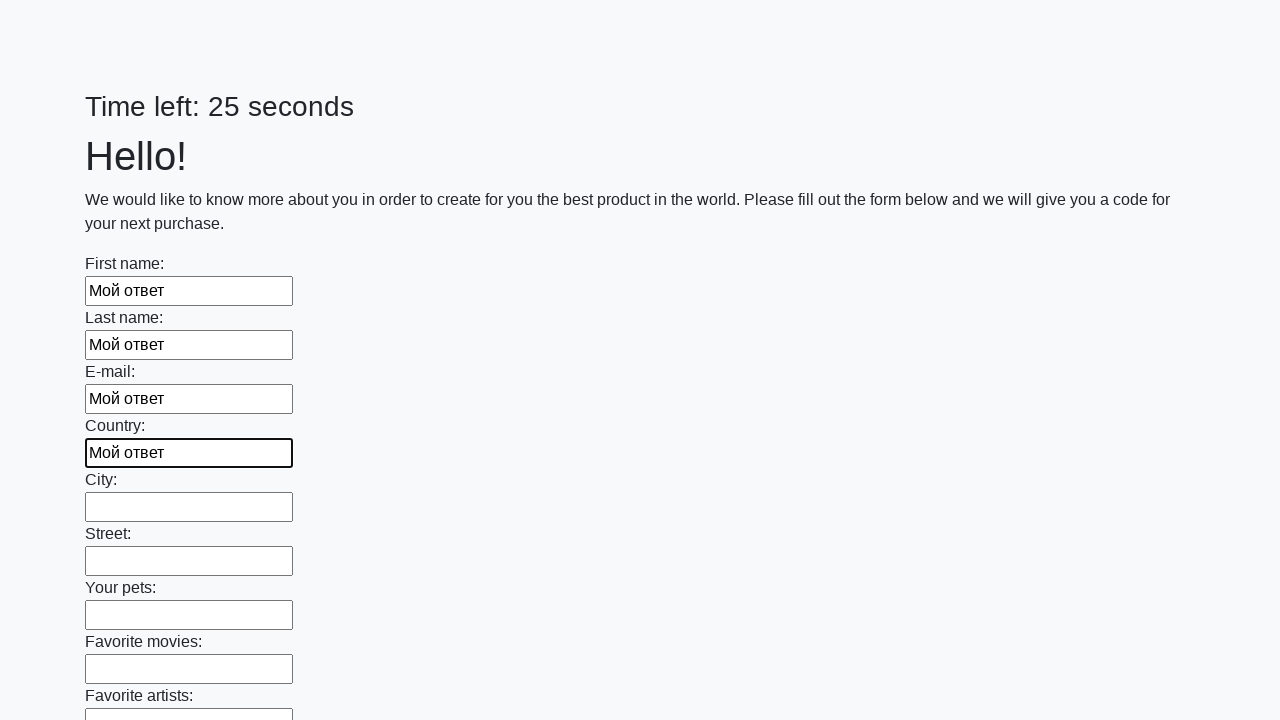

Filled text input field 5/100 with 'Мой ответ' on div.first_block > input[type="text"] >> nth=4
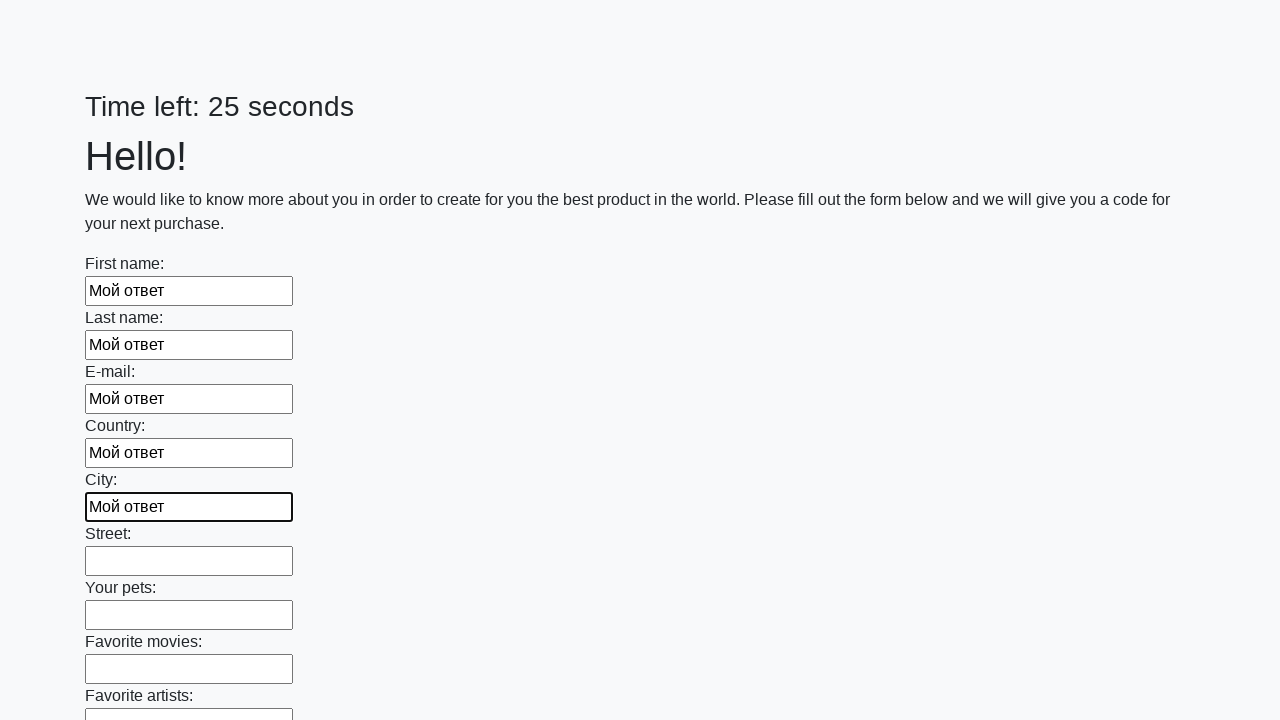

Filled text input field 6/100 with 'Мой ответ' on div.first_block > input[type="text"] >> nth=5
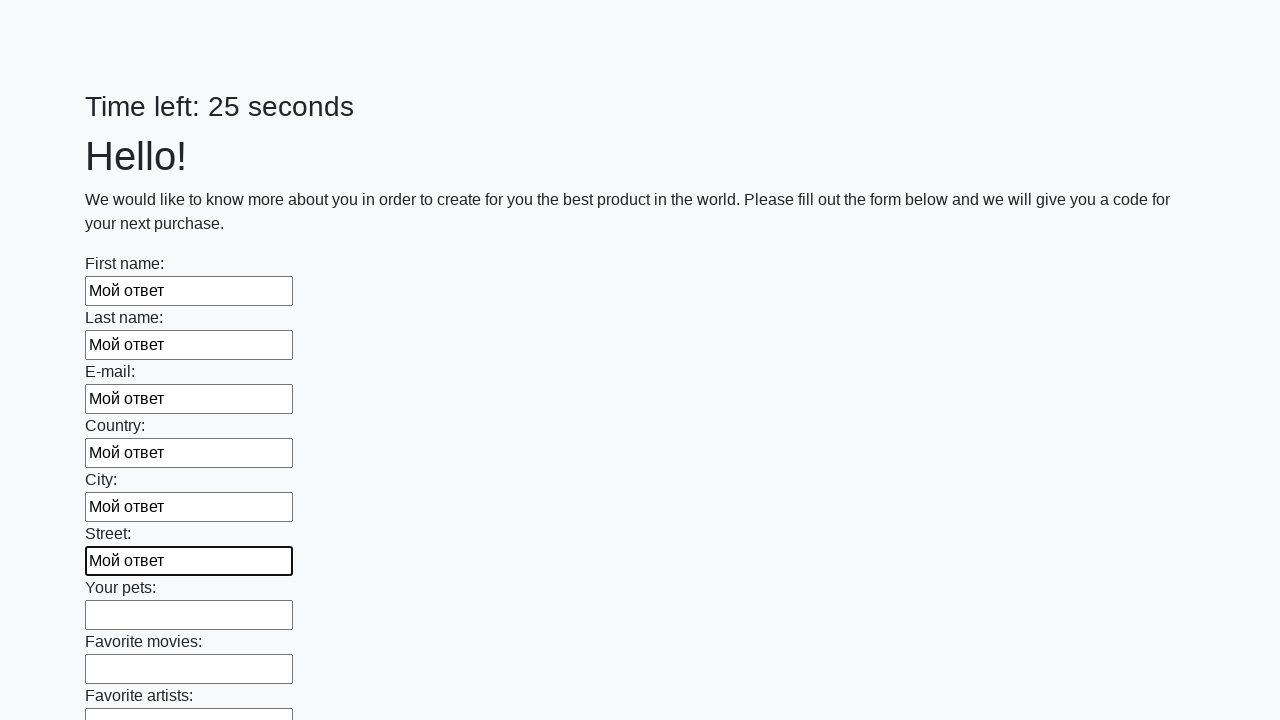

Filled text input field 7/100 with 'Мой ответ' on div.first_block > input[type="text"] >> nth=6
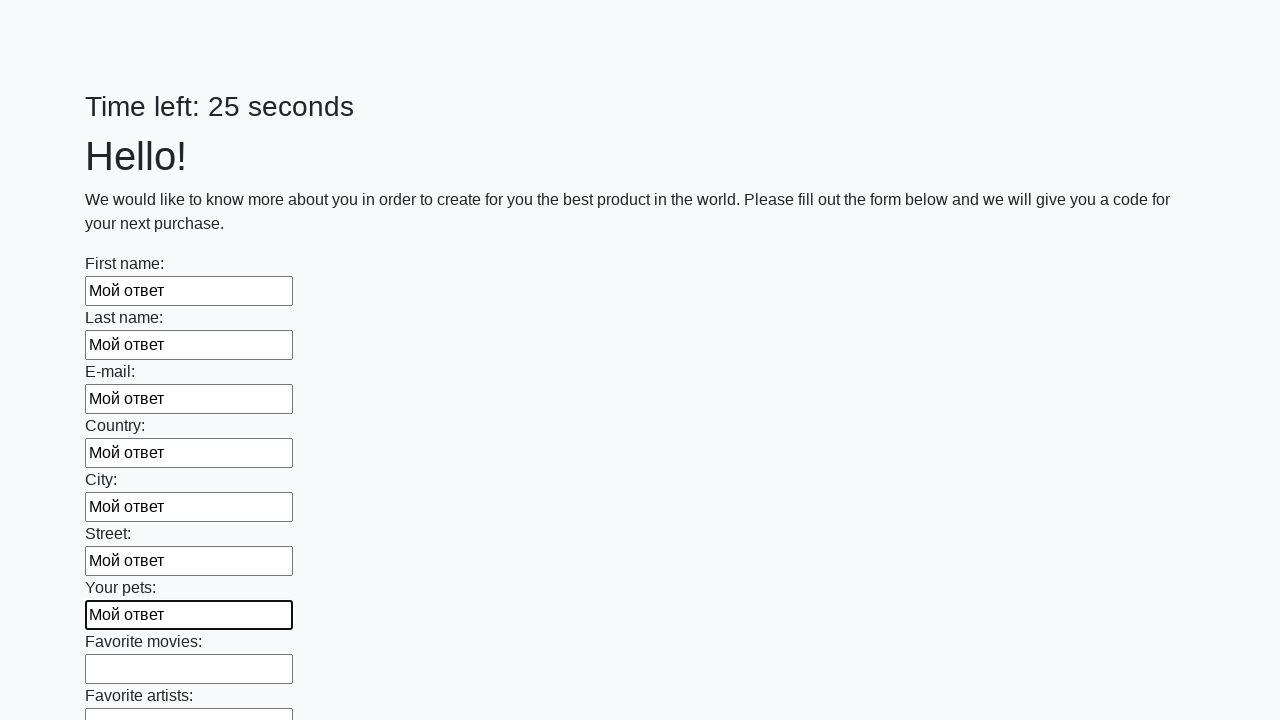

Filled text input field 8/100 with 'Мой ответ' on div.first_block > input[type="text"] >> nth=7
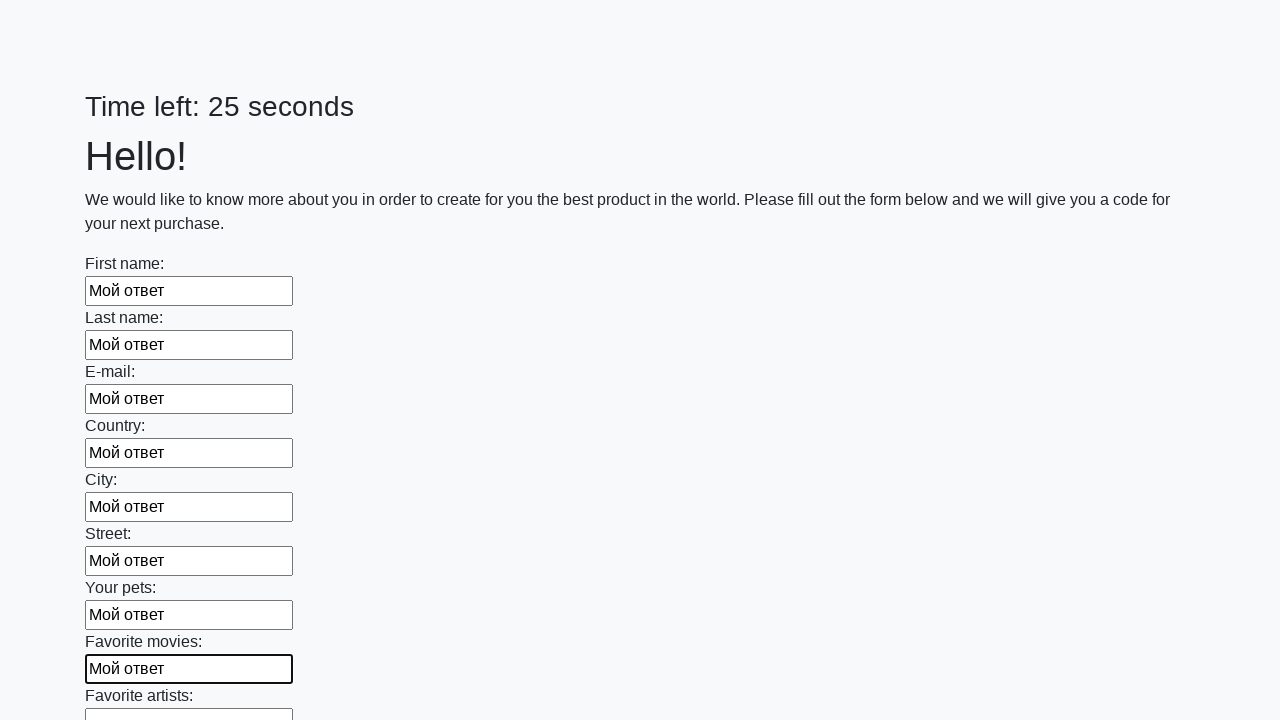

Filled text input field 9/100 with 'Мой ответ' on div.first_block > input[type="text"] >> nth=8
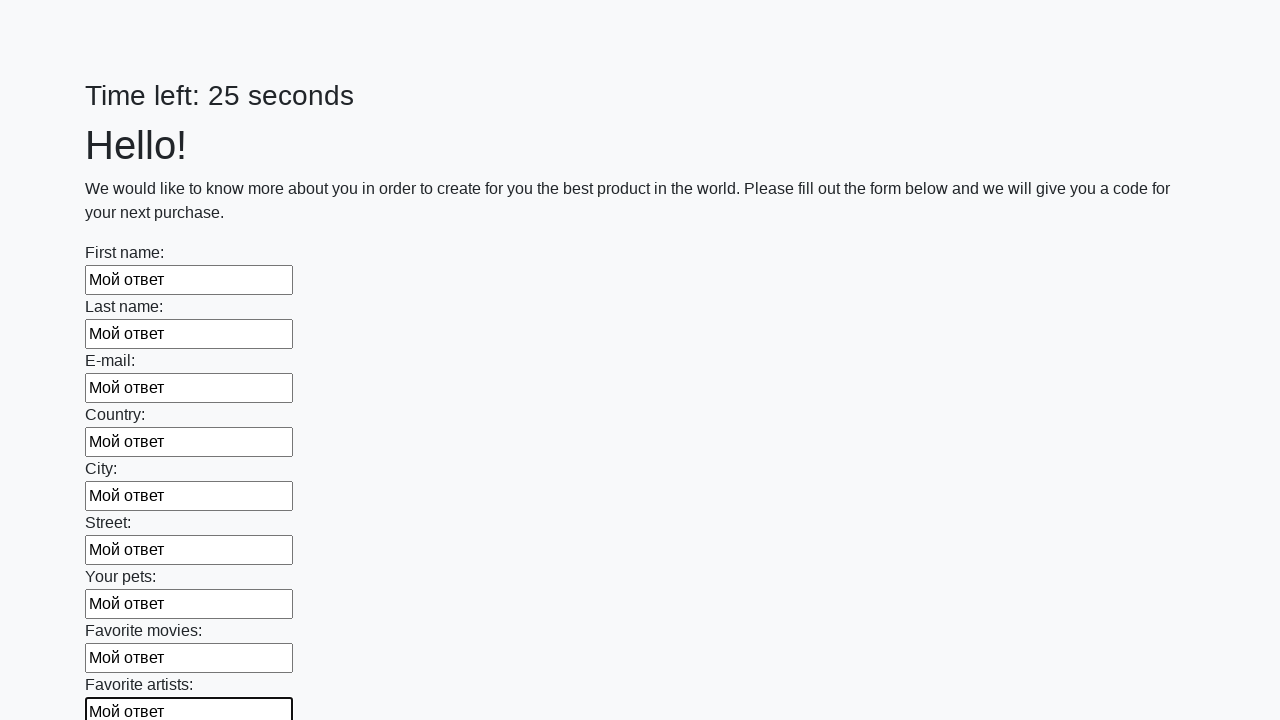

Filled text input field 10/100 with 'Мой ответ' on div.first_block > input[type="text"] >> nth=9
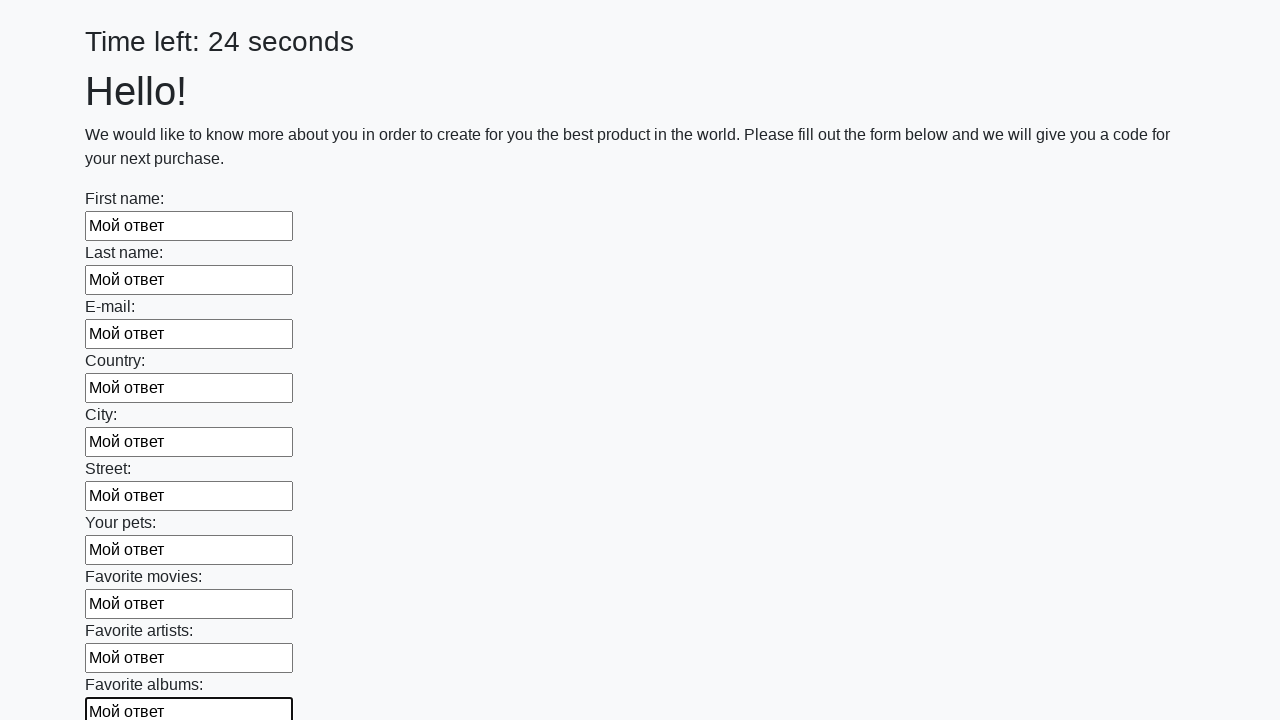

Filled text input field 11/100 with 'Мой ответ' on div.first_block > input[type="text"] >> nth=10
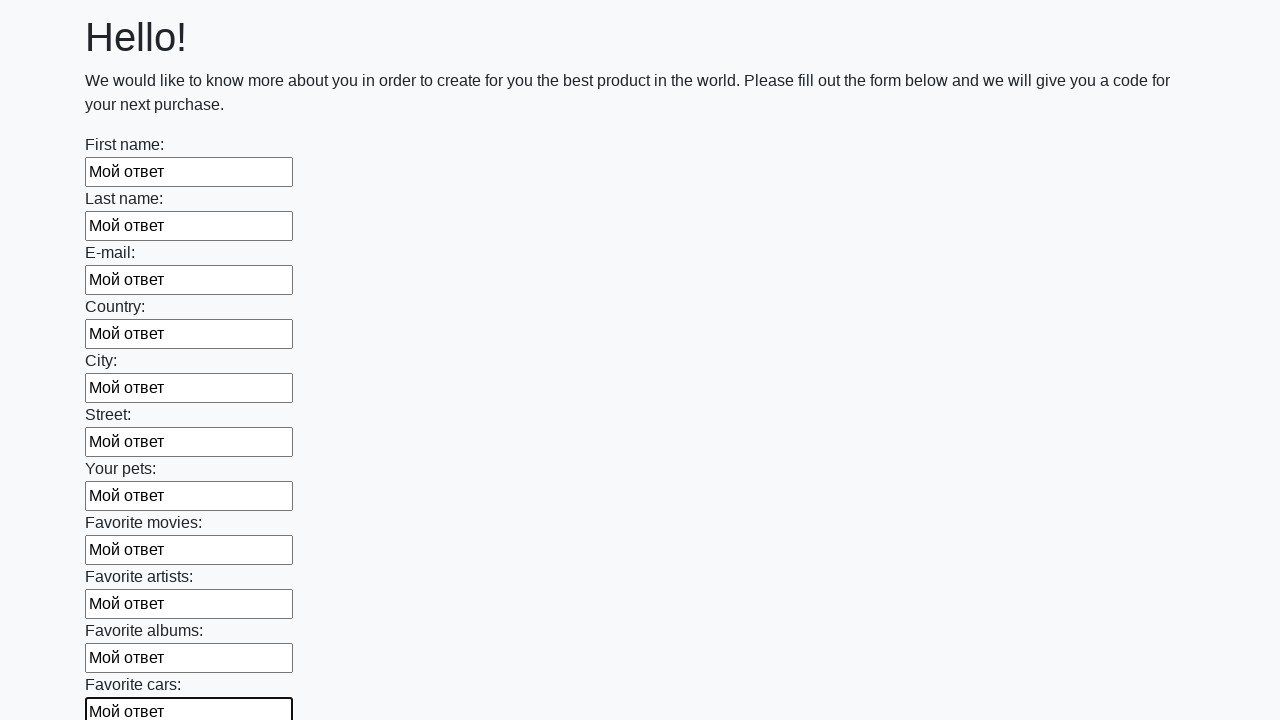

Filled text input field 12/100 with 'Мой ответ' on div.first_block > input[type="text"] >> nth=11
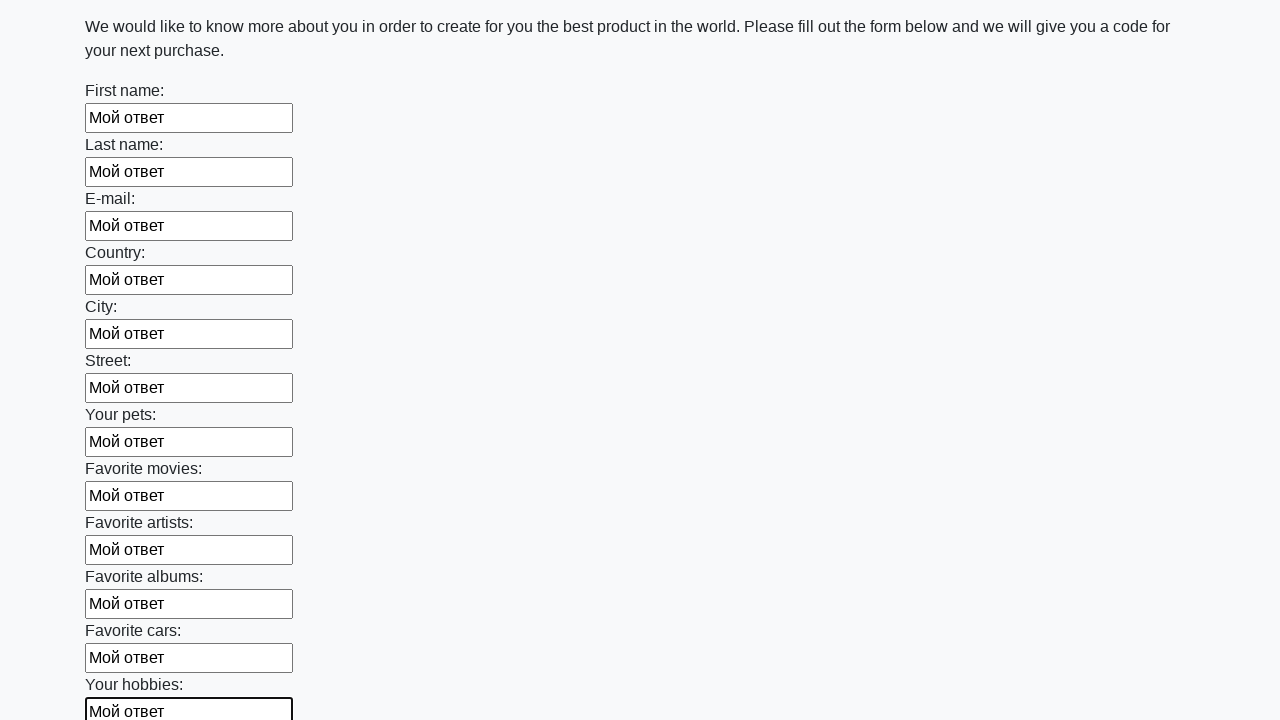

Filled text input field 13/100 with 'Мой ответ' on div.first_block > input[type="text"] >> nth=12
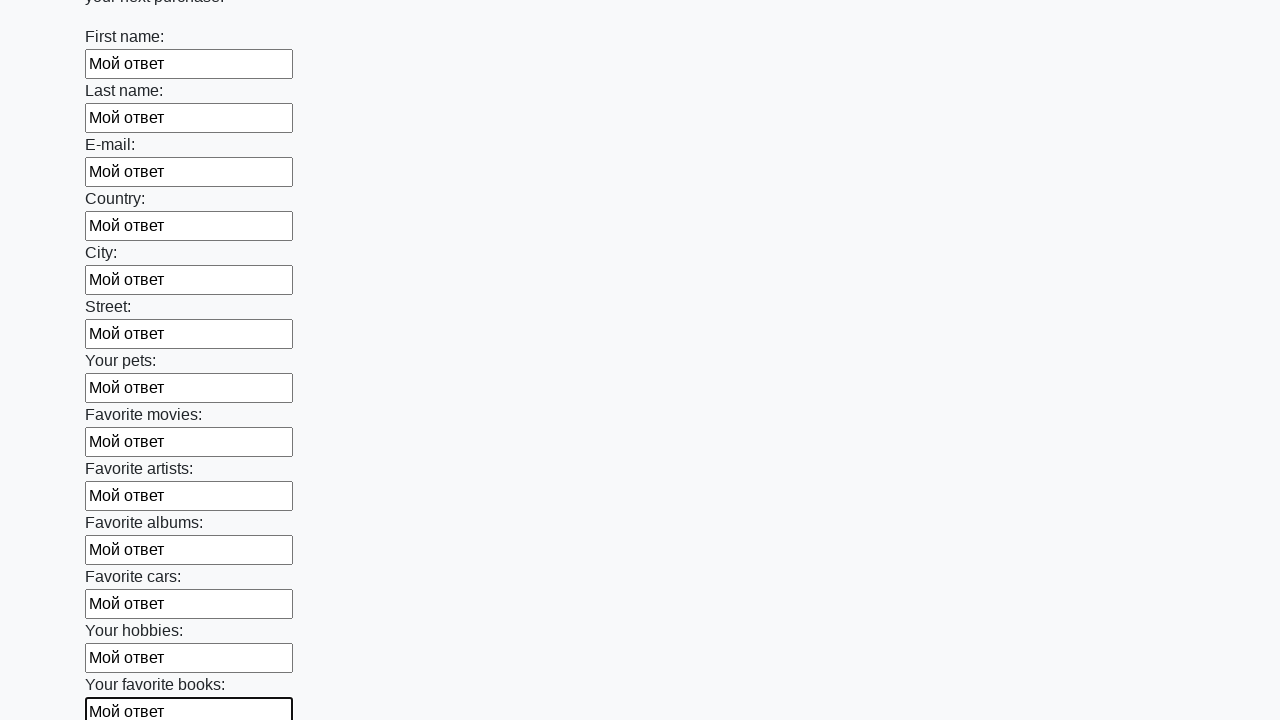

Filled text input field 14/100 with 'Мой ответ' on div.first_block > input[type="text"] >> nth=13
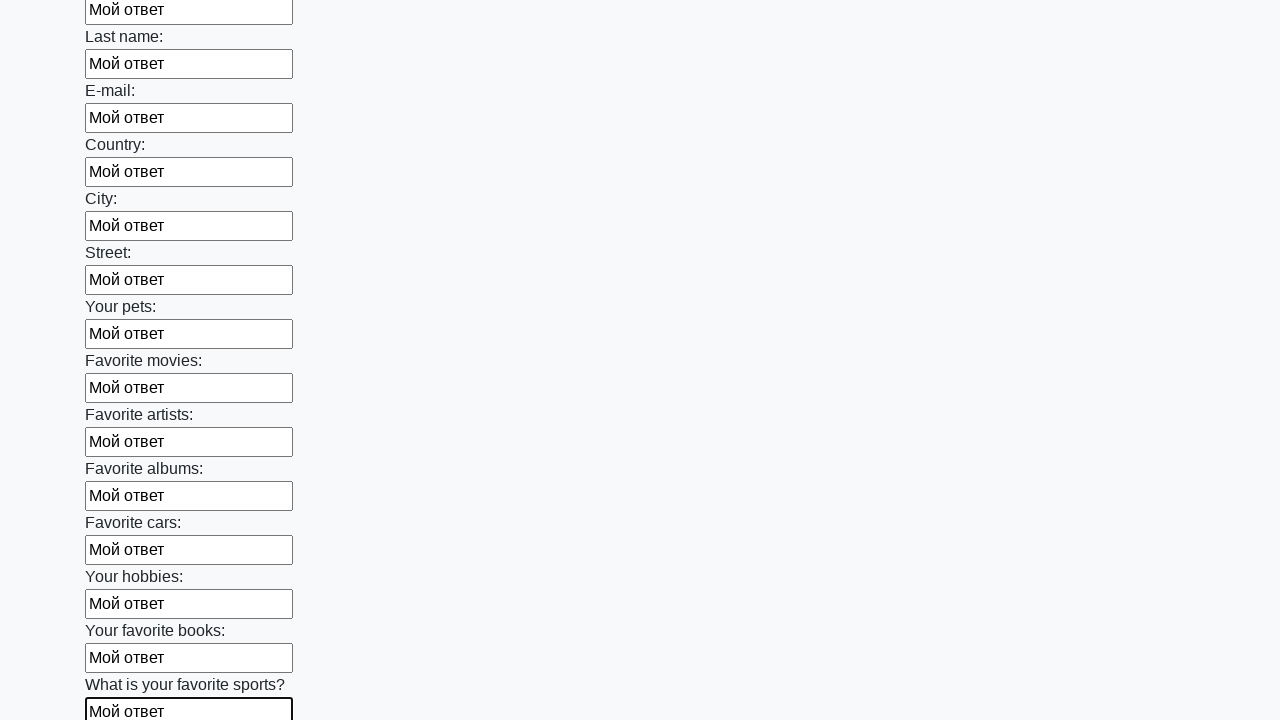

Filled text input field 15/100 with 'Мой ответ' on div.first_block > input[type="text"] >> nth=14
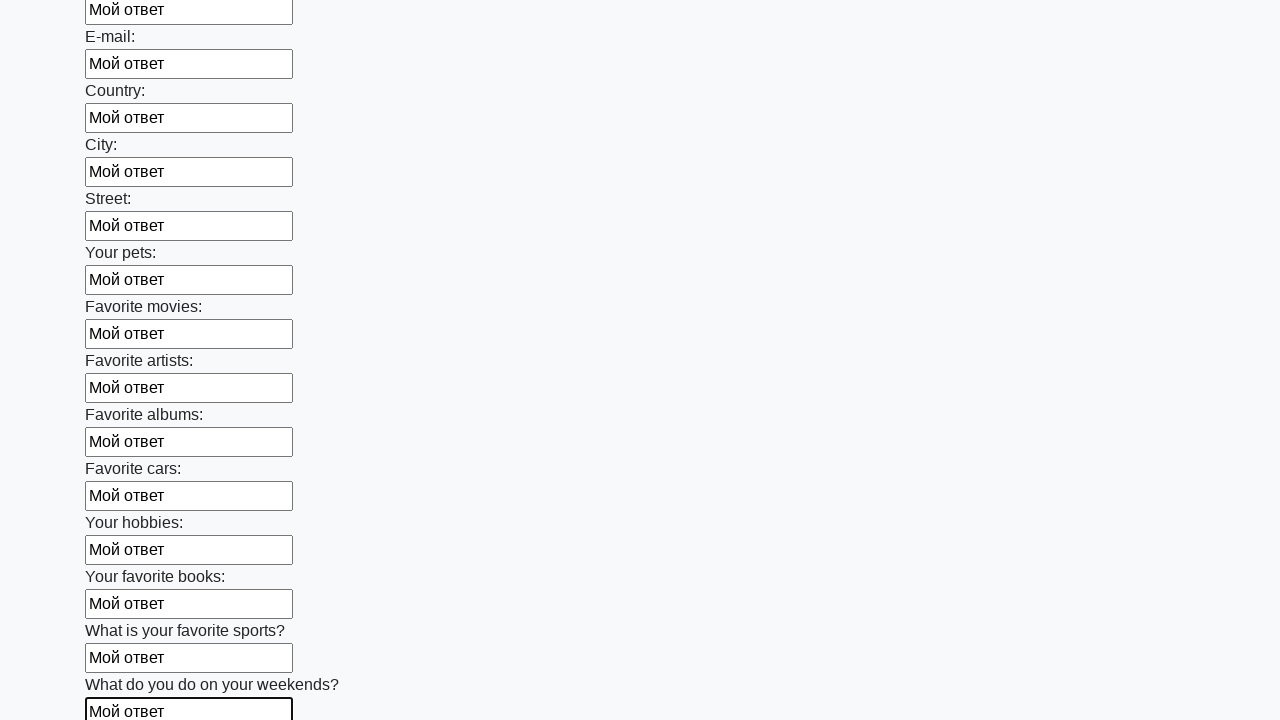

Filled text input field 16/100 with 'Мой ответ' on div.first_block > input[type="text"] >> nth=15
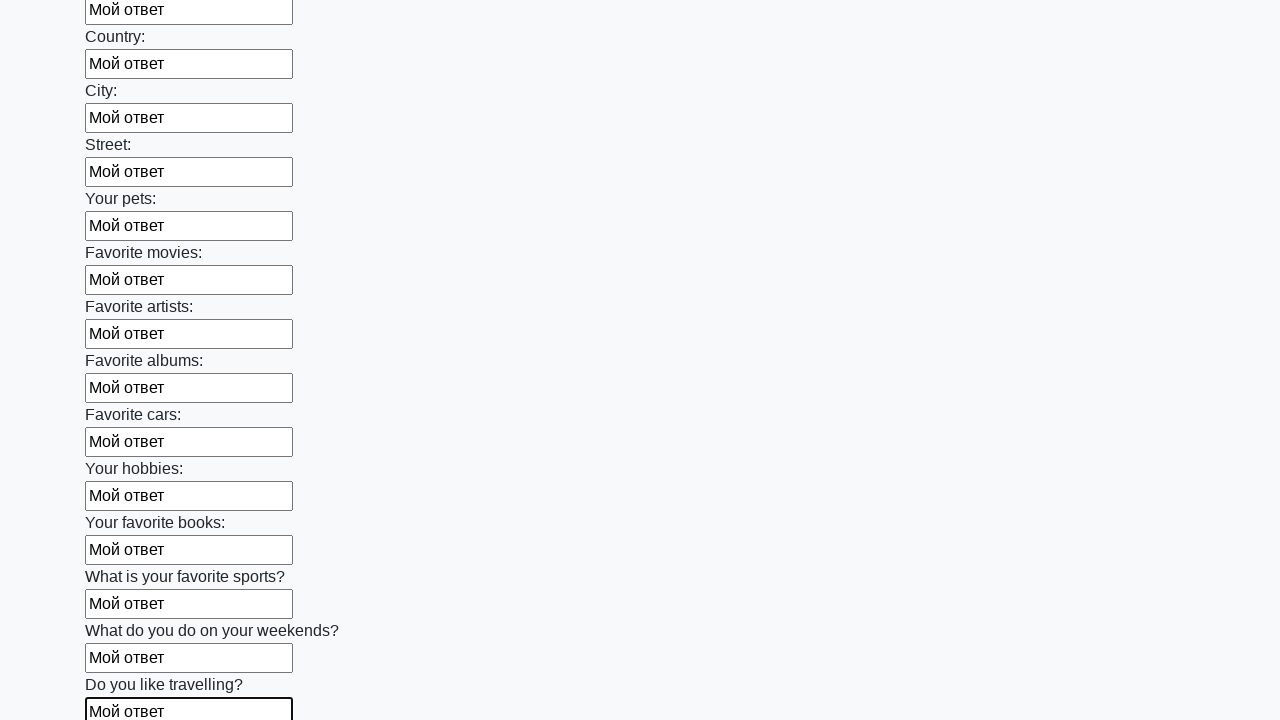

Filled text input field 17/100 with 'Мой ответ' on div.first_block > input[type="text"] >> nth=16
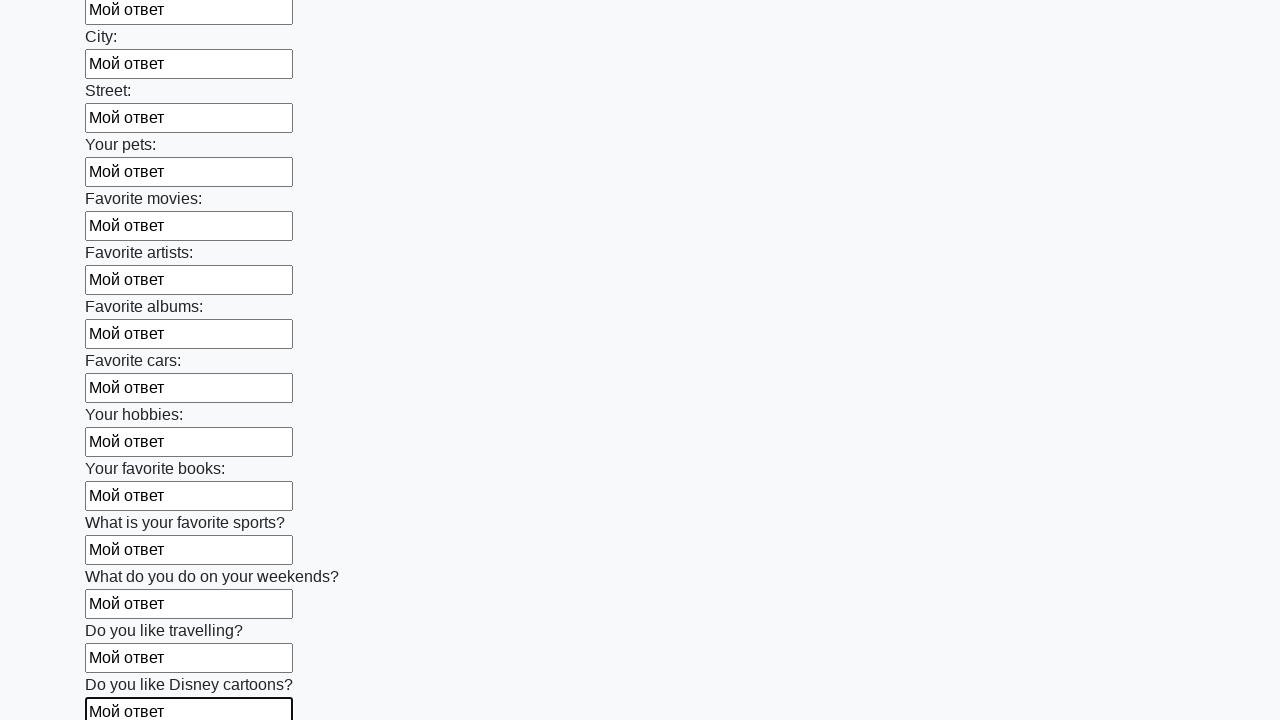

Filled text input field 18/100 with 'Мой ответ' on div.first_block > input[type="text"] >> nth=17
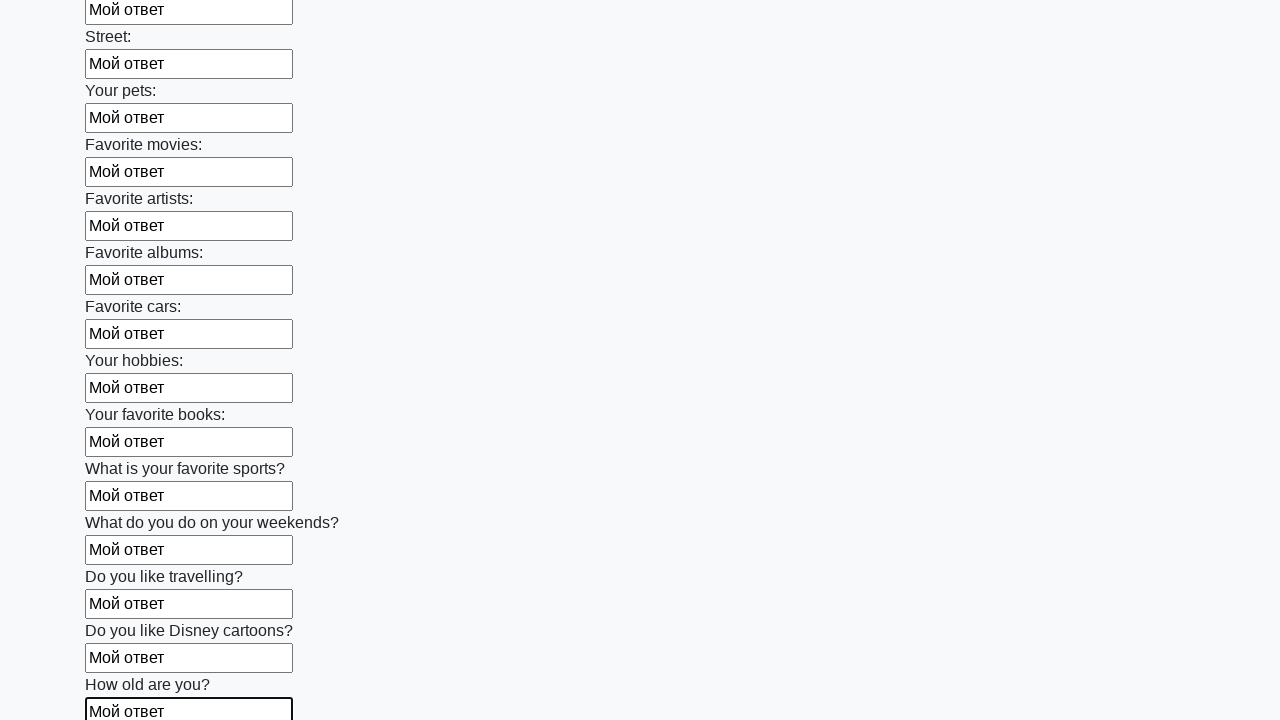

Filled text input field 19/100 with 'Мой ответ' on div.first_block > input[type="text"] >> nth=18
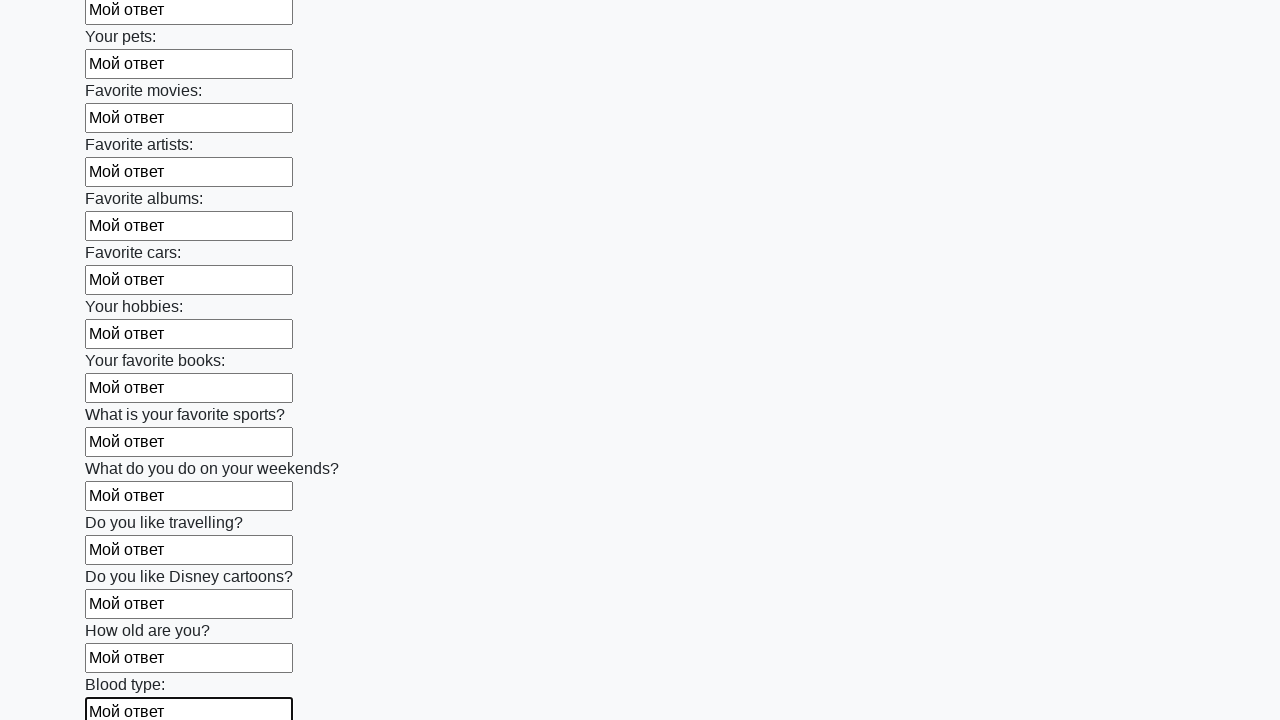

Filled text input field 20/100 with 'Мой ответ' on div.first_block > input[type="text"] >> nth=19
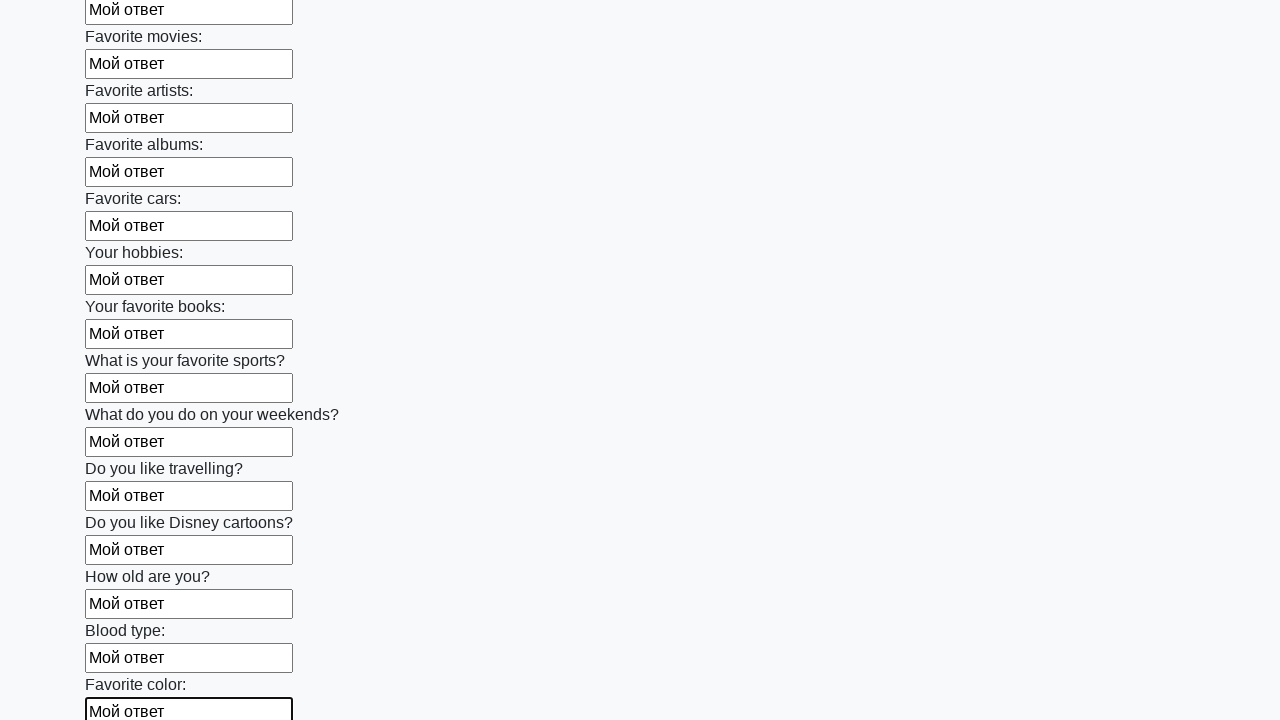

Filled text input field 21/100 with 'Мой ответ' on div.first_block > input[type="text"] >> nth=20
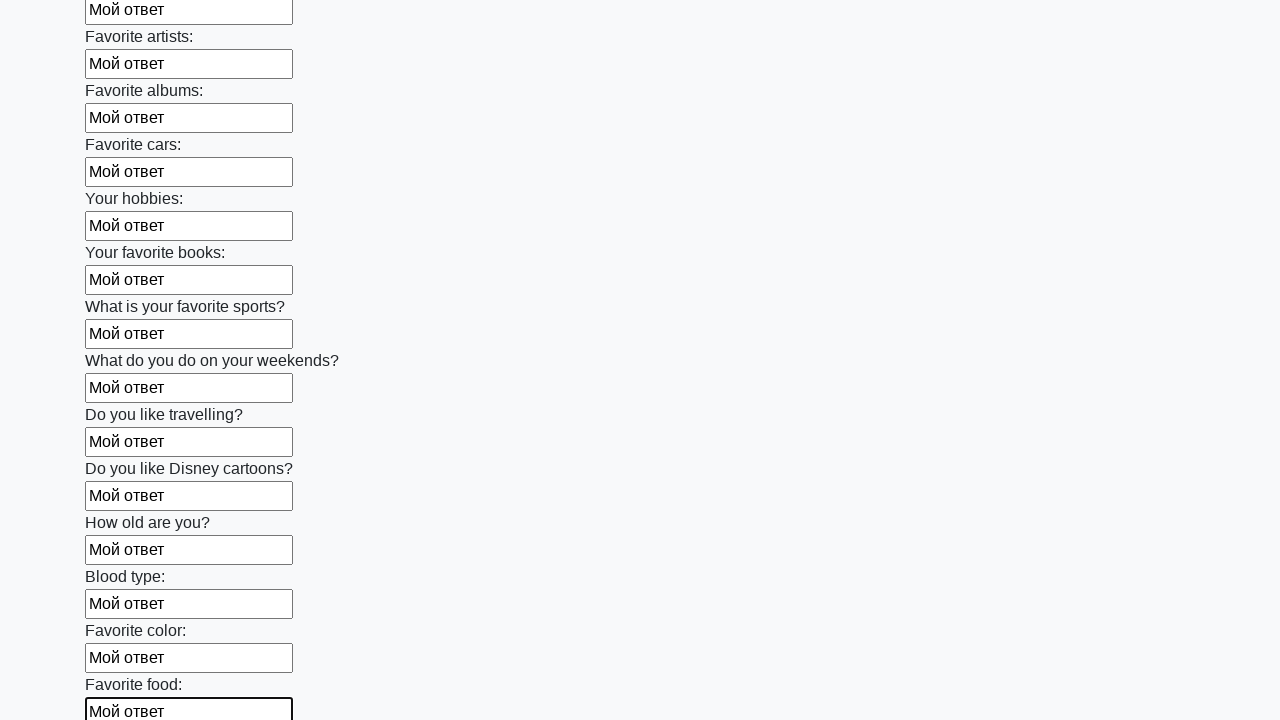

Filled text input field 22/100 with 'Мой ответ' on div.first_block > input[type="text"] >> nth=21
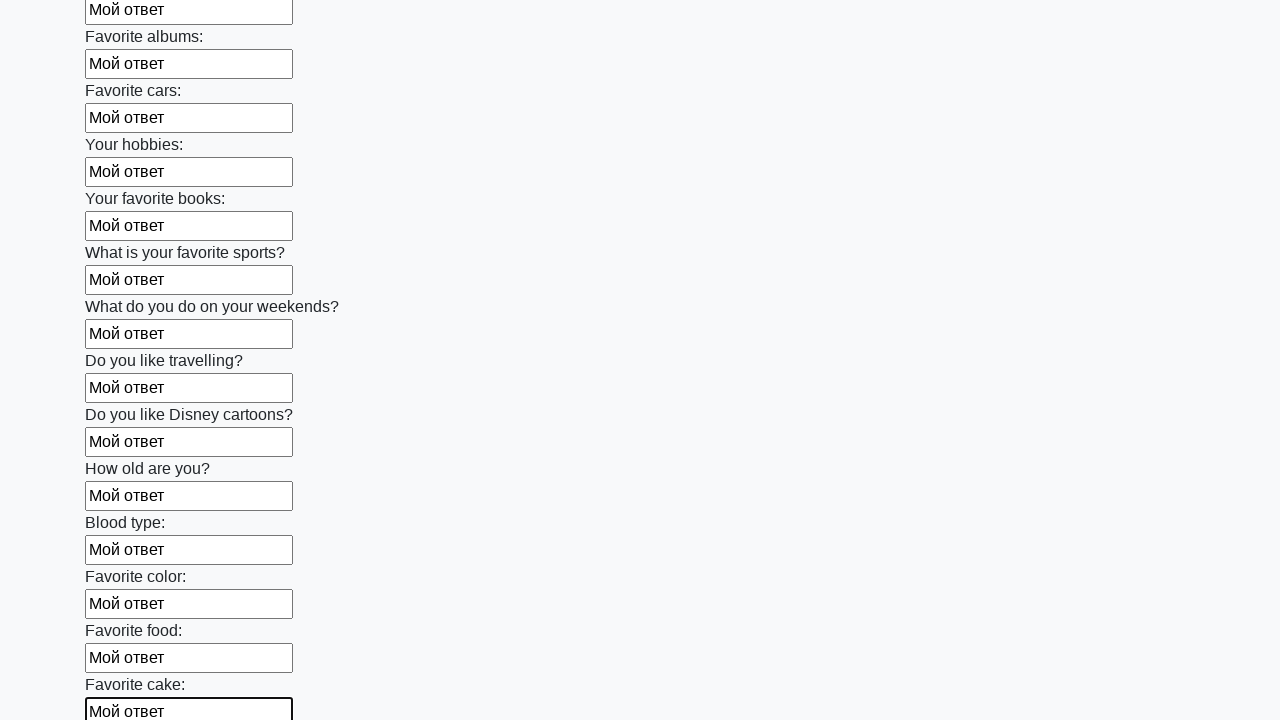

Filled text input field 23/100 with 'Мой ответ' on div.first_block > input[type="text"] >> nth=22
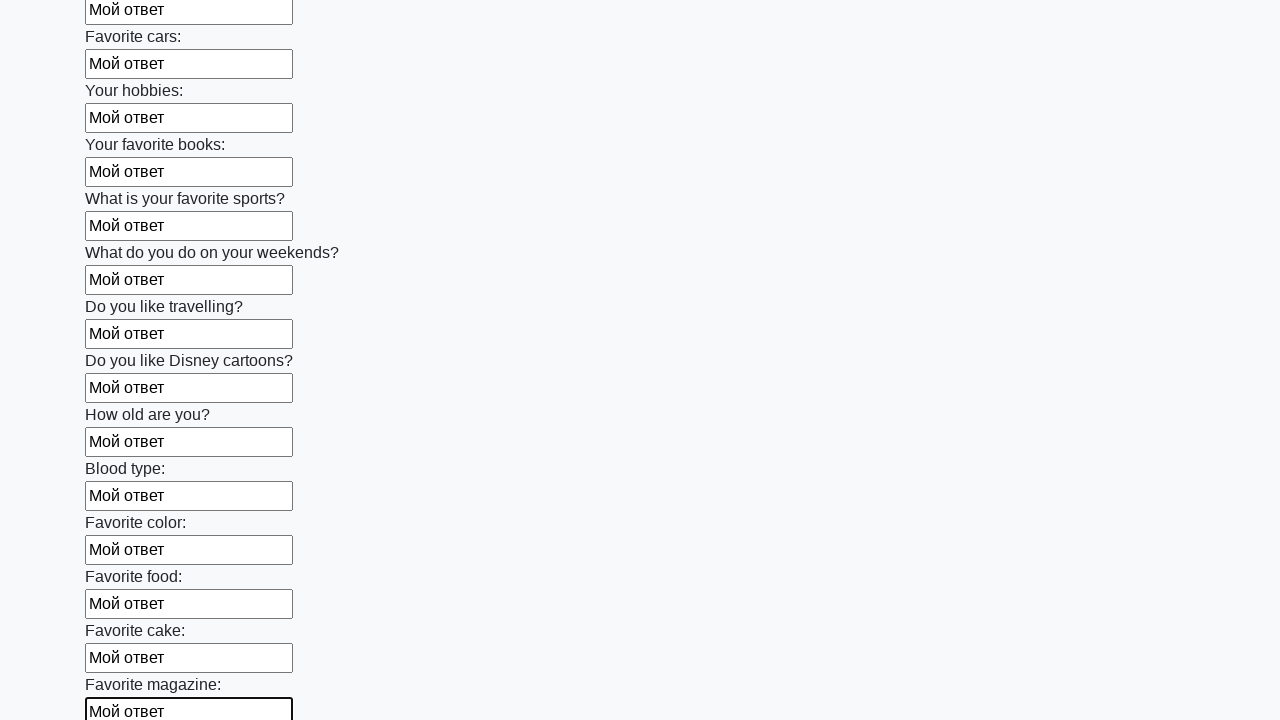

Filled text input field 24/100 with 'Мой ответ' on div.first_block > input[type="text"] >> nth=23
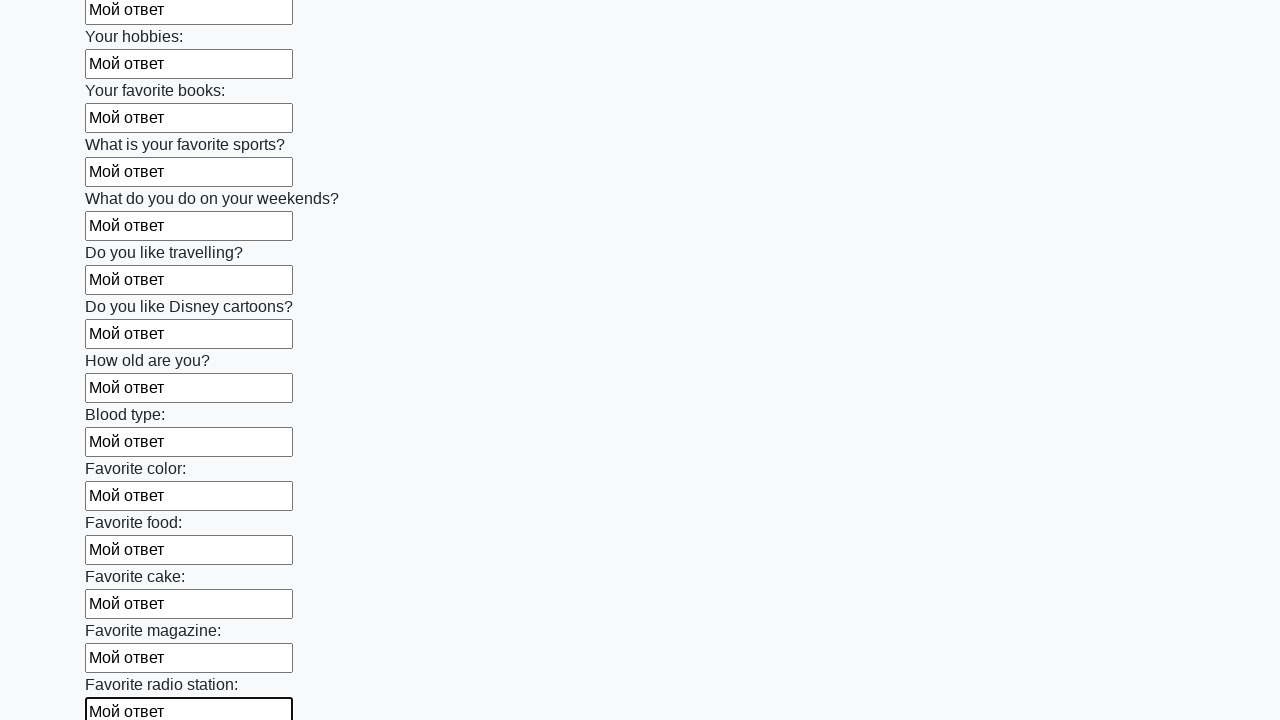

Filled text input field 25/100 with 'Мой ответ' on div.first_block > input[type="text"] >> nth=24
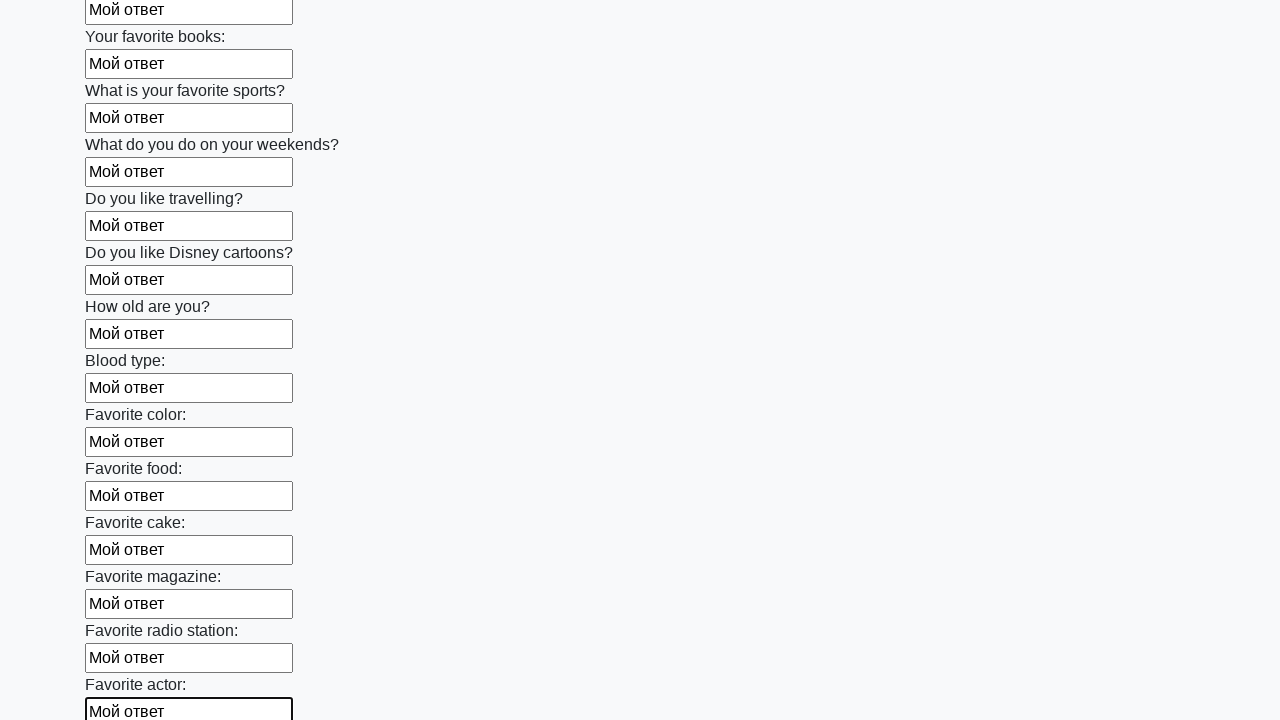

Filled text input field 26/100 with 'Мой ответ' on div.first_block > input[type="text"] >> nth=25
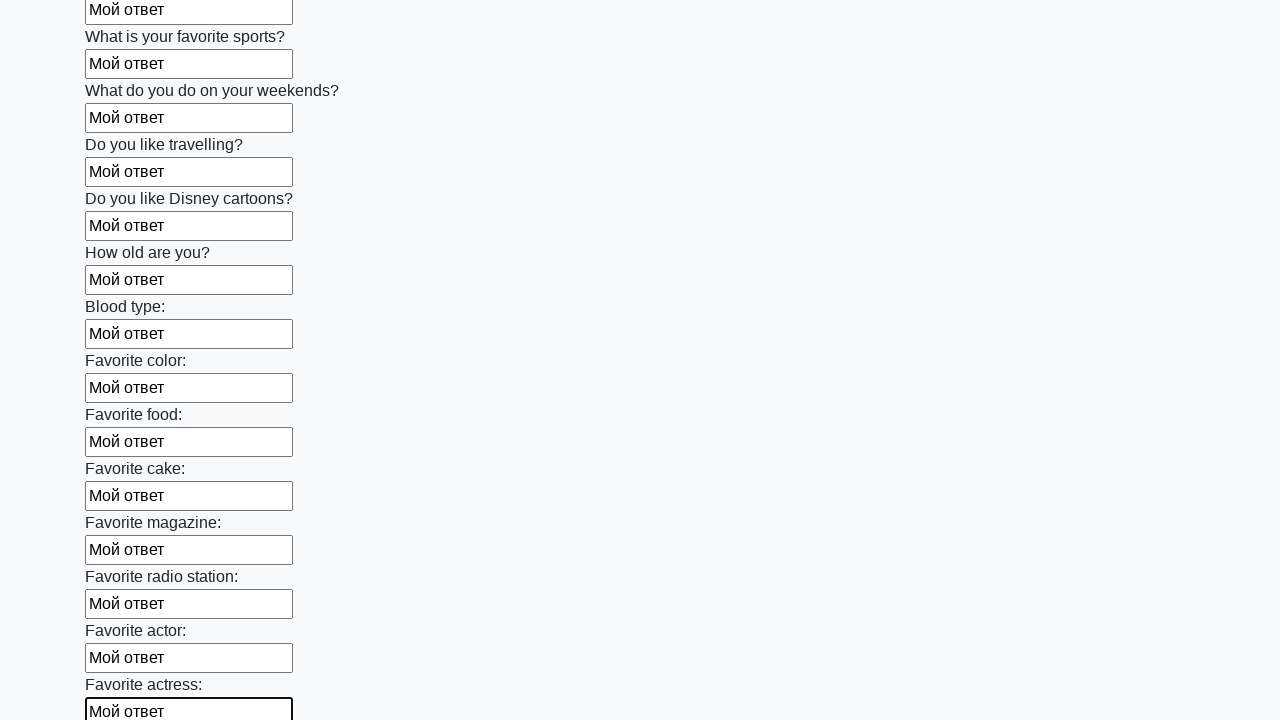

Filled text input field 27/100 with 'Мой ответ' on div.first_block > input[type="text"] >> nth=26
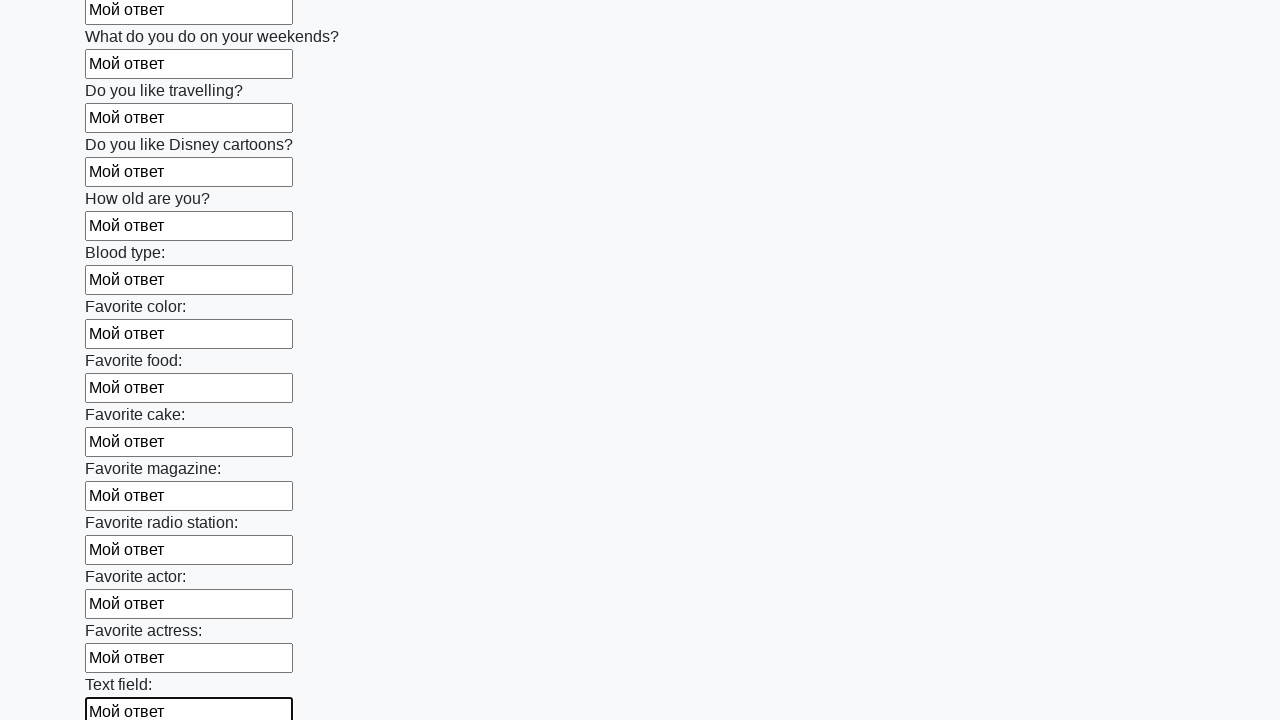

Filled text input field 28/100 with 'Мой ответ' on div.first_block > input[type="text"] >> nth=27
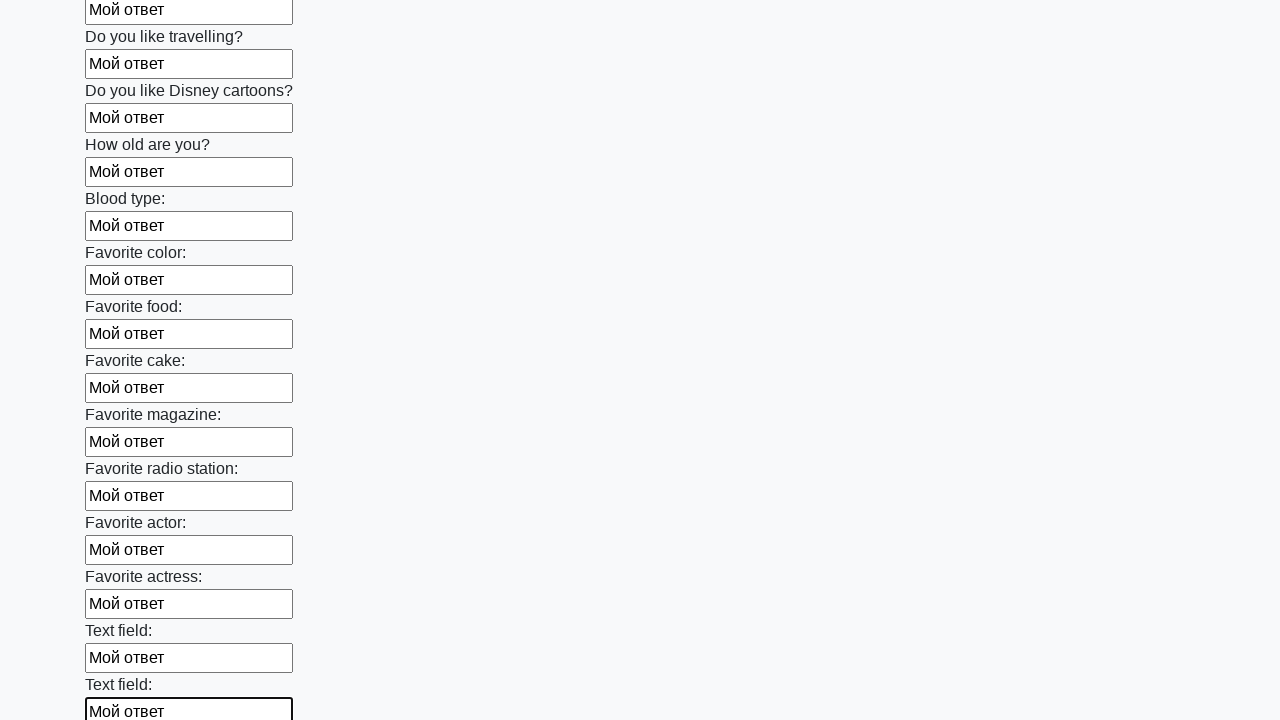

Filled text input field 29/100 with 'Мой ответ' on div.first_block > input[type="text"] >> nth=28
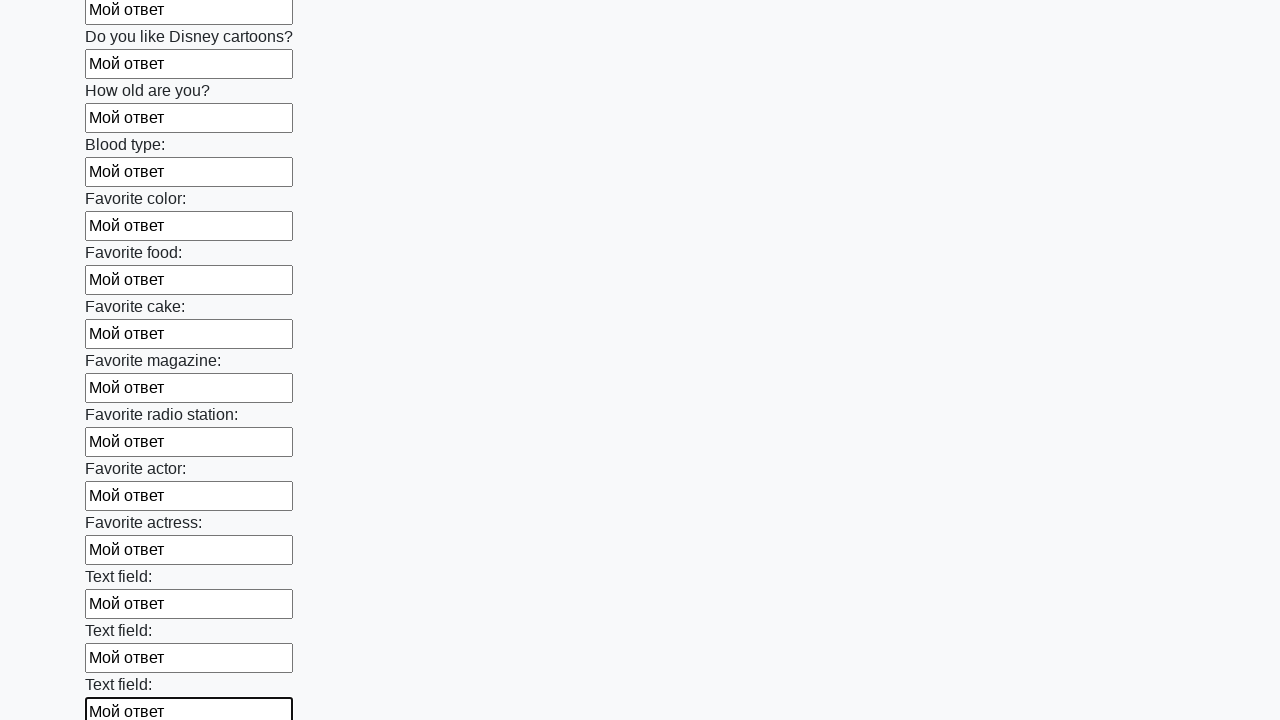

Filled text input field 30/100 with 'Мой ответ' on div.first_block > input[type="text"] >> nth=29
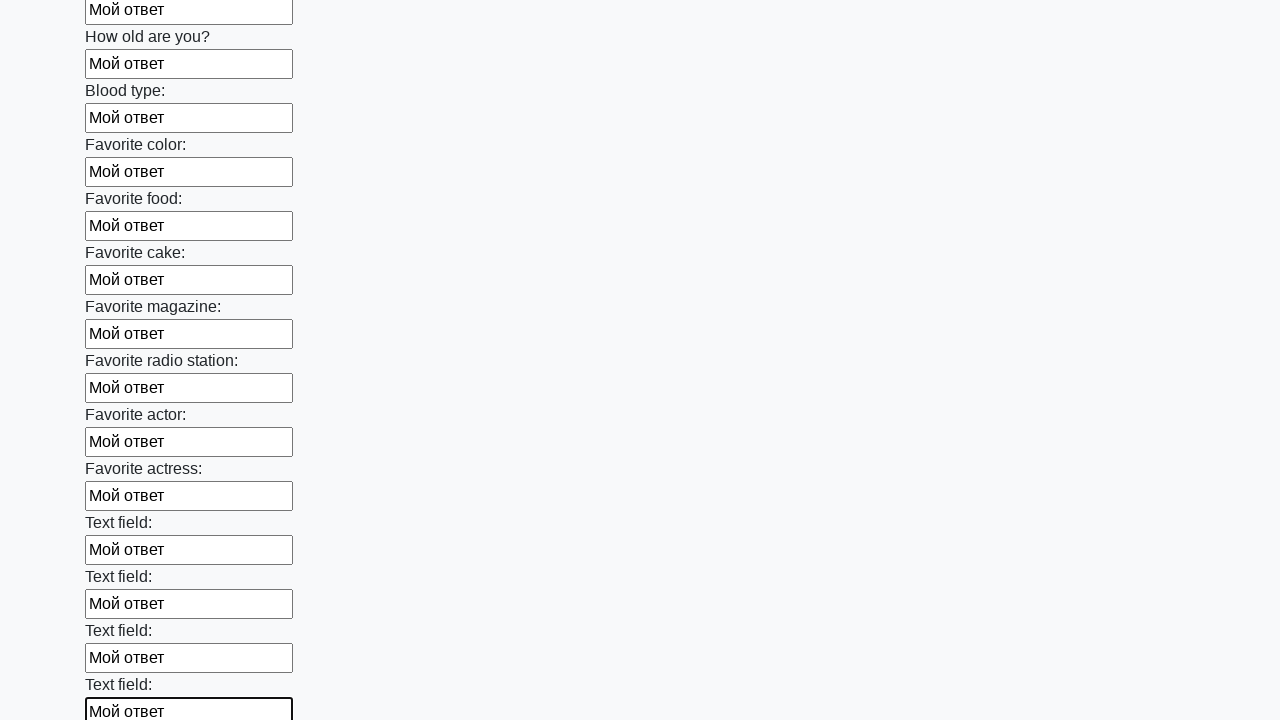

Filled text input field 31/100 with 'Мой ответ' on div.first_block > input[type="text"] >> nth=30
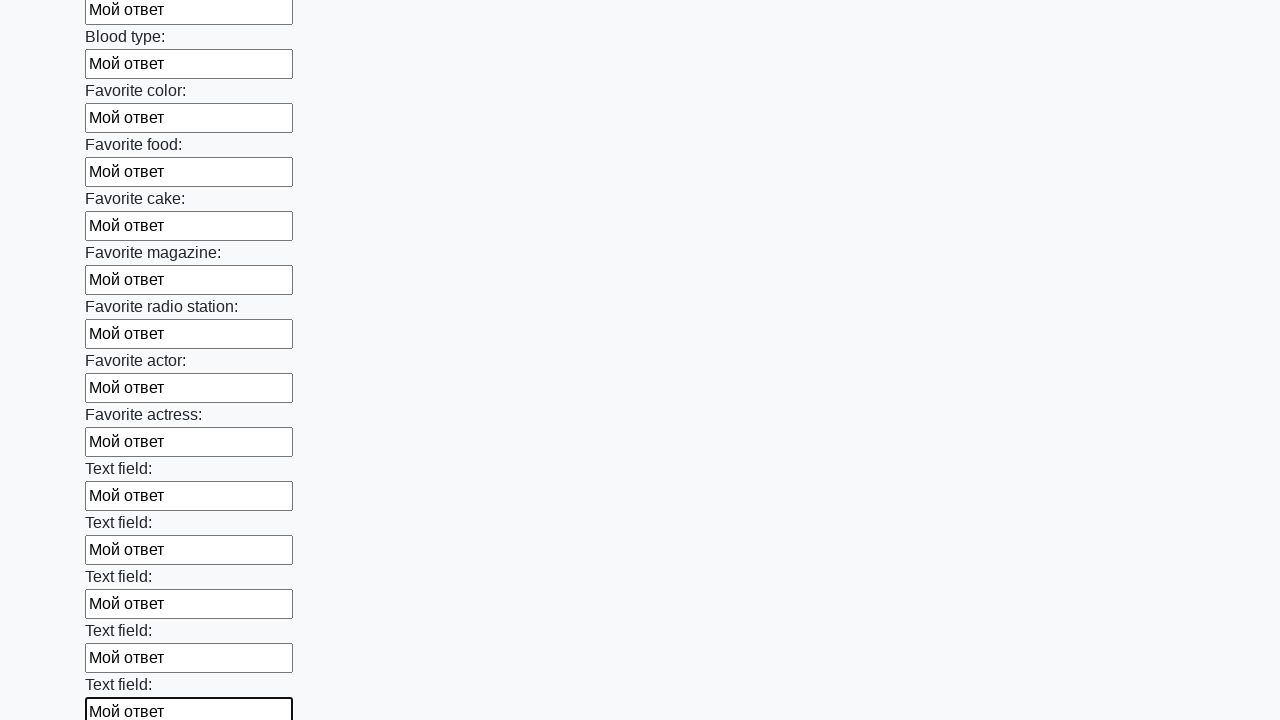

Filled text input field 32/100 with 'Мой ответ' on div.first_block > input[type="text"] >> nth=31
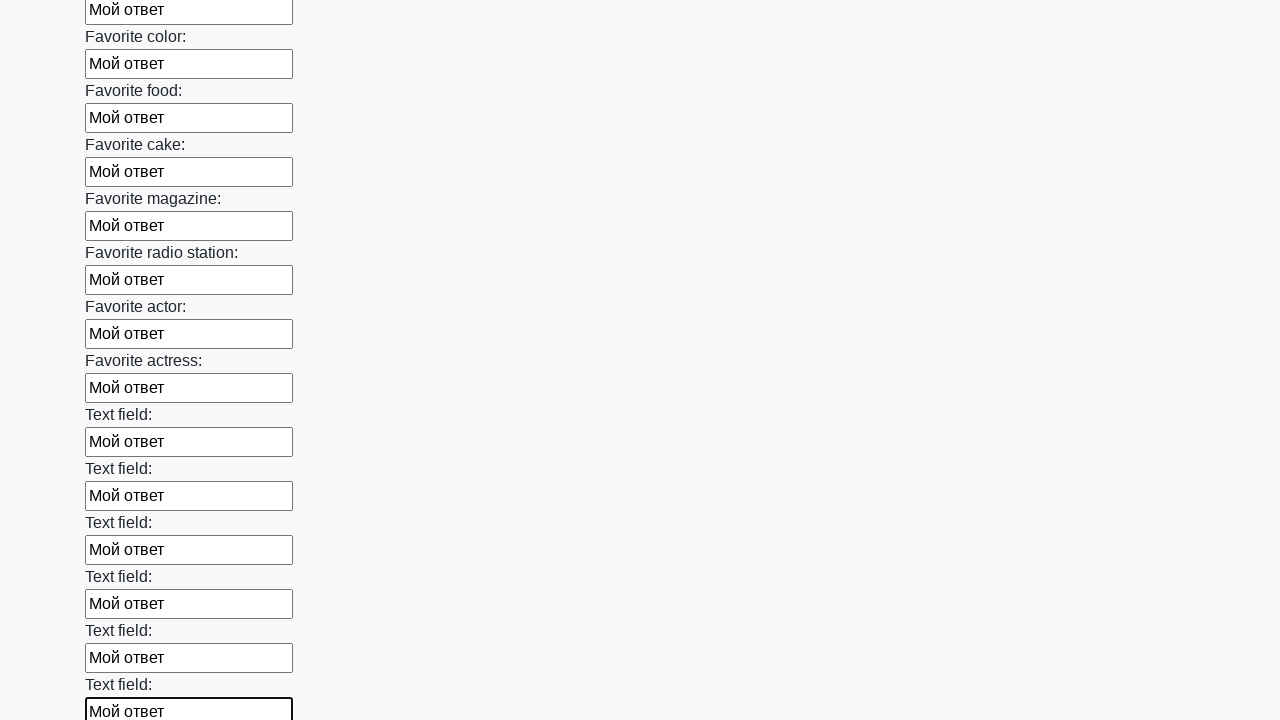

Filled text input field 33/100 with 'Мой ответ' on div.first_block > input[type="text"] >> nth=32
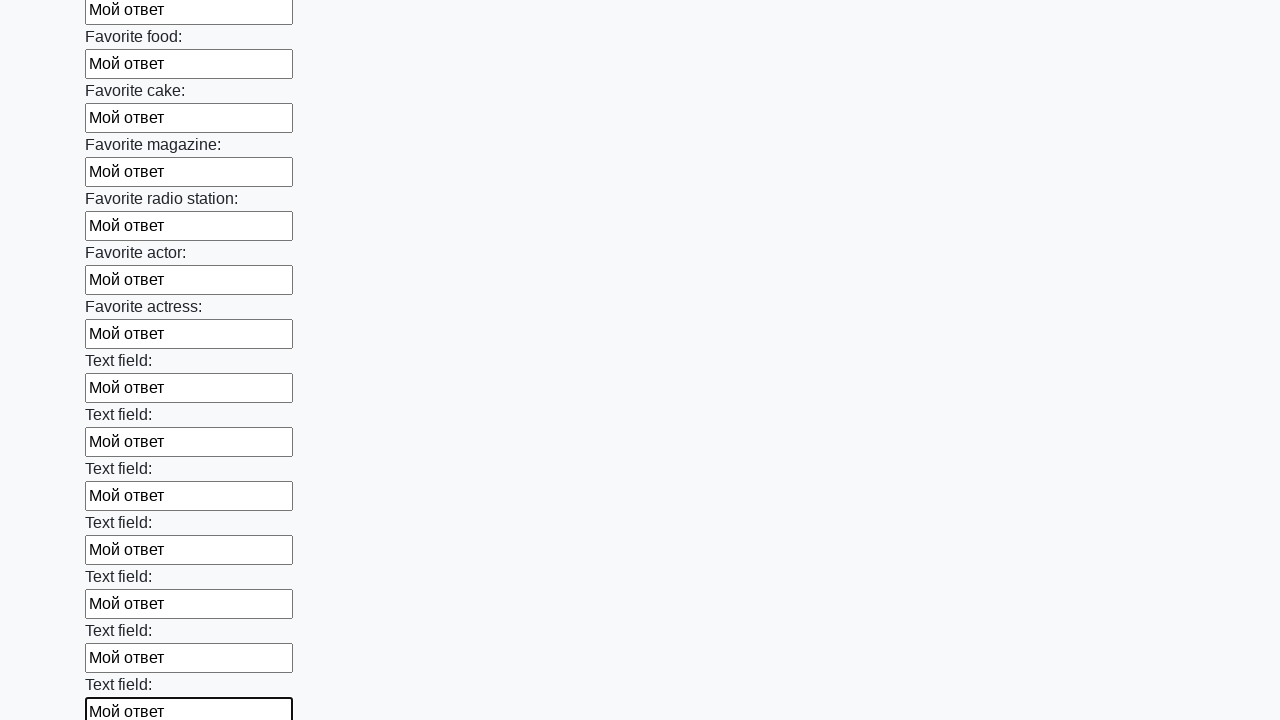

Filled text input field 34/100 with 'Мой ответ' on div.first_block > input[type="text"] >> nth=33
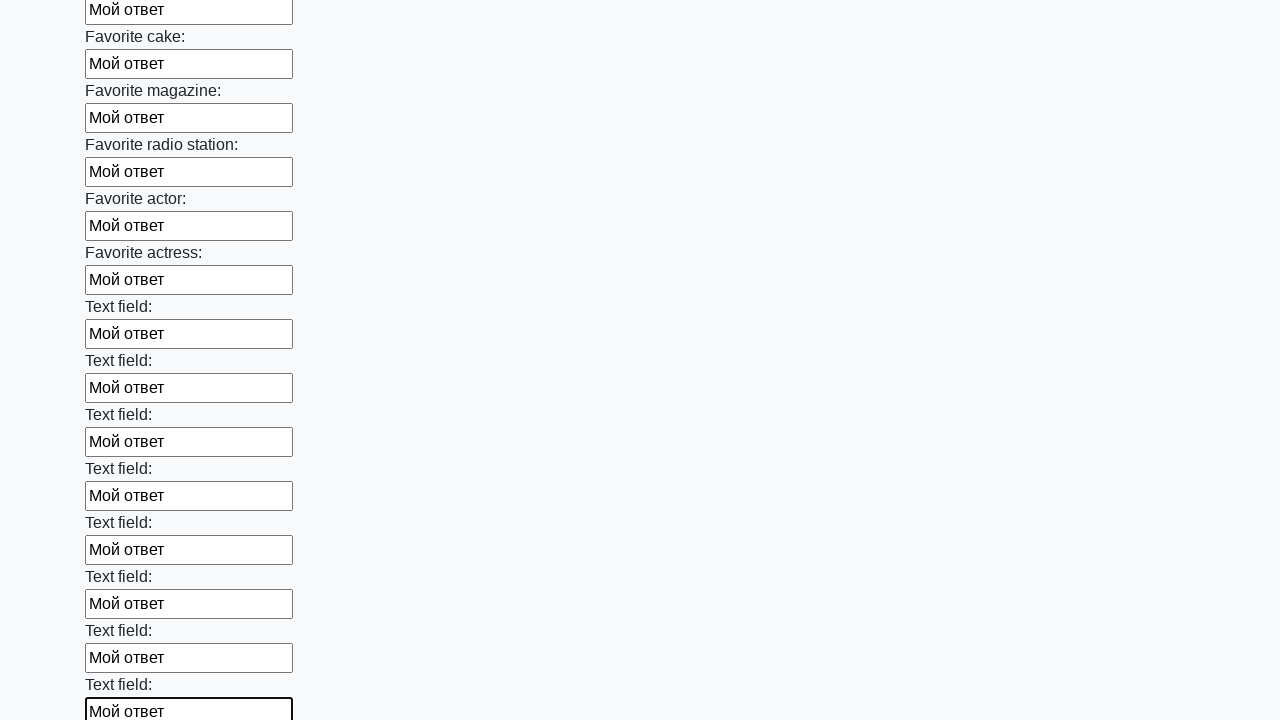

Filled text input field 35/100 with 'Мой ответ' on div.first_block > input[type="text"] >> nth=34
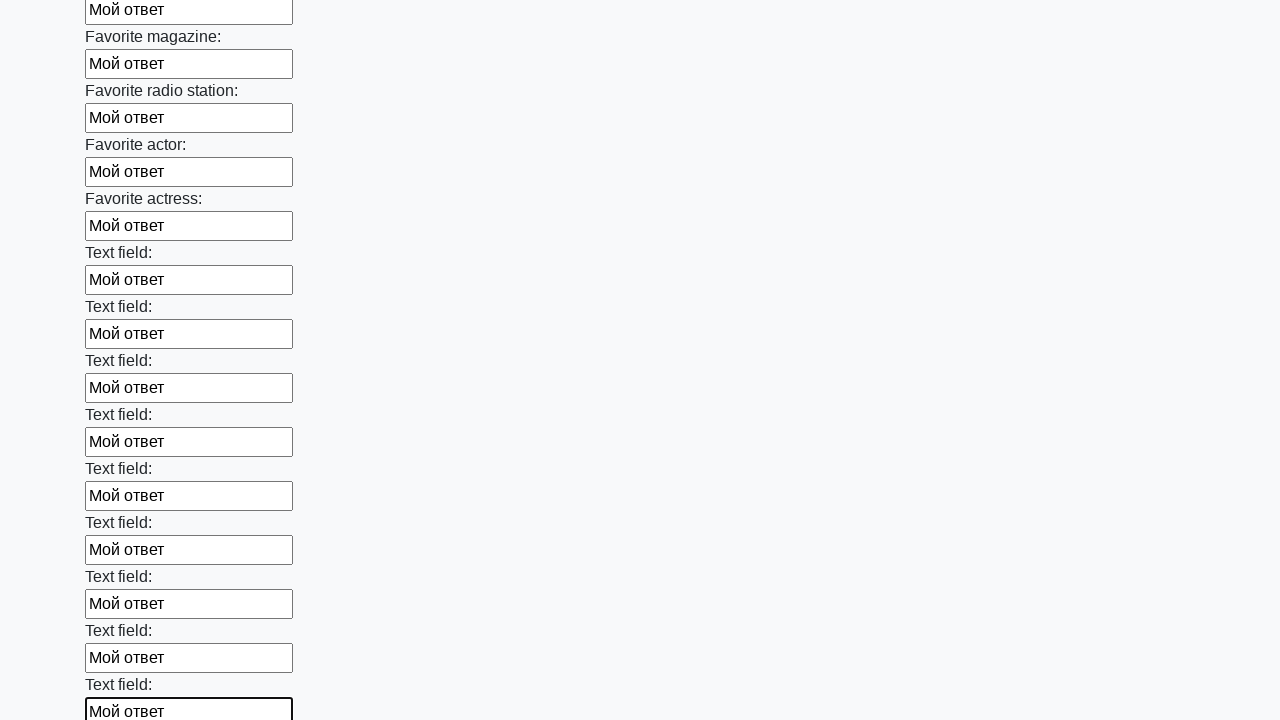

Filled text input field 36/100 with 'Мой ответ' on div.first_block > input[type="text"] >> nth=35
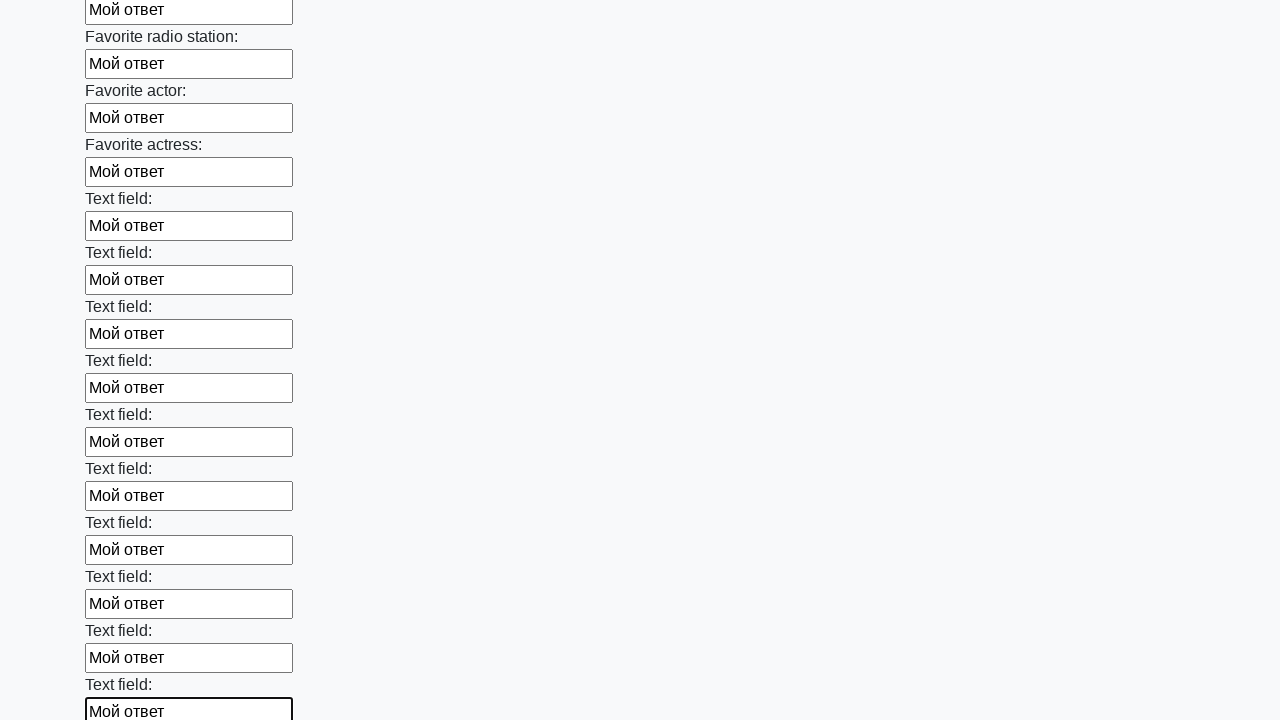

Filled text input field 37/100 with 'Мой ответ' on div.first_block > input[type="text"] >> nth=36
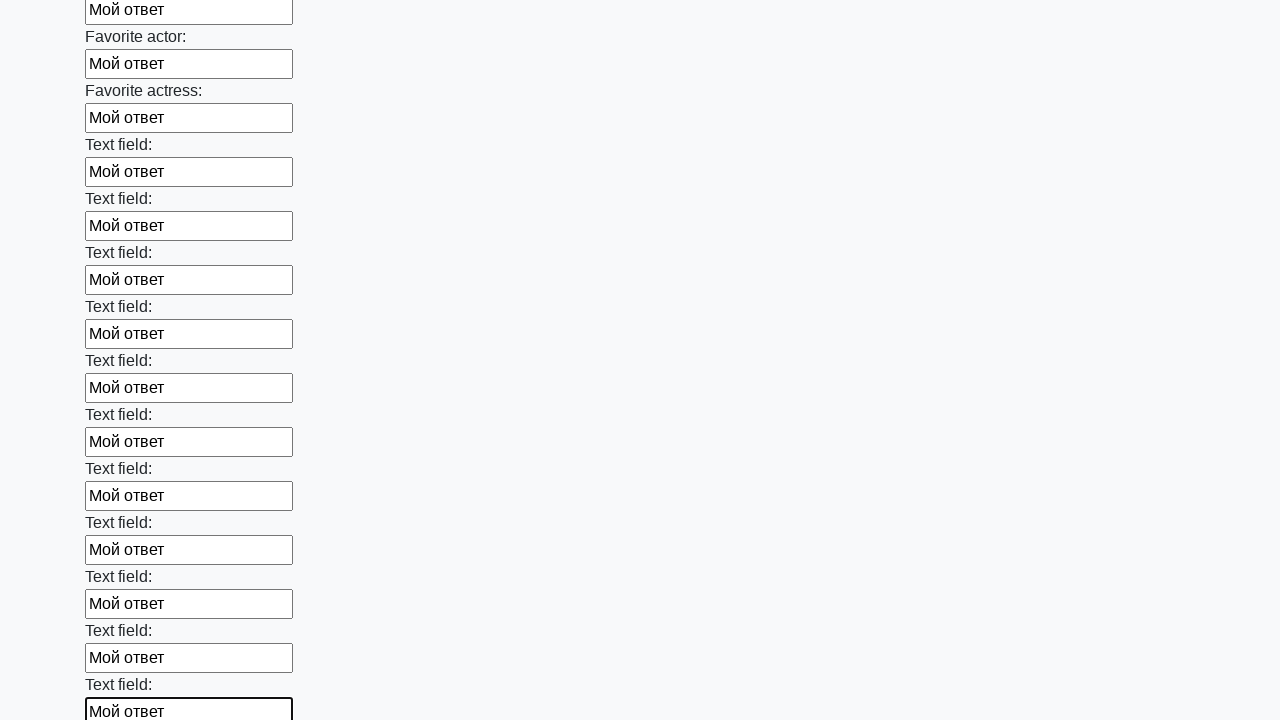

Filled text input field 38/100 with 'Мой ответ' on div.first_block > input[type="text"] >> nth=37
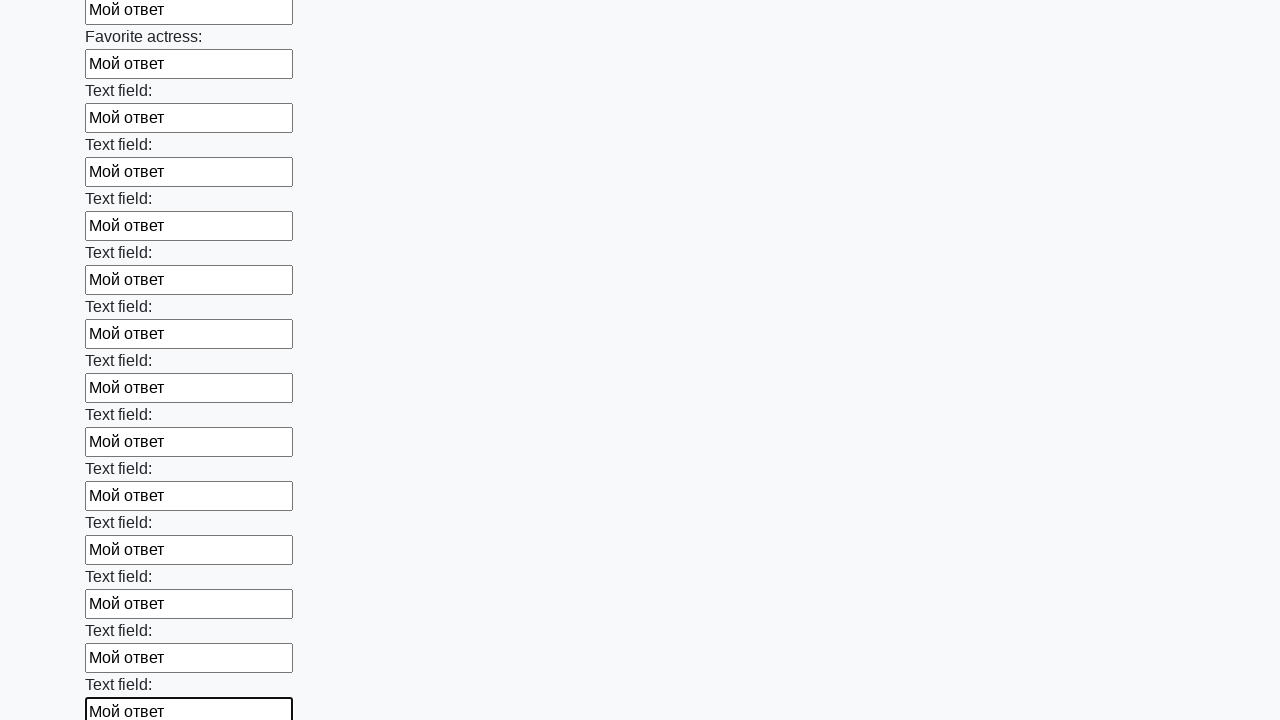

Filled text input field 39/100 with 'Мой ответ' on div.first_block > input[type="text"] >> nth=38
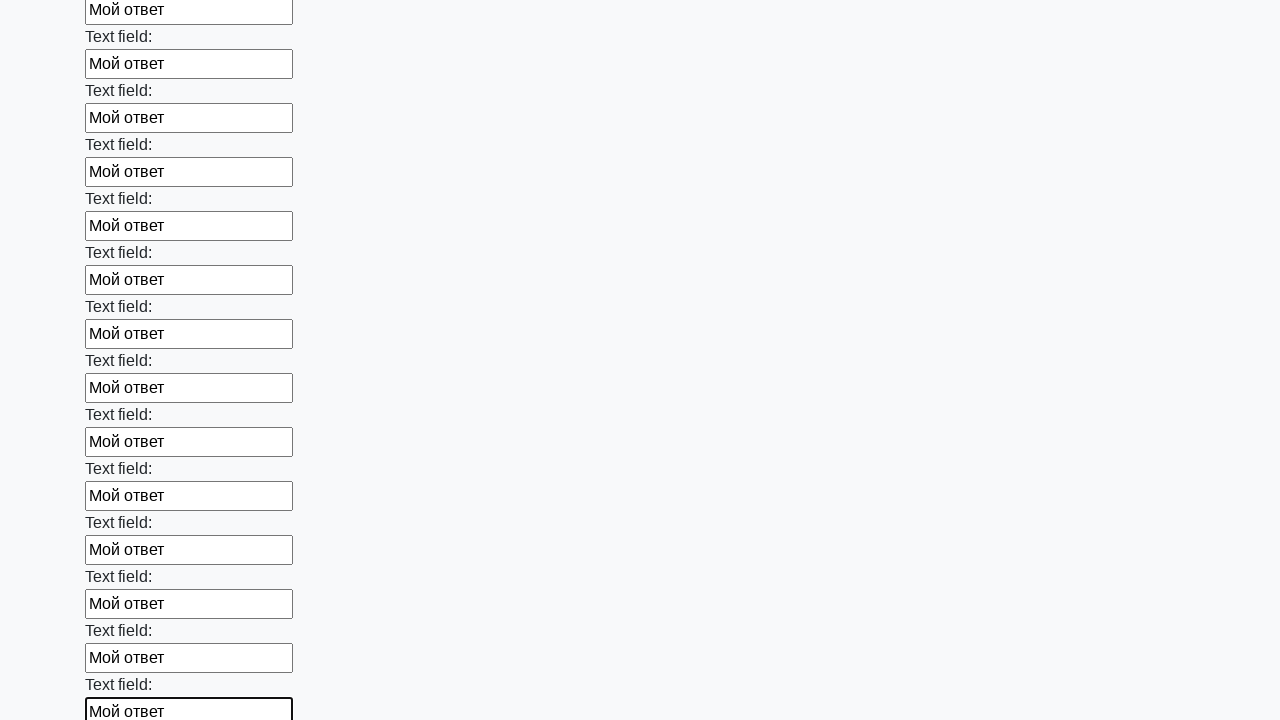

Filled text input field 40/100 with 'Мой ответ' on div.first_block > input[type="text"] >> nth=39
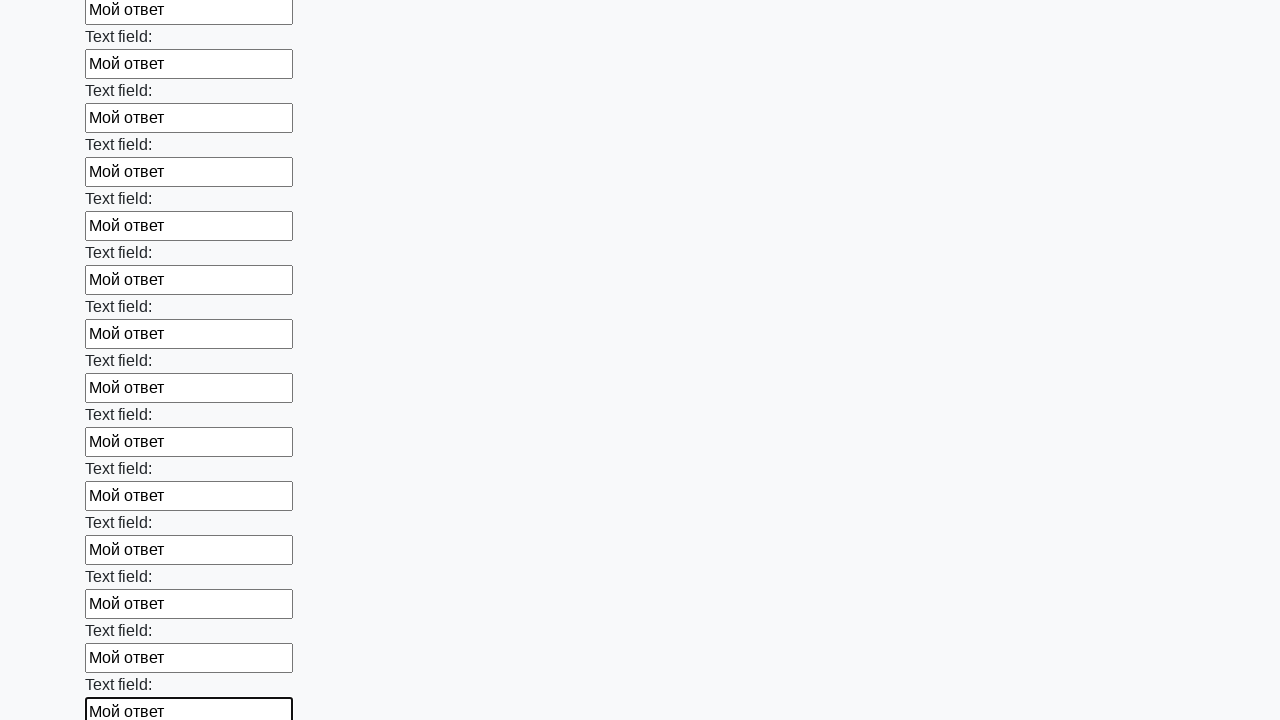

Filled text input field 41/100 with 'Мой ответ' on div.first_block > input[type="text"] >> nth=40
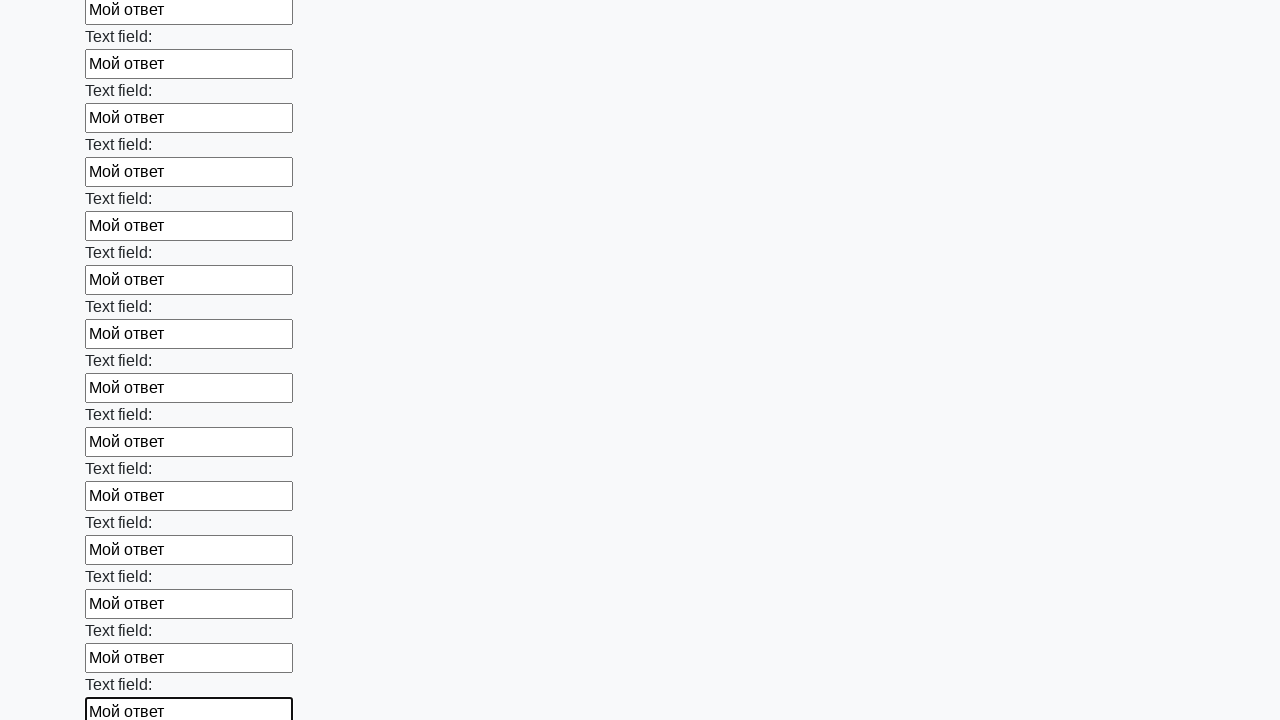

Filled text input field 42/100 with 'Мой ответ' on div.first_block > input[type="text"] >> nth=41
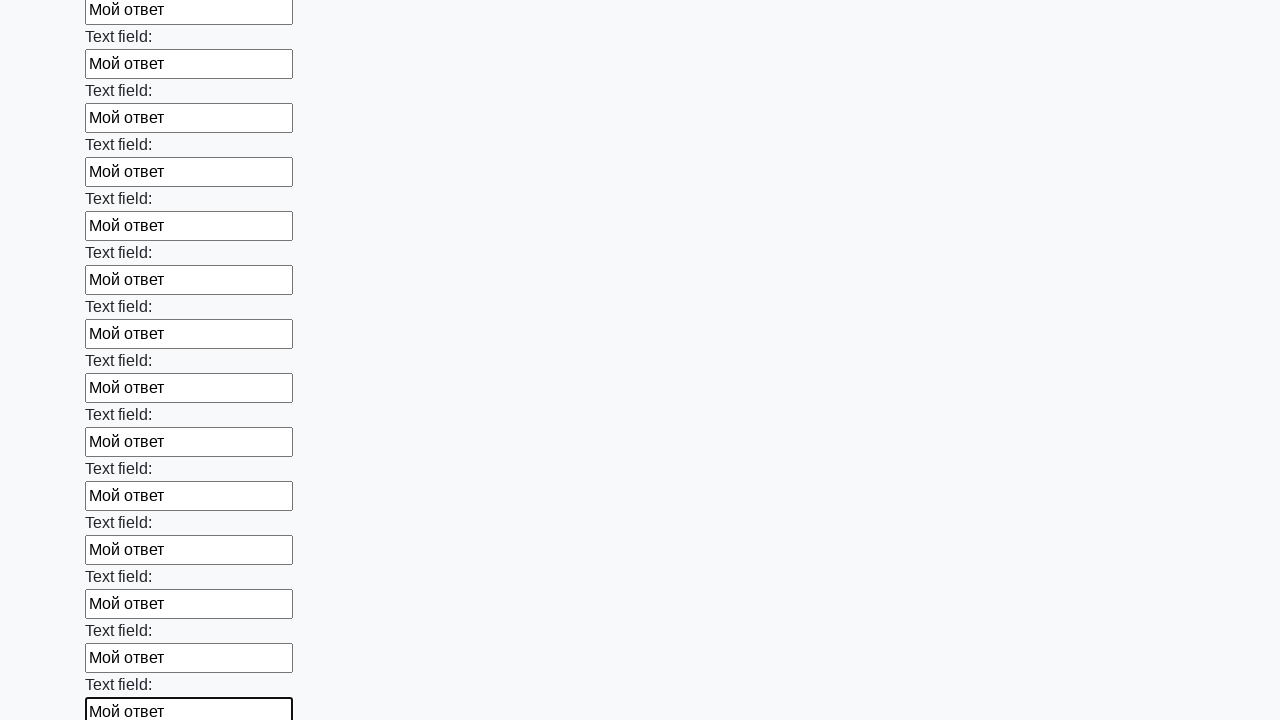

Filled text input field 43/100 with 'Мой ответ' on div.first_block > input[type="text"] >> nth=42
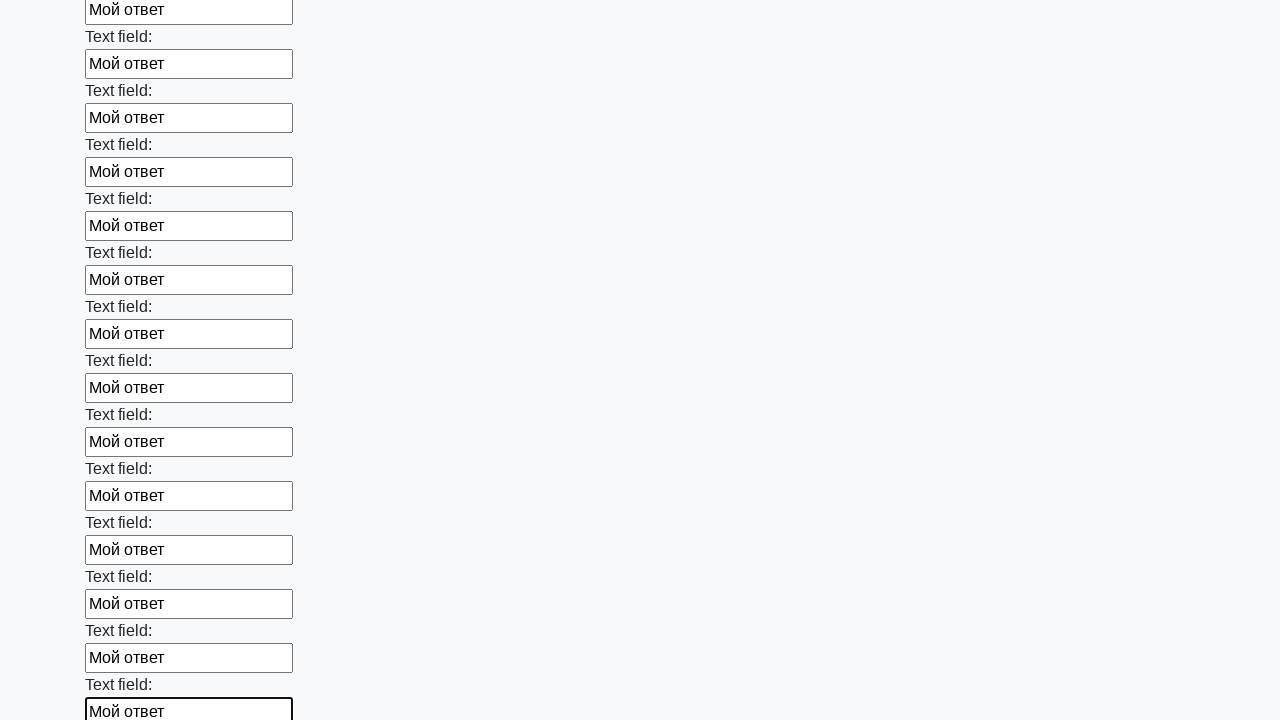

Filled text input field 44/100 with 'Мой ответ' on div.first_block > input[type="text"] >> nth=43
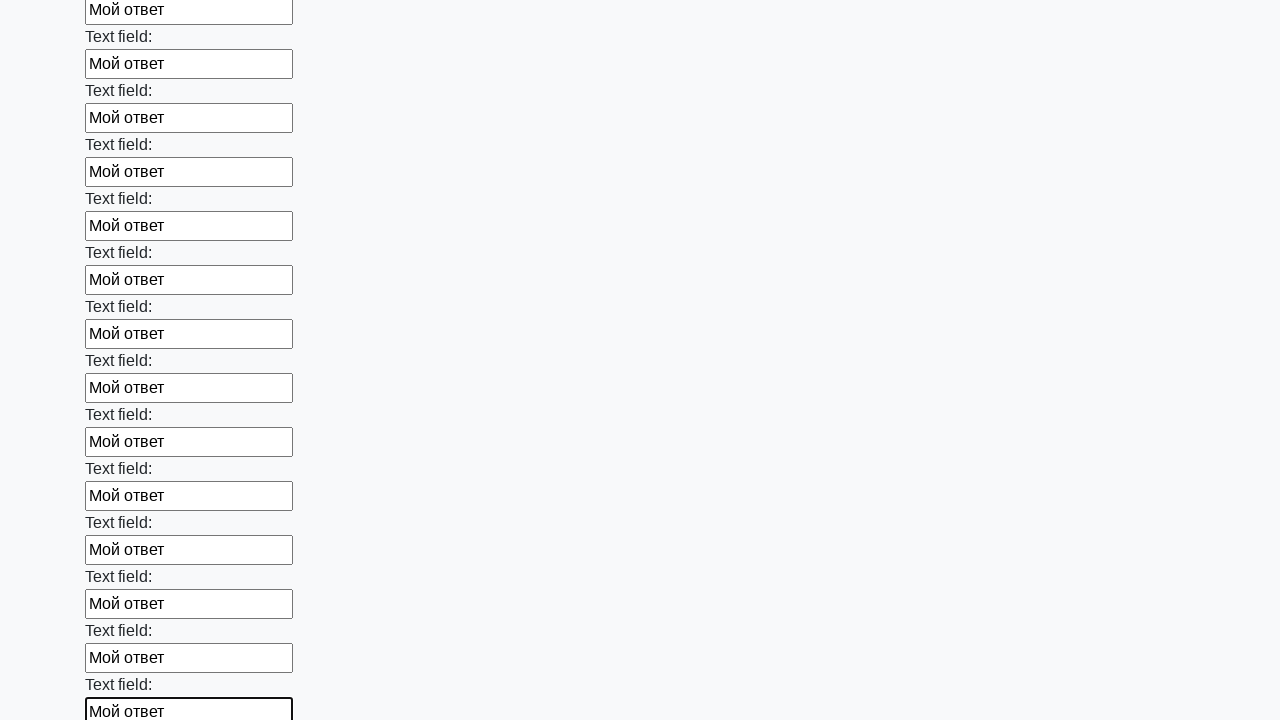

Filled text input field 45/100 with 'Мой ответ' on div.first_block > input[type="text"] >> nth=44
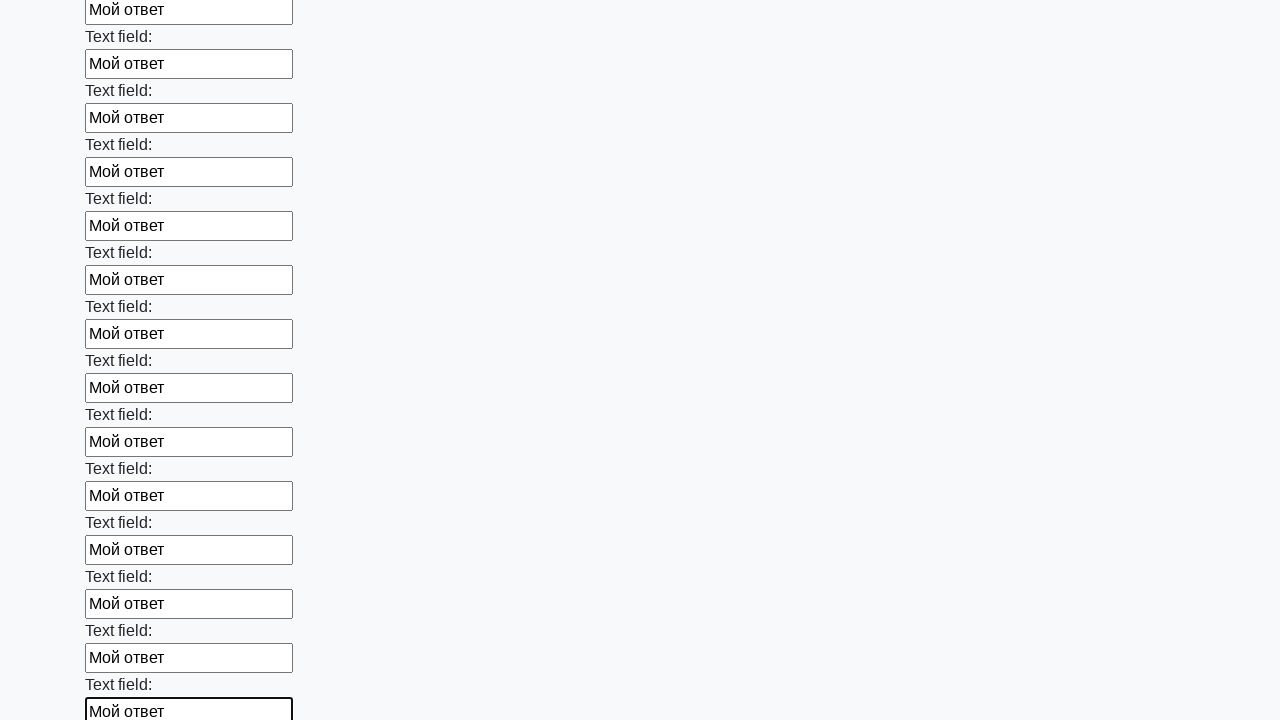

Filled text input field 46/100 with 'Мой ответ' on div.first_block > input[type="text"] >> nth=45
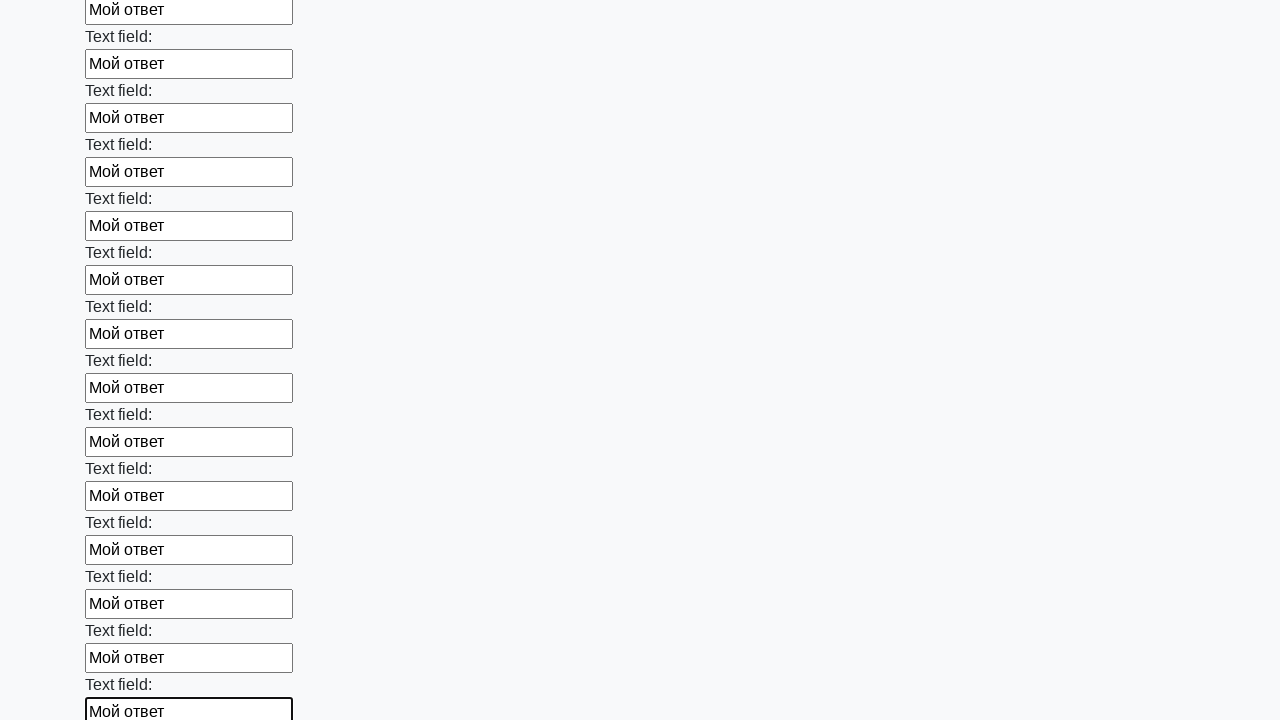

Filled text input field 47/100 with 'Мой ответ' on div.first_block > input[type="text"] >> nth=46
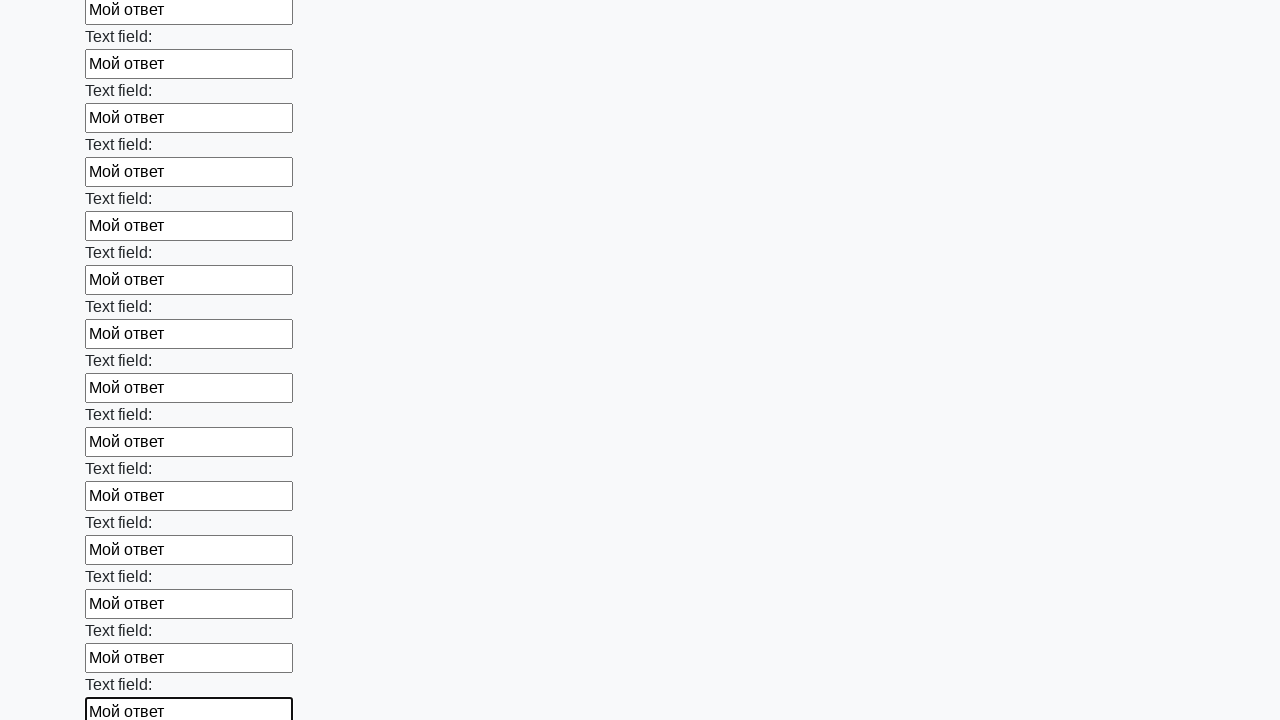

Filled text input field 48/100 with 'Мой ответ' on div.first_block > input[type="text"] >> nth=47
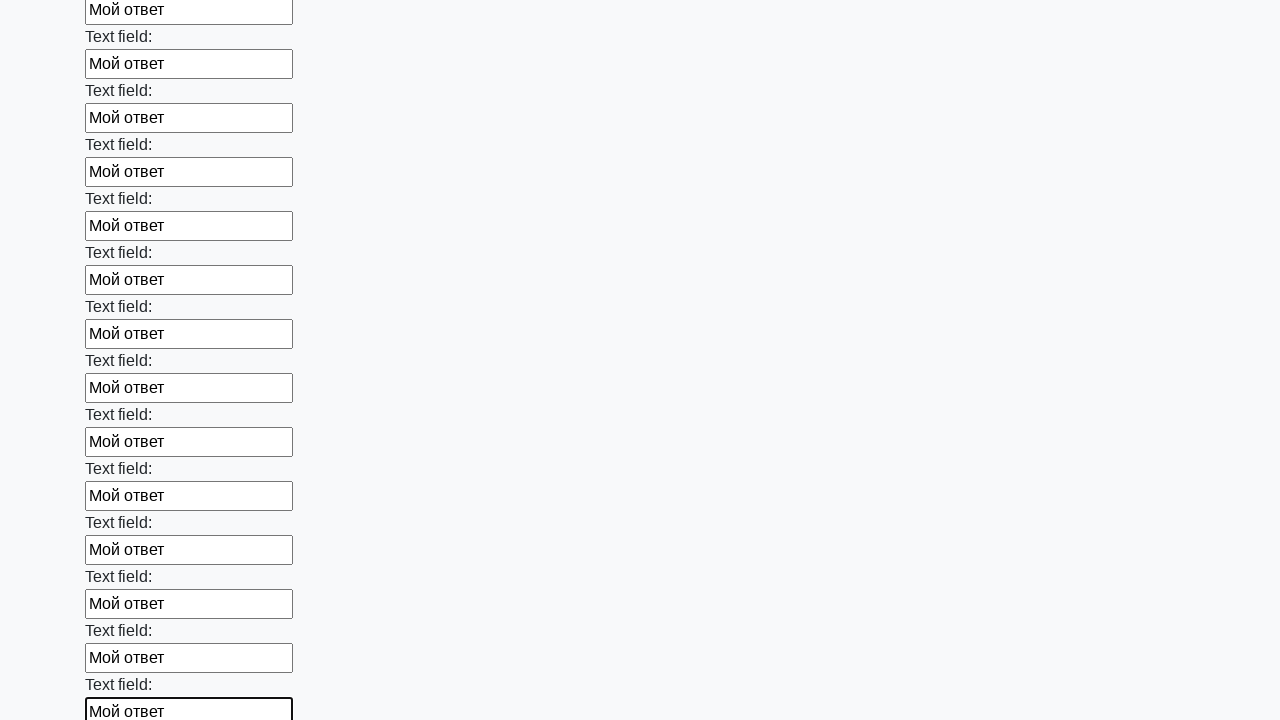

Filled text input field 49/100 with 'Мой ответ' on div.first_block > input[type="text"] >> nth=48
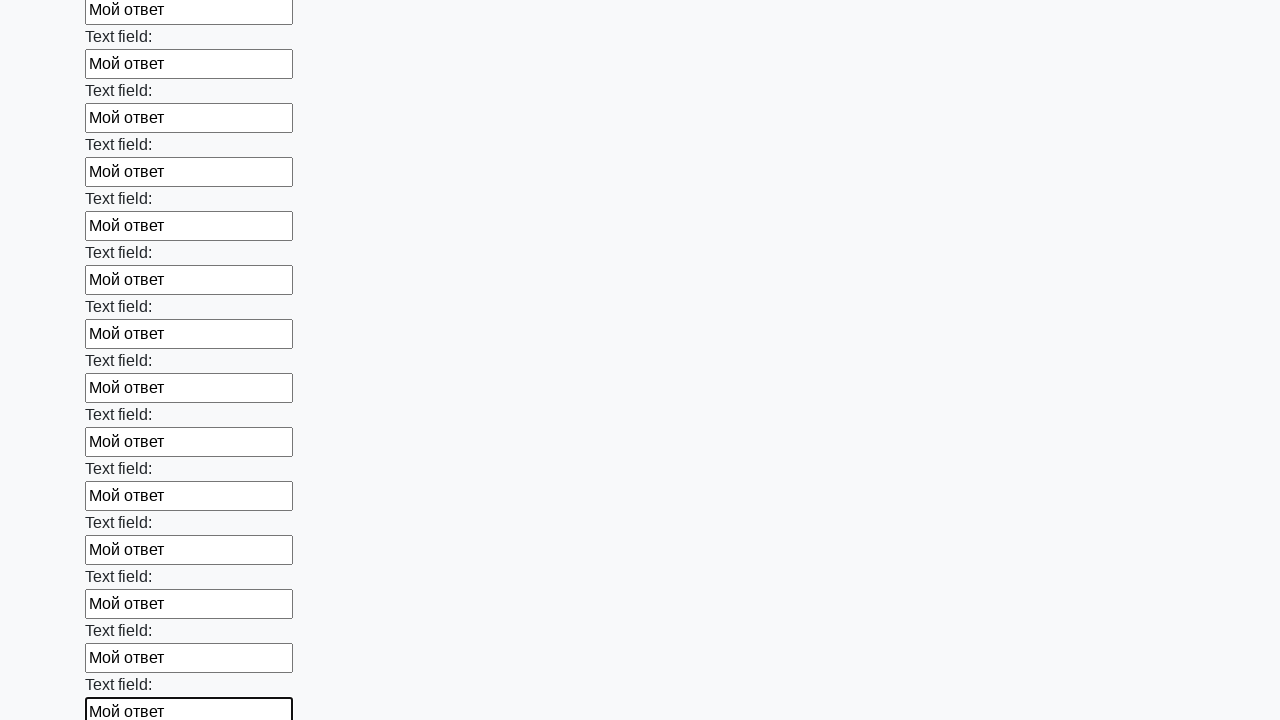

Filled text input field 50/100 with 'Мой ответ' on div.first_block > input[type="text"] >> nth=49
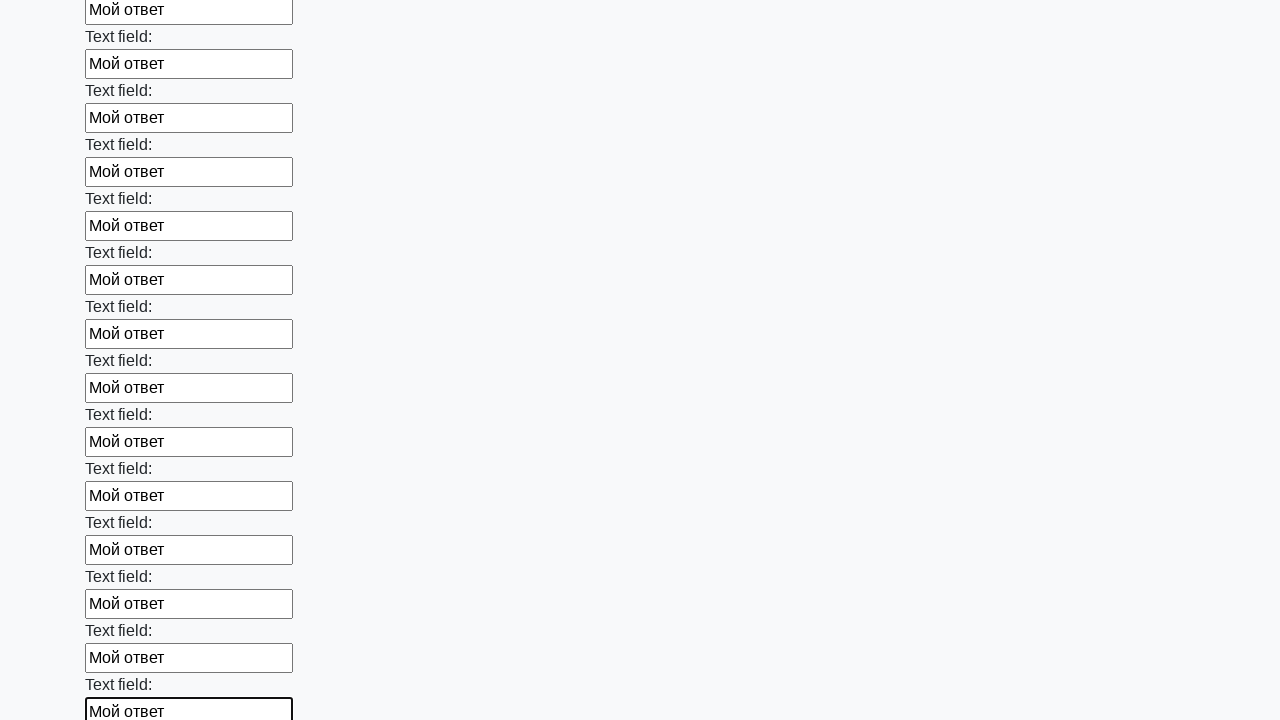

Filled text input field 51/100 with 'Мой ответ' on div.first_block > input[type="text"] >> nth=50
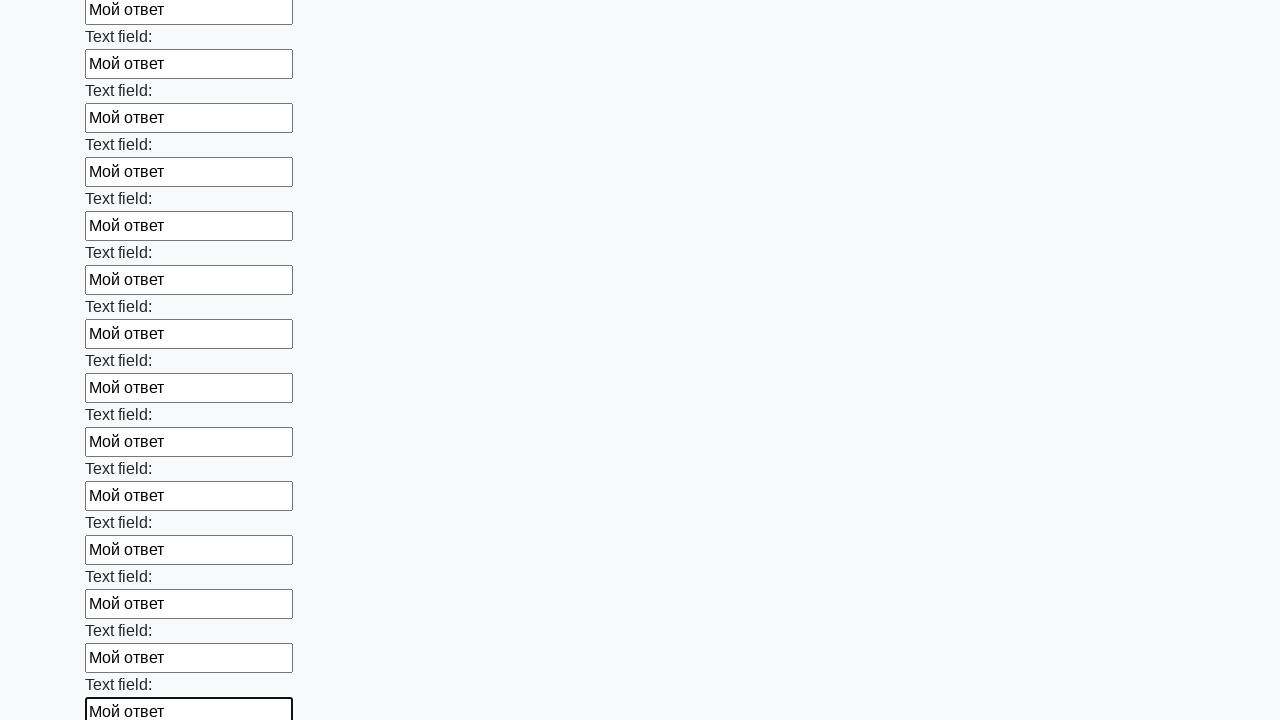

Filled text input field 52/100 with 'Мой ответ' on div.first_block > input[type="text"] >> nth=51
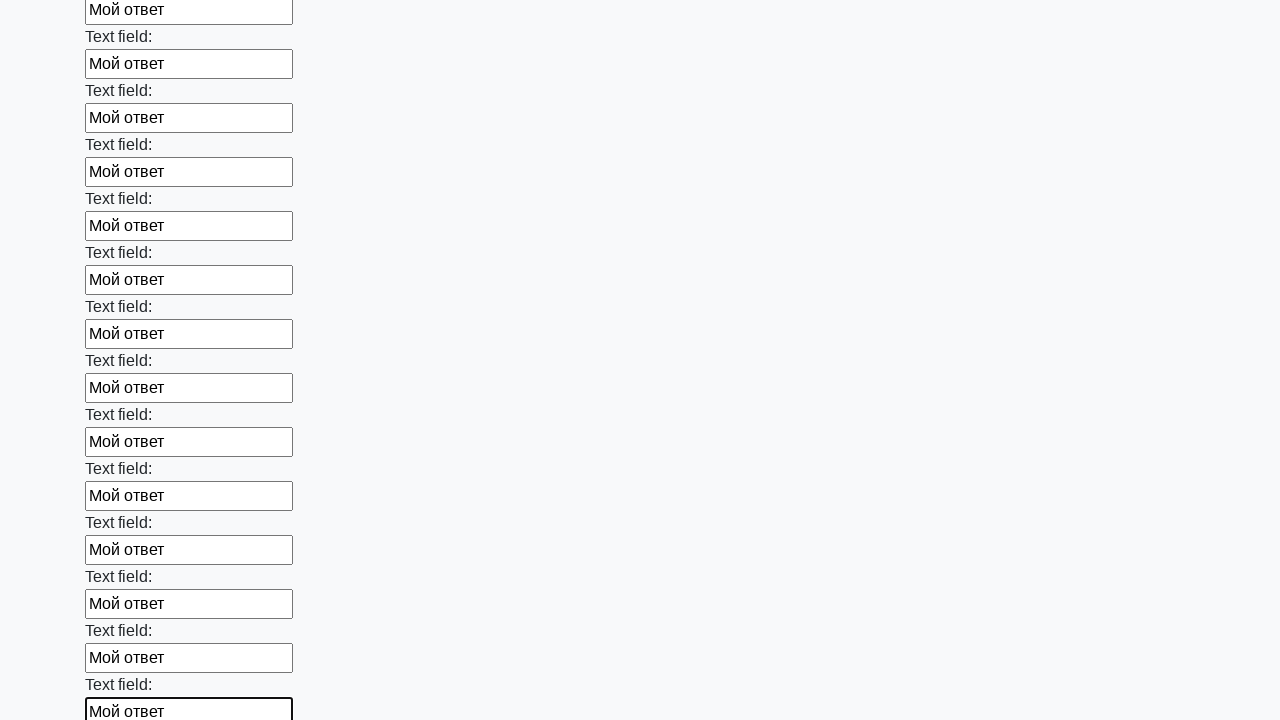

Filled text input field 53/100 with 'Мой ответ' on div.first_block > input[type="text"] >> nth=52
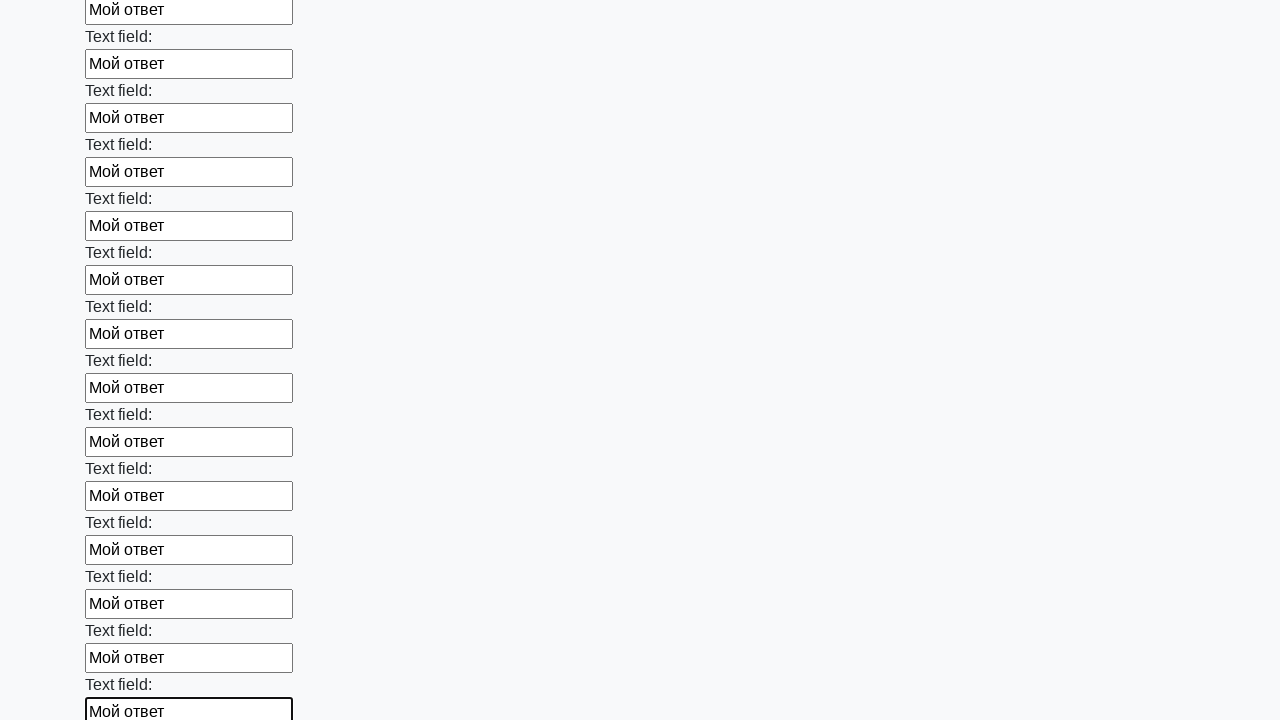

Filled text input field 54/100 with 'Мой ответ' on div.first_block > input[type="text"] >> nth=53
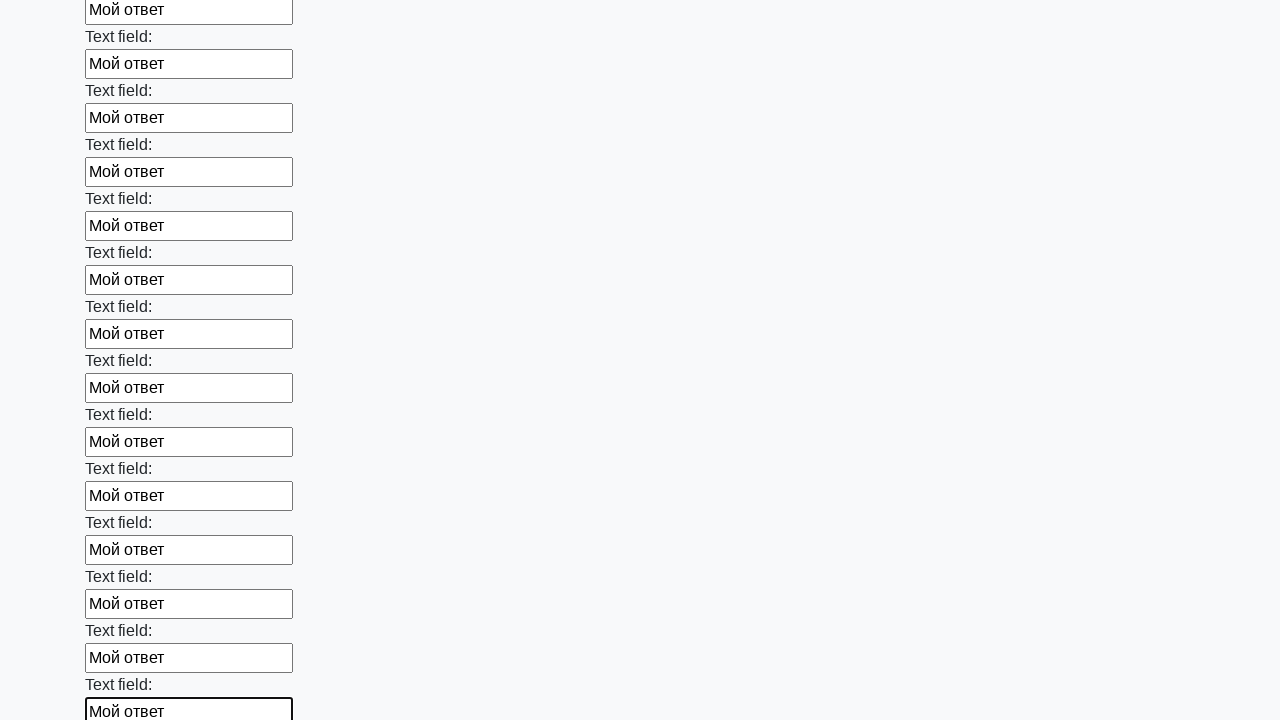

Filled text input field 55/100 with 'Мой ответ' on div.first_block > input[type="text"] >> nth=54
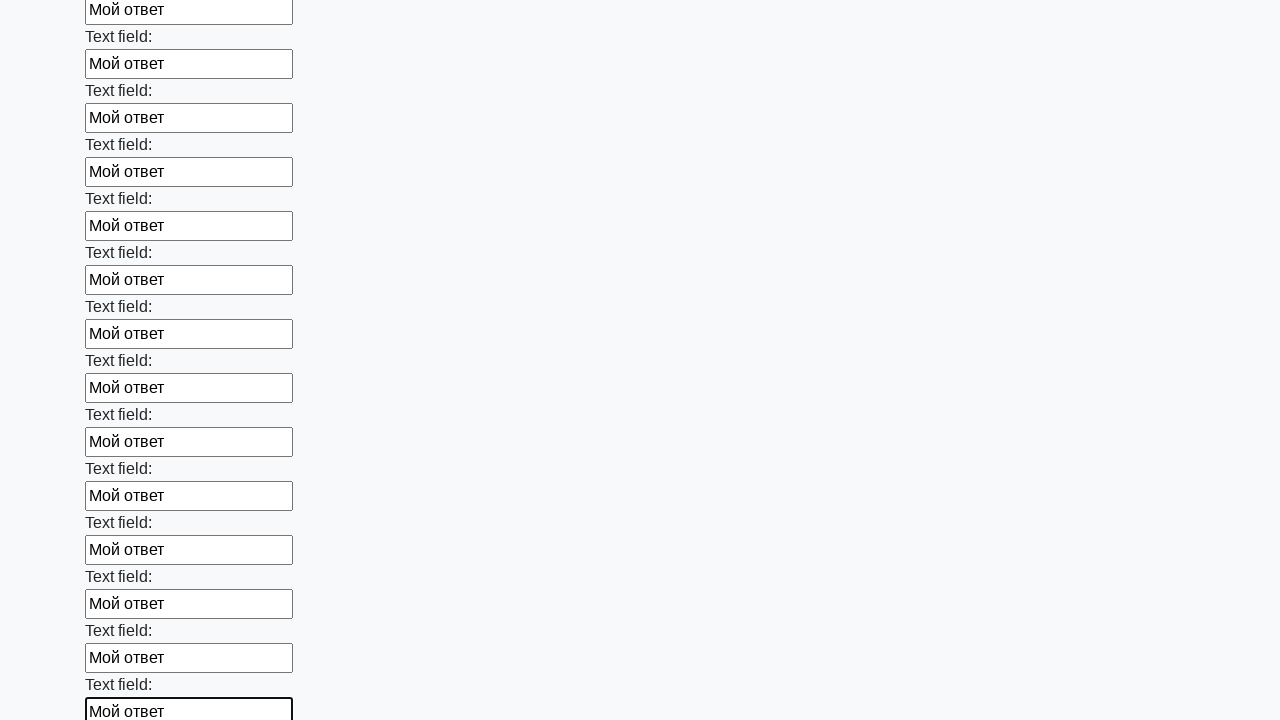

Filled text input field 56/100 with 'Мой ответ' on div.first_block > input[type="text"] >> nth=55
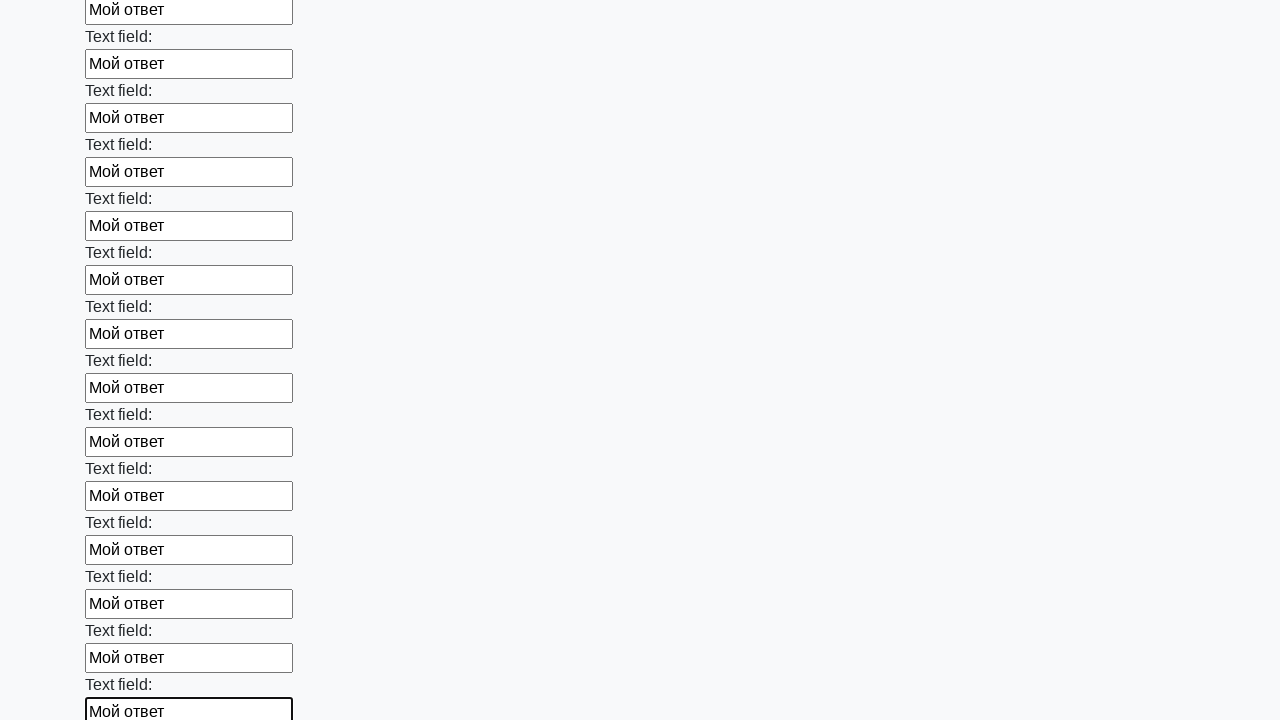

Filled text input field 57/100 with 'Мой ответ' on div.first_block > input[type="text"] >> nth=56
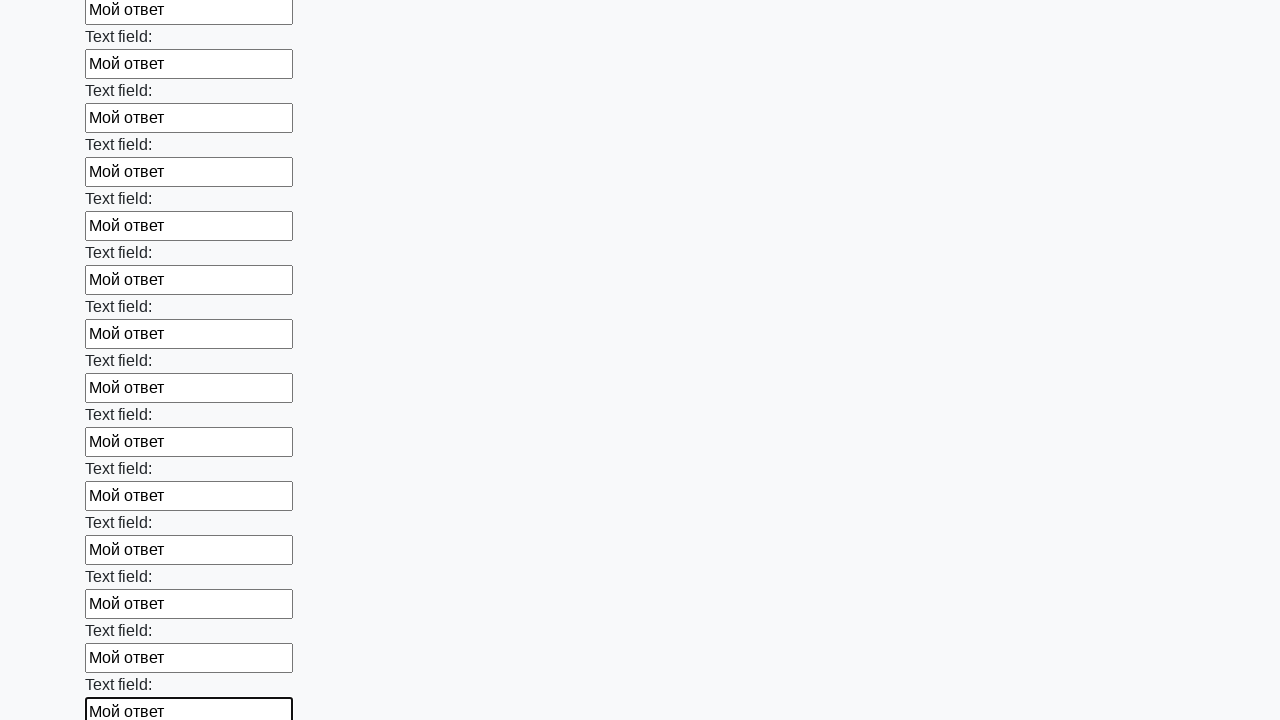

Filled text input field 58/100 with 'Мой ответ' on div.first_block > input[type="text"] >> nth=57
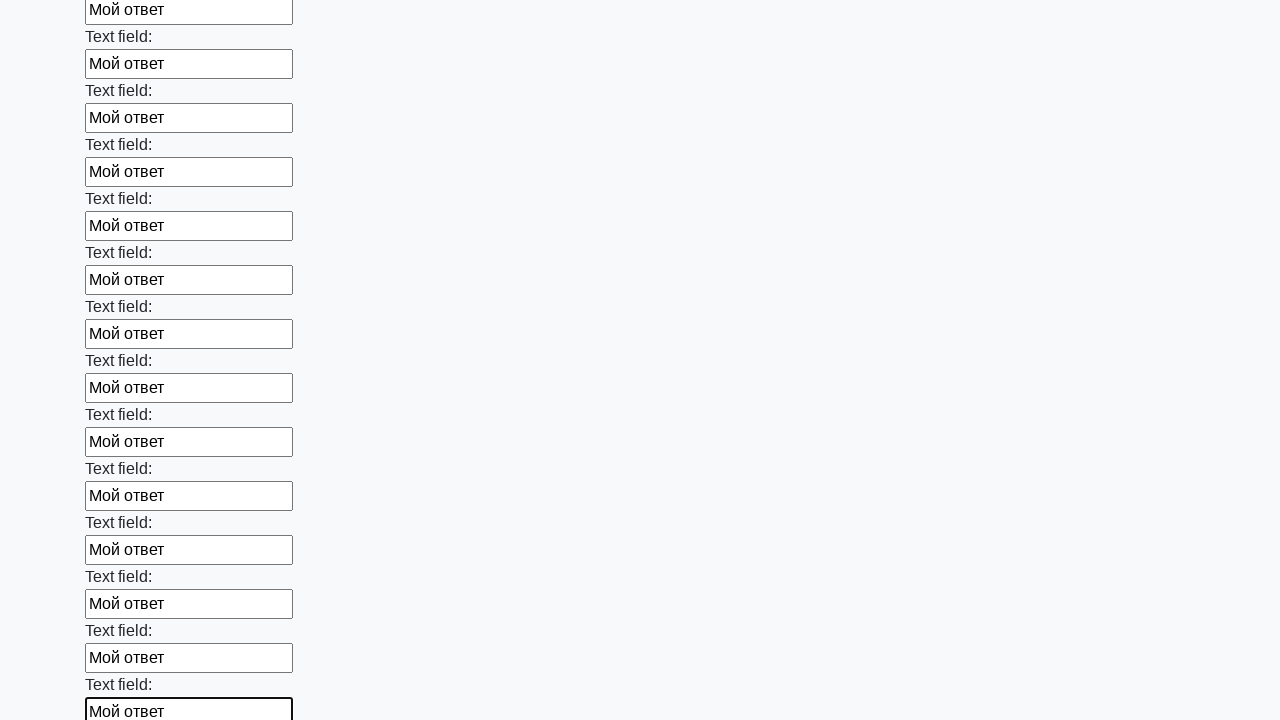

Filled text input field 59/100 with 'Мой ответ' on div.first_block > input[type="text"] >> nth=58
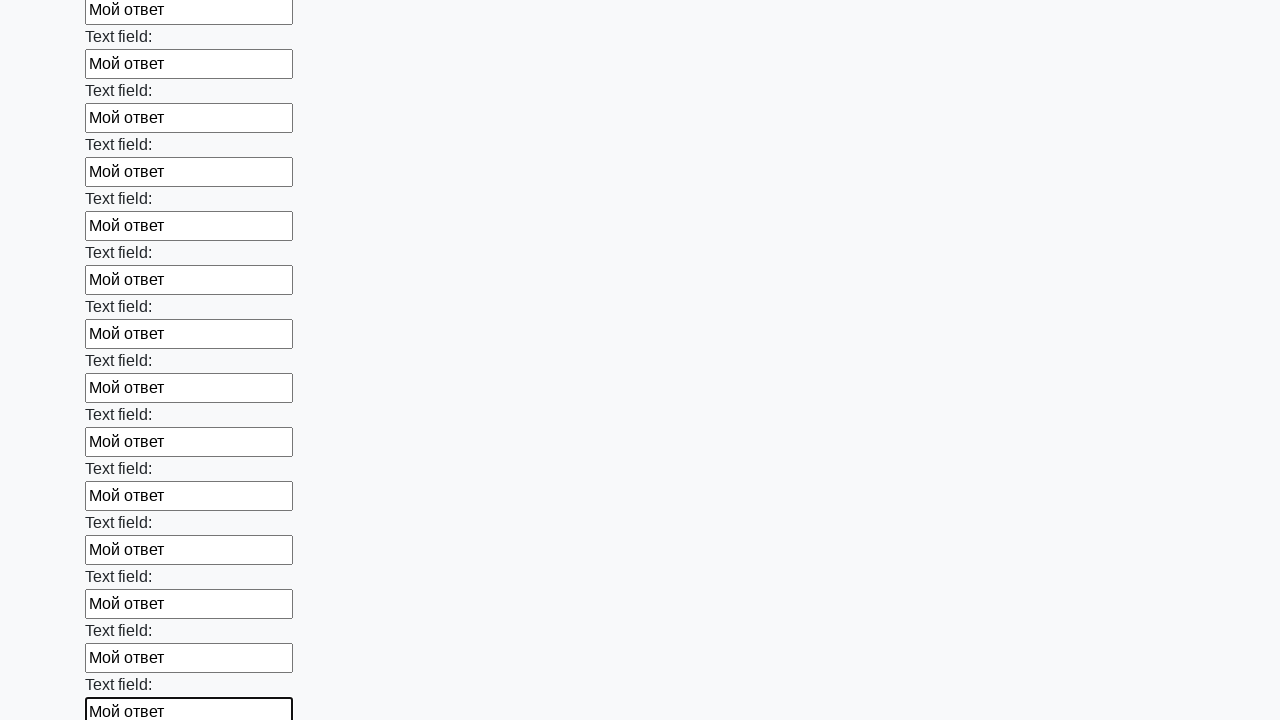

Filled text input field 60/100 with 'Мой ответ' on div.first_block > input[type="text"] >> nth=59
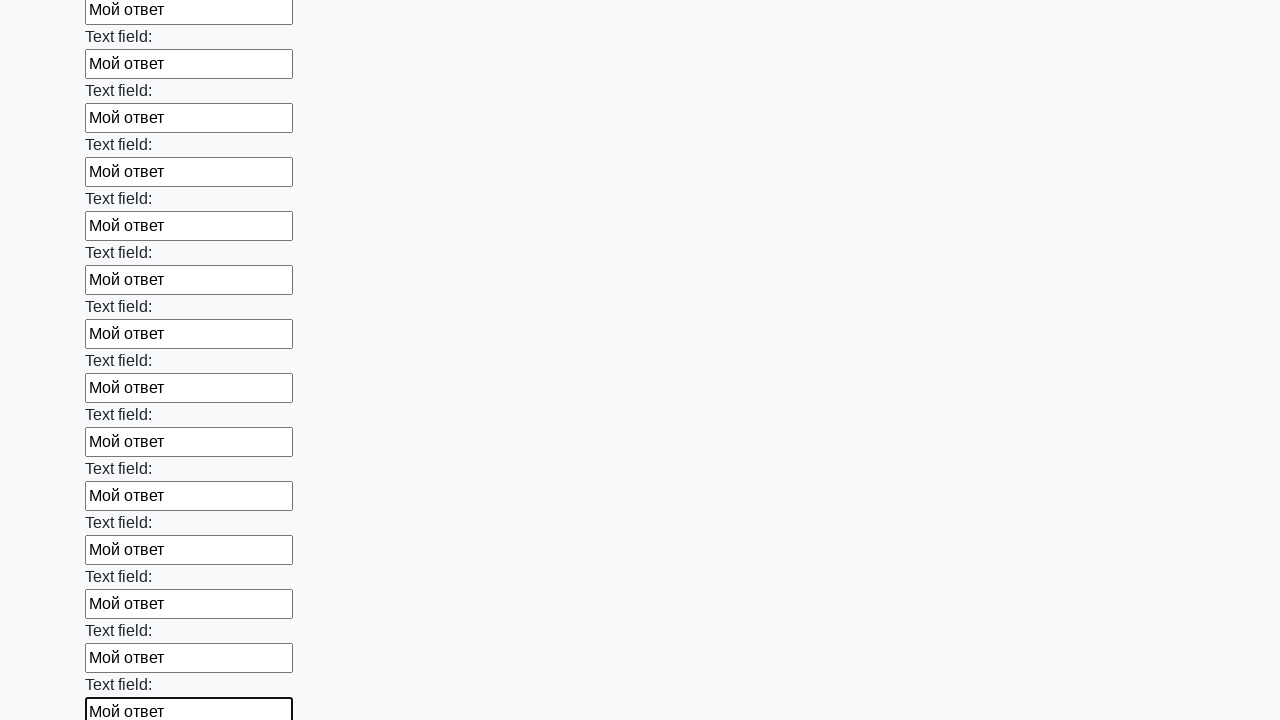

Filled text input field 61/100 with 'Мой ответ' on div.first_block > input[type="text"] >> nth=60
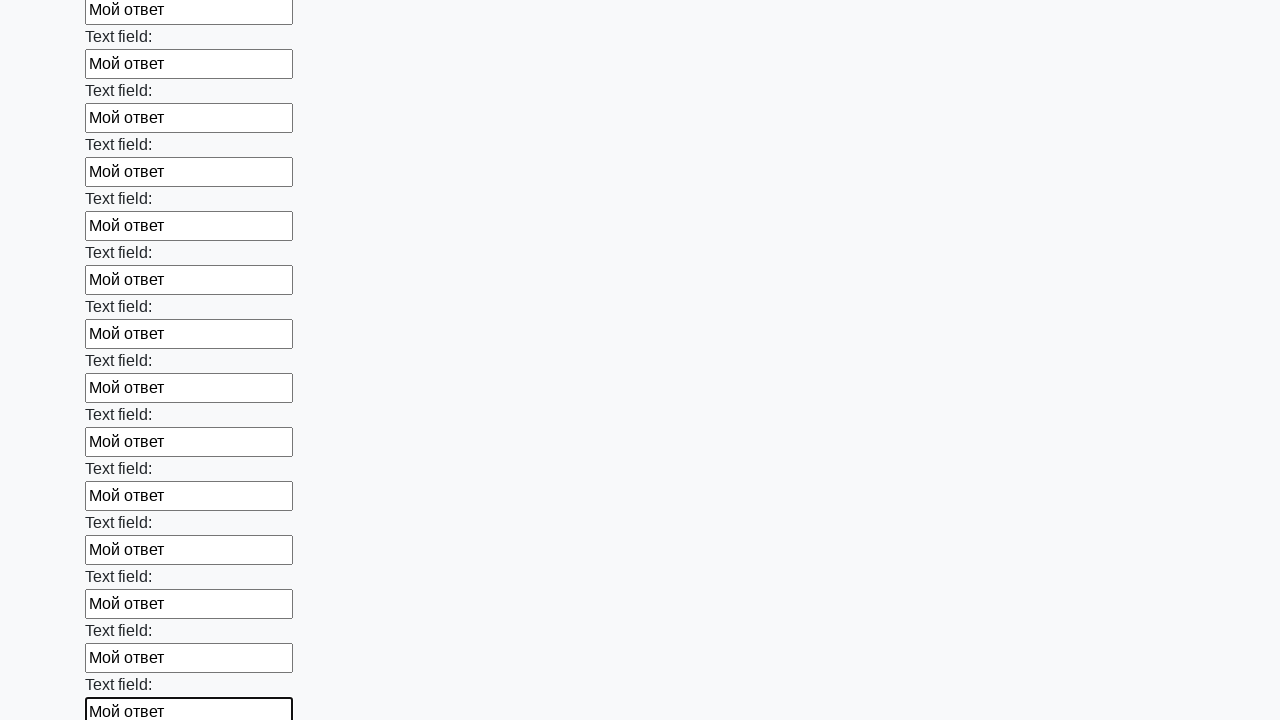

Filled text input field 62/100 with 'Мой ответ' on div.first_block > input[type="text"] >> nth=61
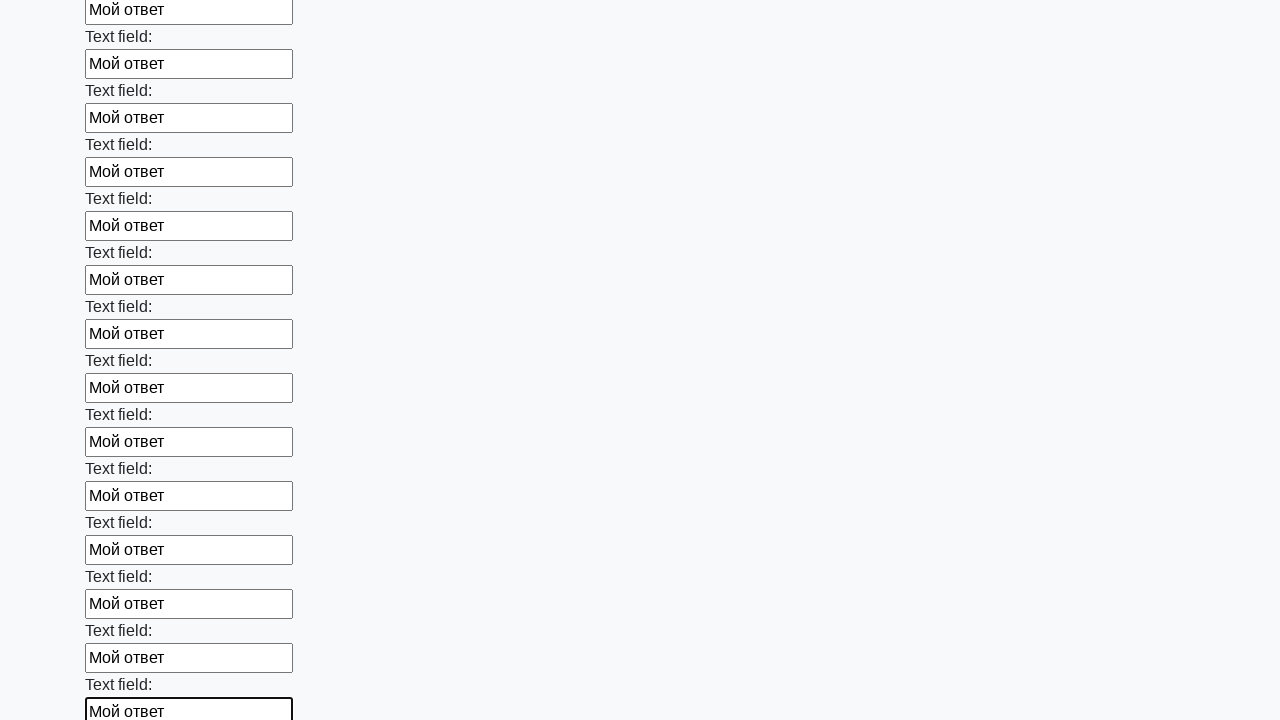

Filled text input field 63/100 with 'Мой ответ' on div.first_block > input[type="text"] >> nth=62
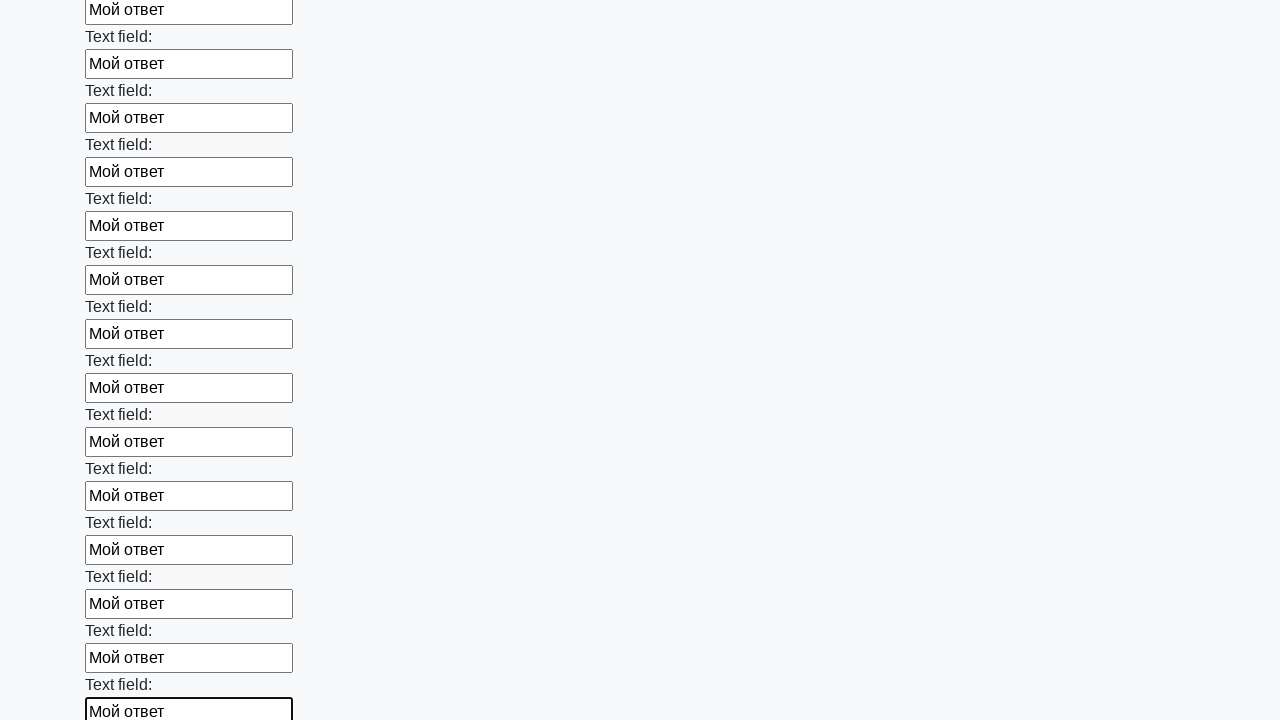

Filled text input field 64/100 with 'Мой ответ' on div.first_block > input[type="text"] >> nth=63
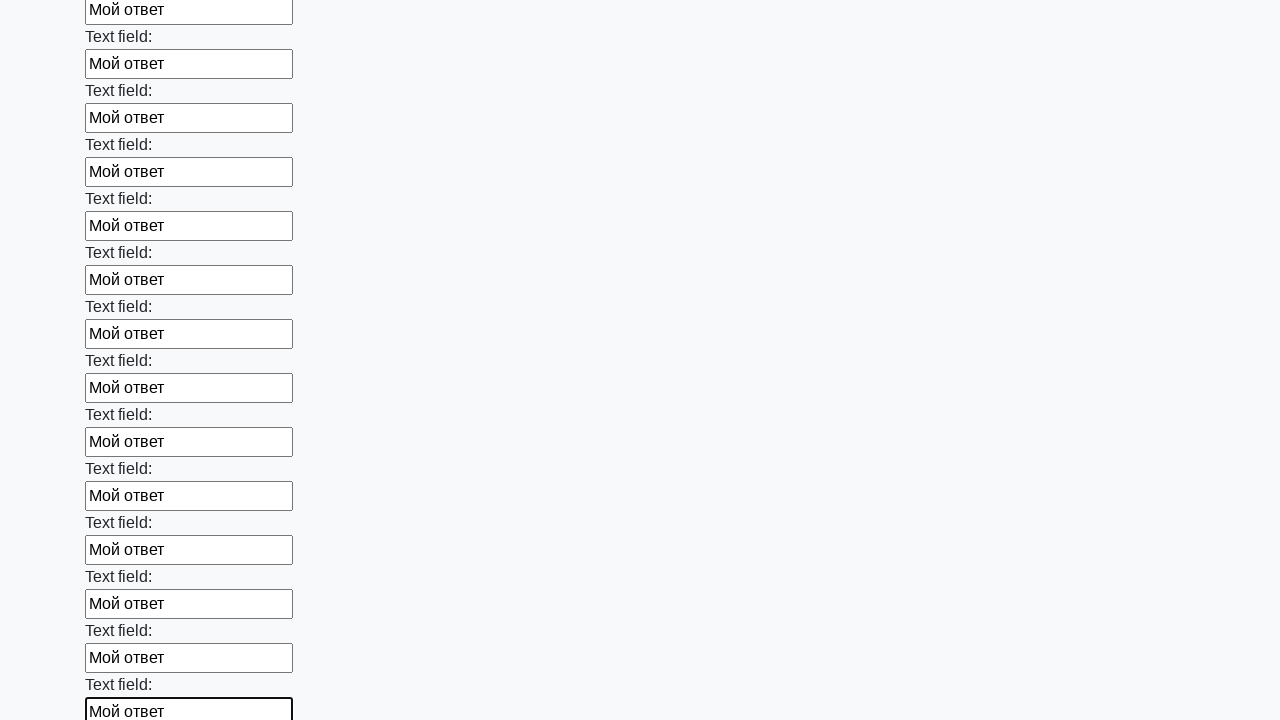

Filled text input field 65/100 with 'Мой ответ' on div.first_block > input[type="text"] >> nth=64
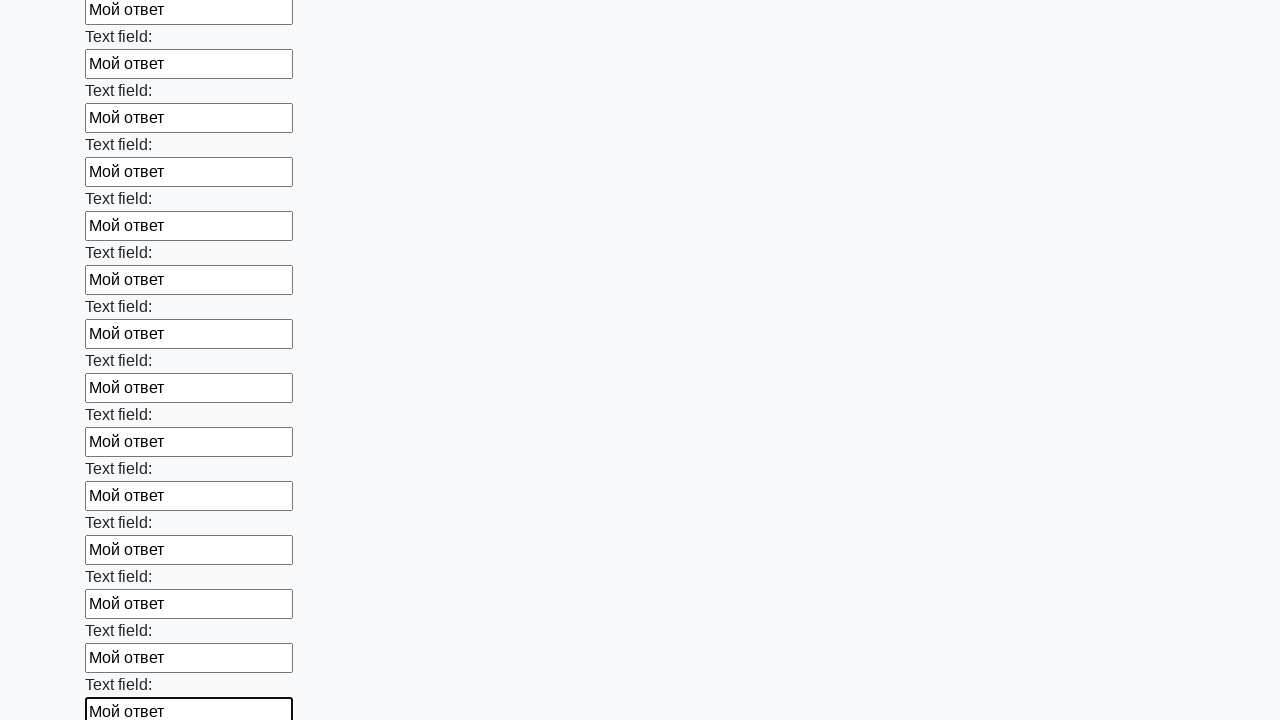

Filled text input field 66/100 with 'Мой ответ' on div.first_block > input[type="text"] >> nth=65
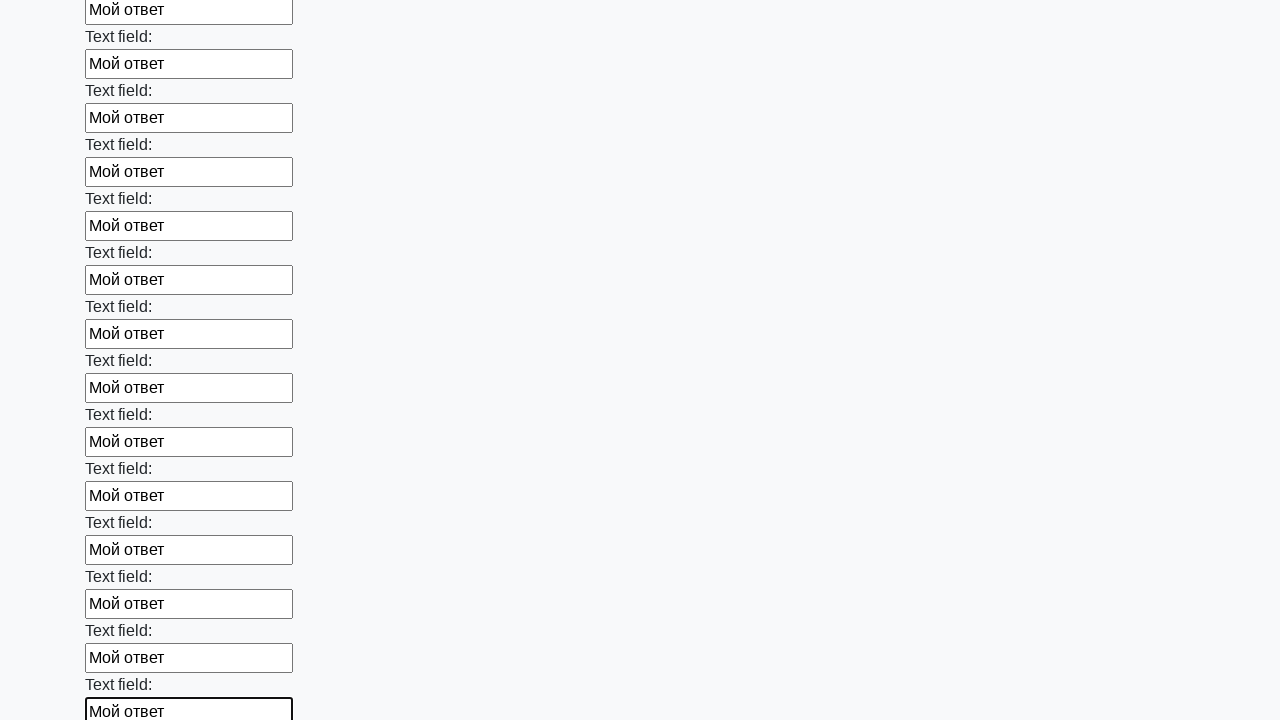

Filled text input field 67/100 with 'Мой ответ' on div.first_block > input[type="text"] >> nth=66
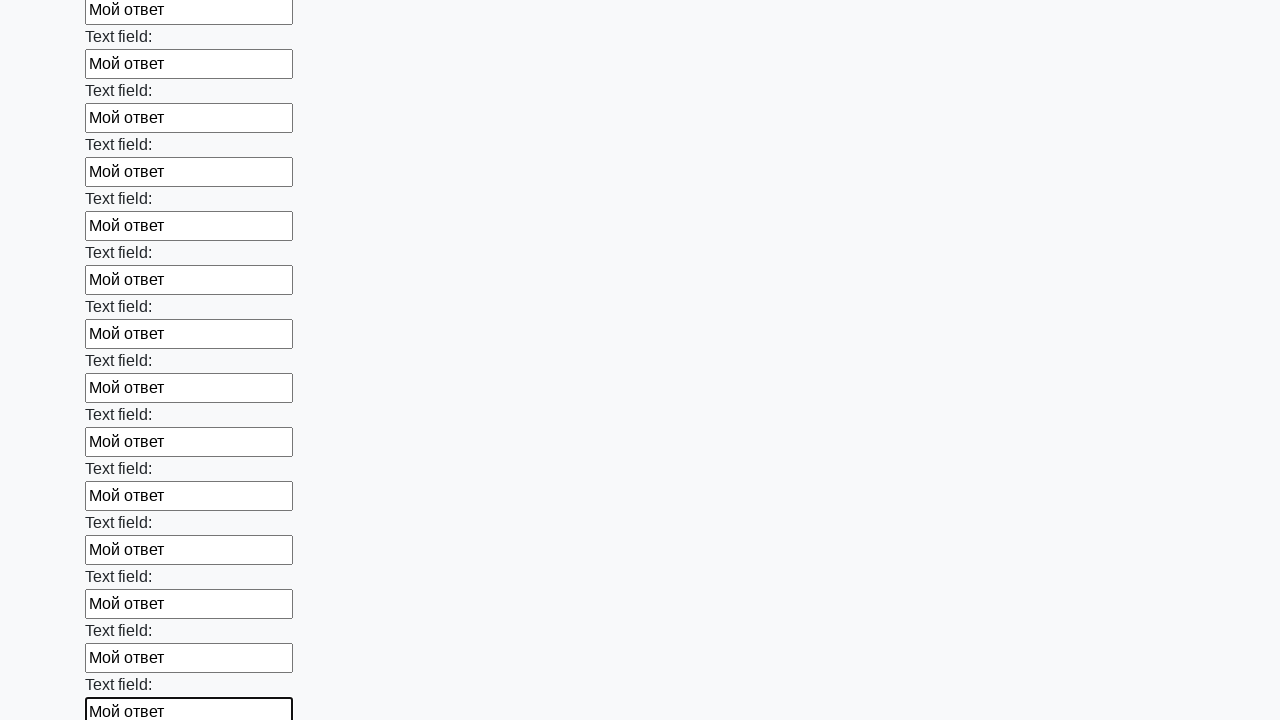

Filled text input field 68/100 with 'Мой ответ' on div.first_block > input[type="text"] >> nth=67
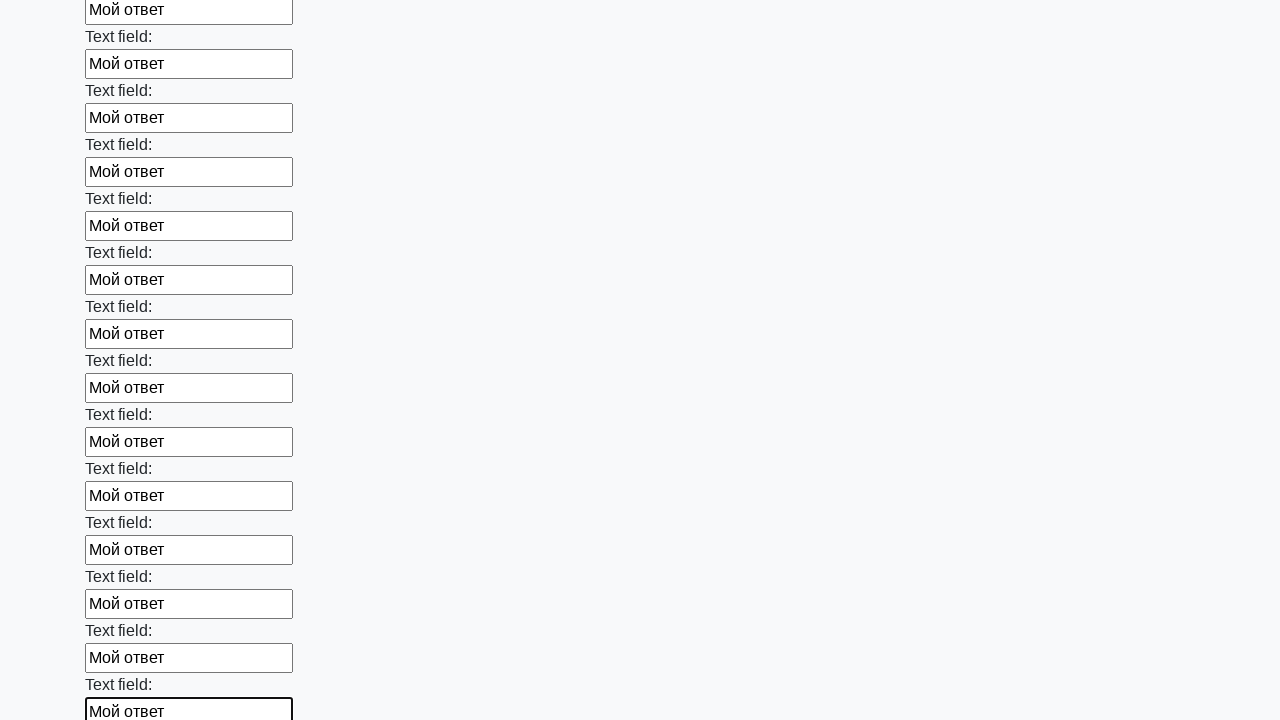

Filled text input field 69/100 with 'Мой ответ' on div.first_block > input[type="text"] >> nth=68
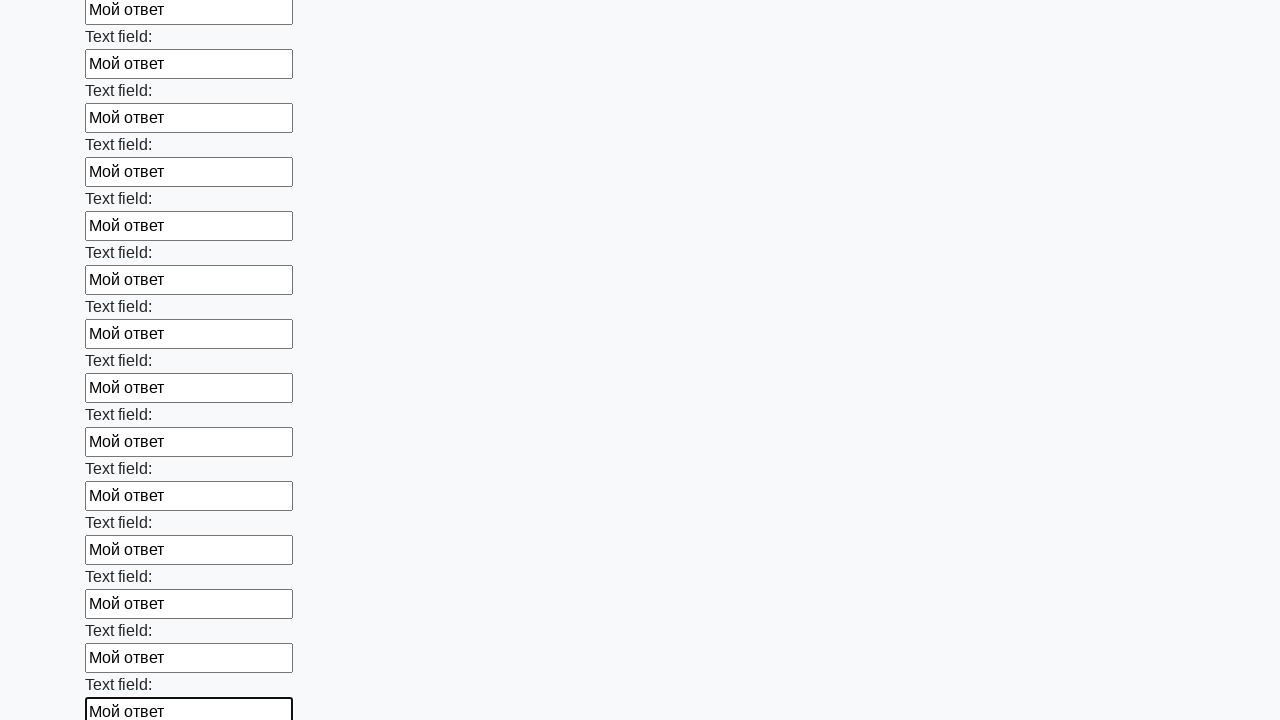

Filled text input field 70/100 with 'Мой ответ' on div.first_block > input[type="text"] >> nth=69
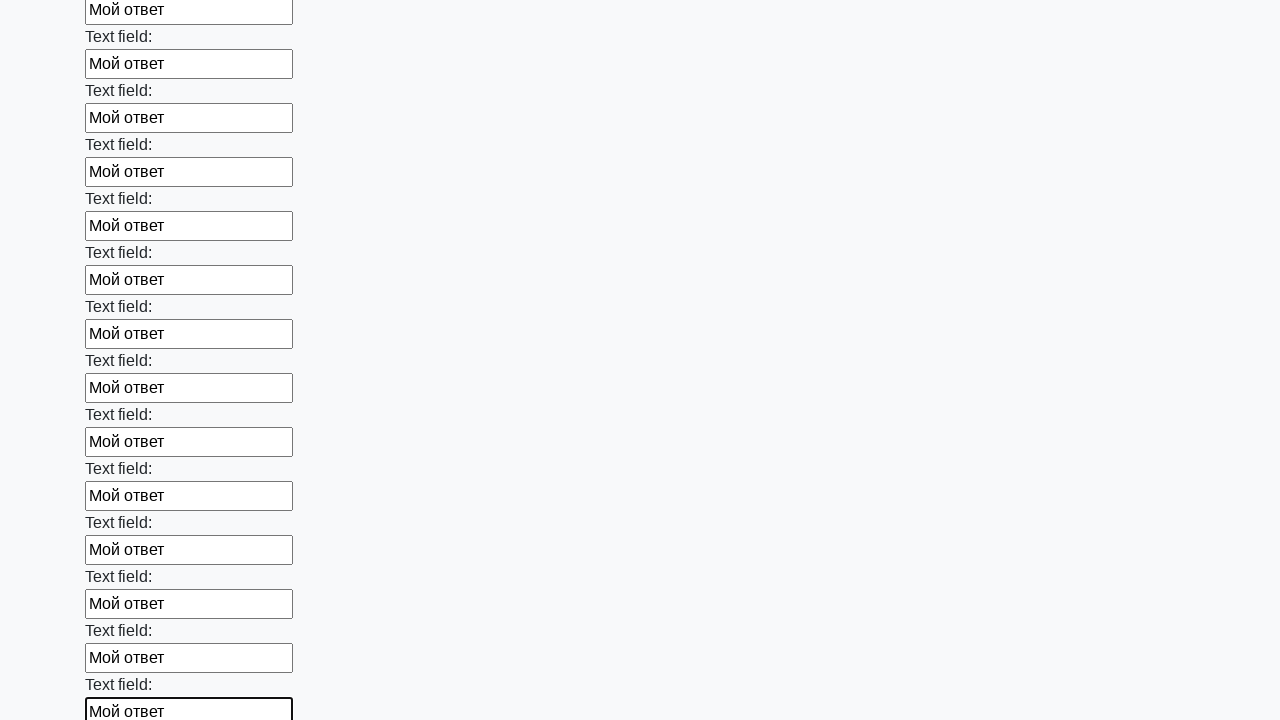

Filled text input field 71/100 with 'Мой ответ' on div.first_block > input[type="text"] >> nth=70
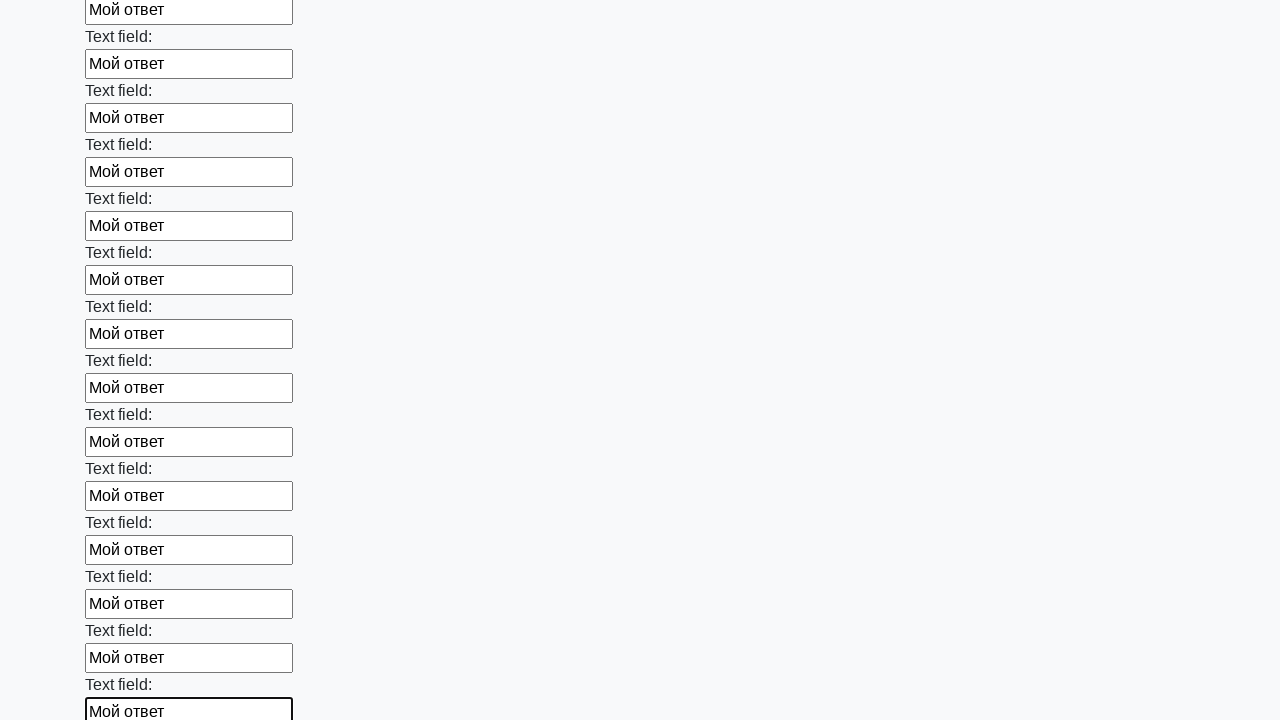

Filled text input field 72/100 with 'Мой ответ' on div.first_block > input[type="text"] >> nth=71
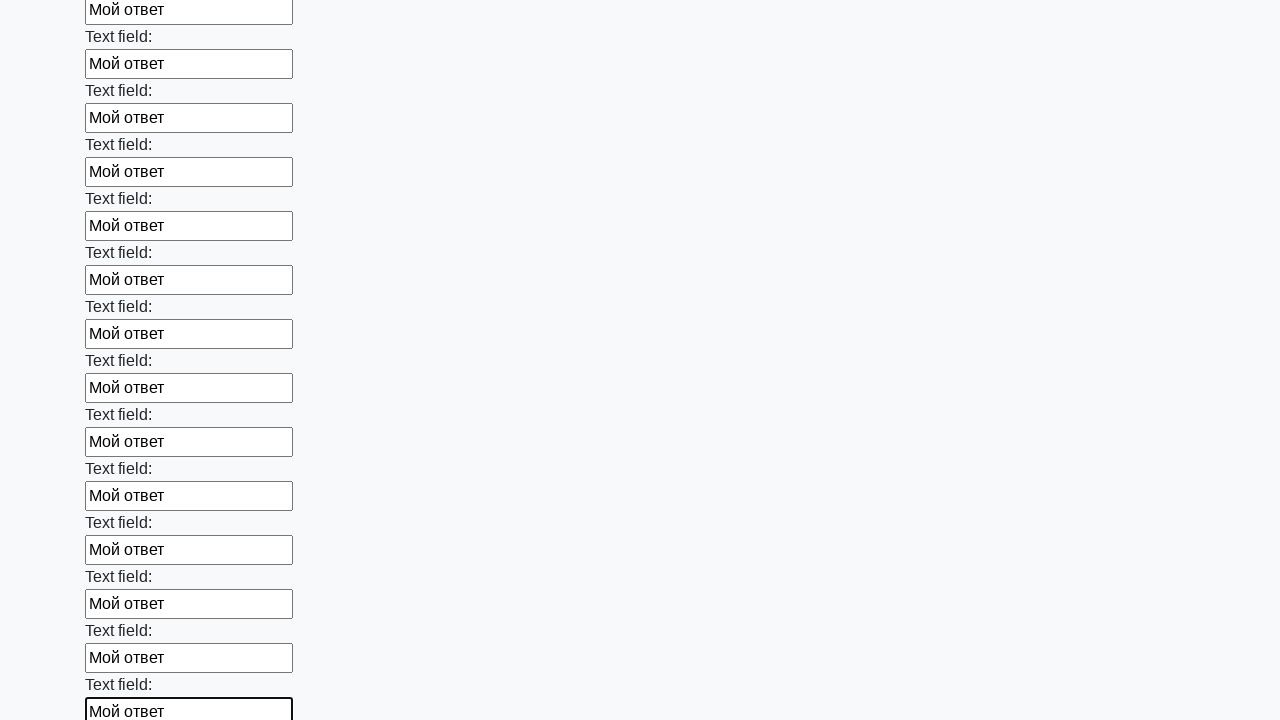

Filled text input field 73/100 with 'Мой ответ' on div.first_block > input[type="text"] >> nth=72
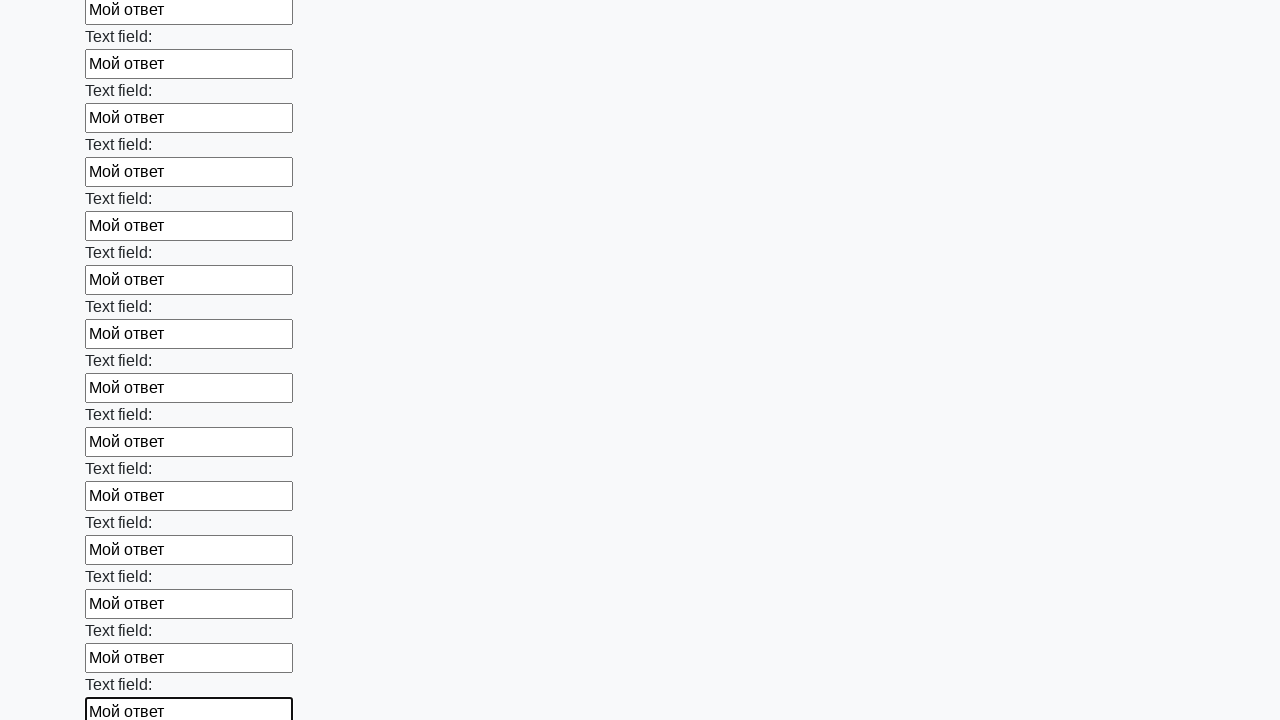

Filled text input field 74/100 with 'Мой ответ' on div.first_block > input[type="text"] >> nth=73
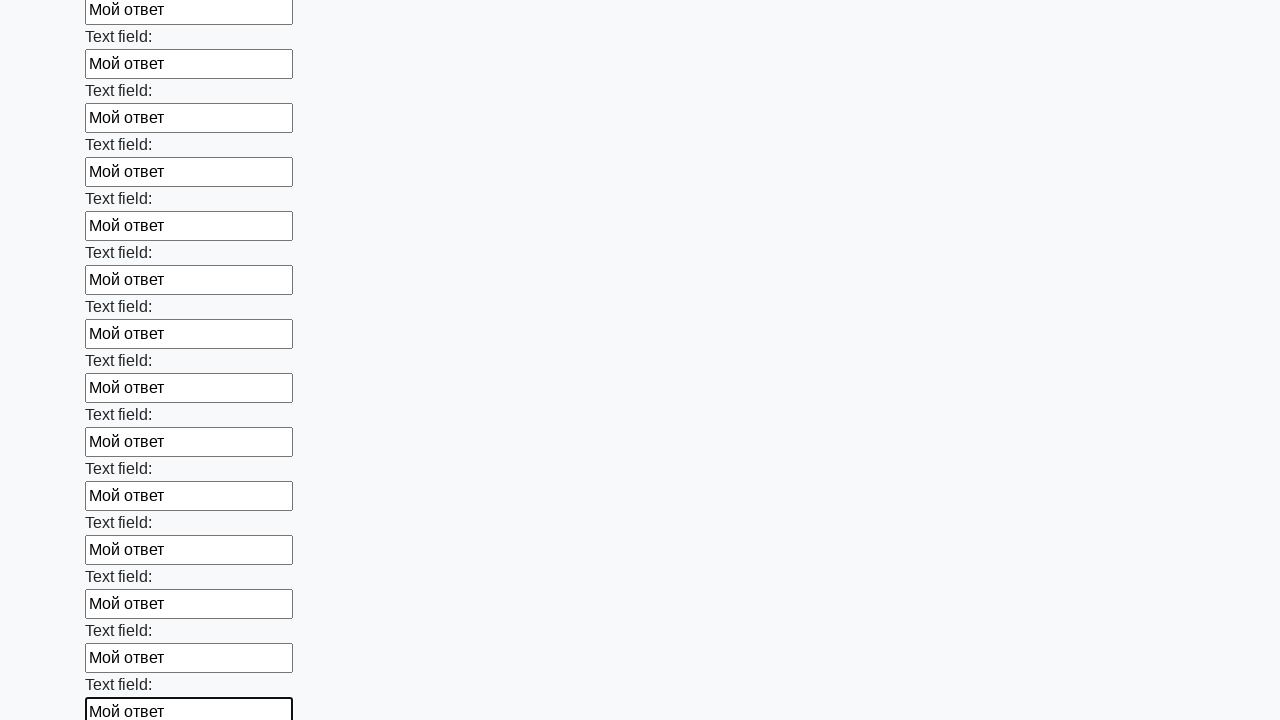

Filled text input field 75/100 with 'Мой ответ' on div.first_block > input[type="text"] >> nth=74
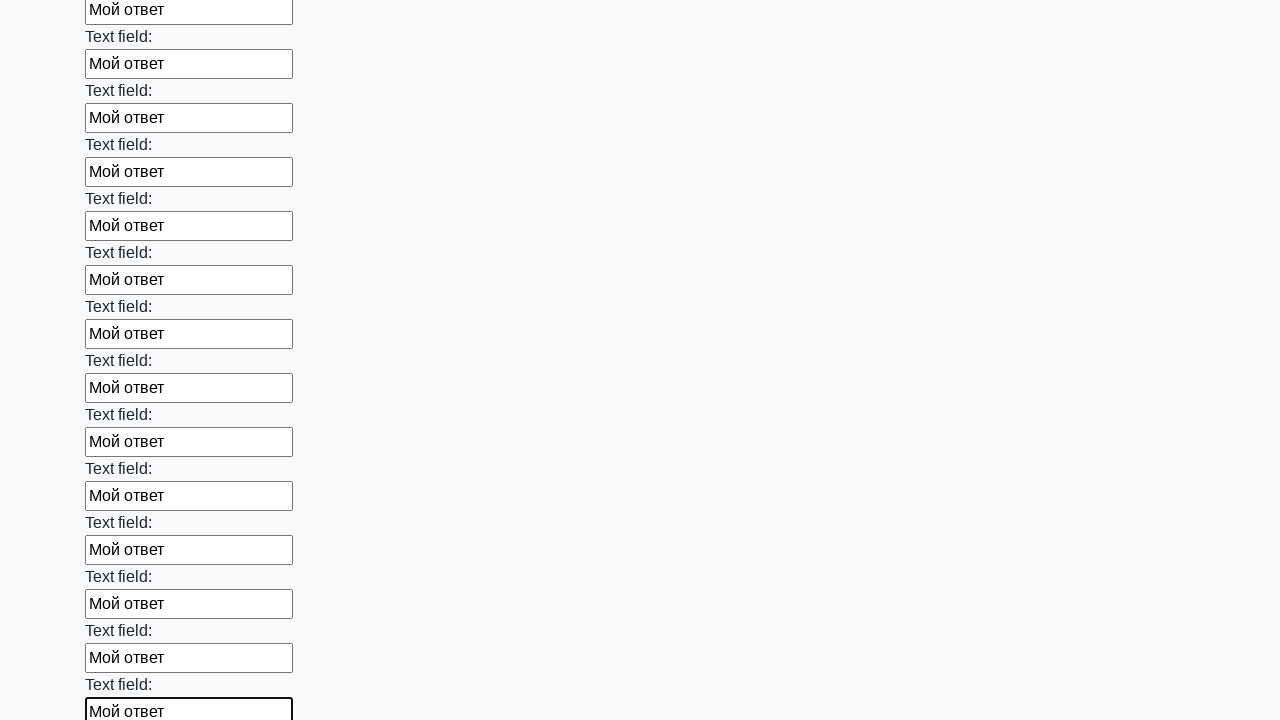

Filled text input field 76/100 with 'Мой ответ' on div.first_block > input[type="text"] >> nth=75
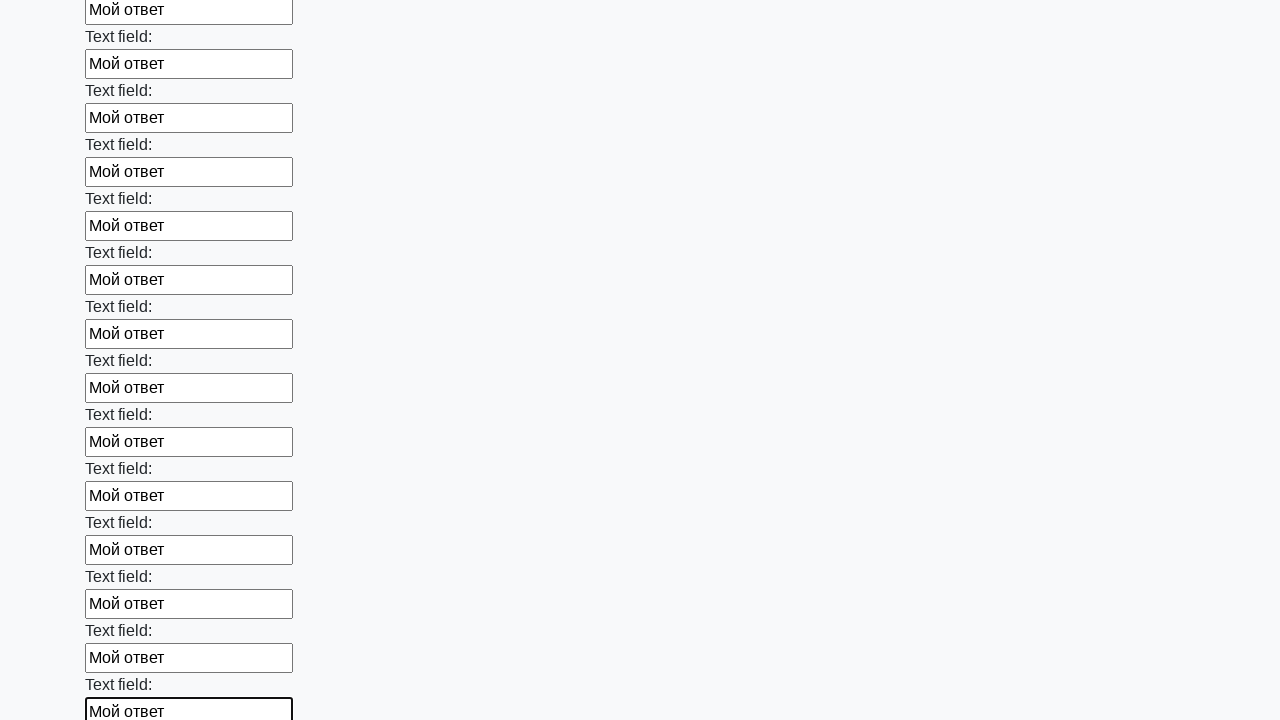

Filled text input field 77/100 with 'Мой ответ' on div.first_block > input[type="text"] >> nth=76
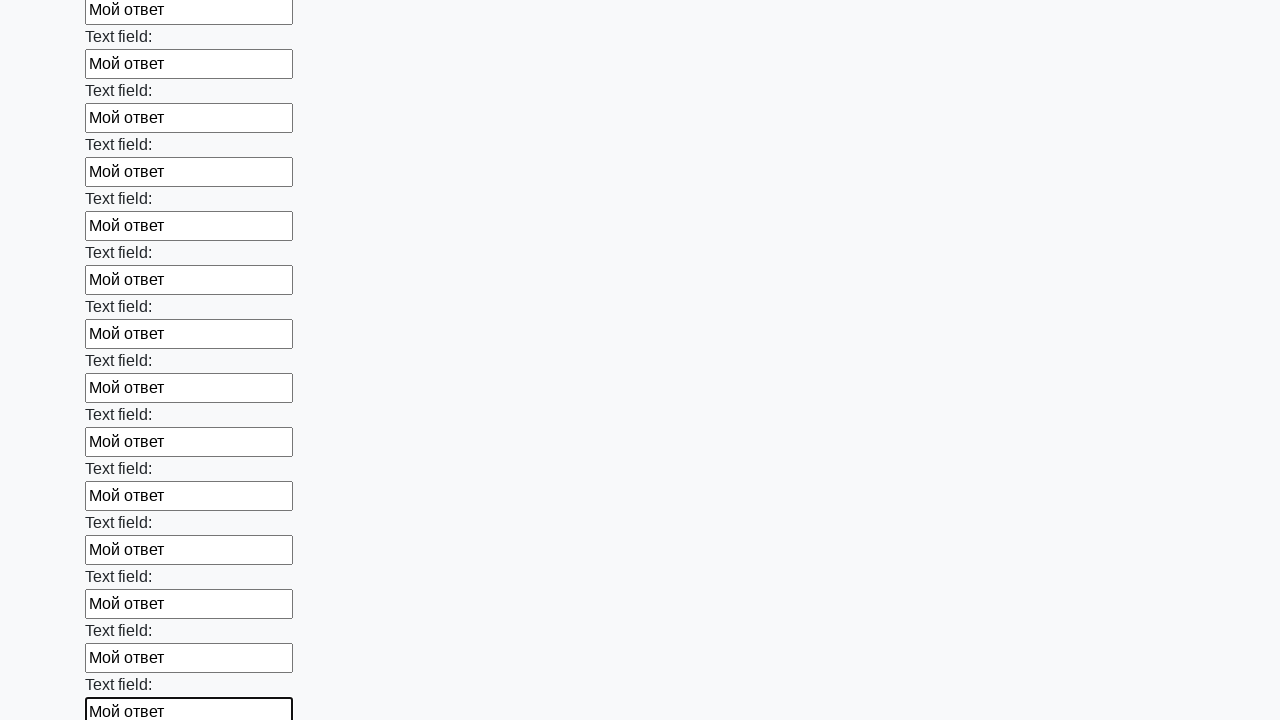

Filled text input field 78/100 with 'Мой ответ' on div.first_block > input[type="text"] >> nth=77
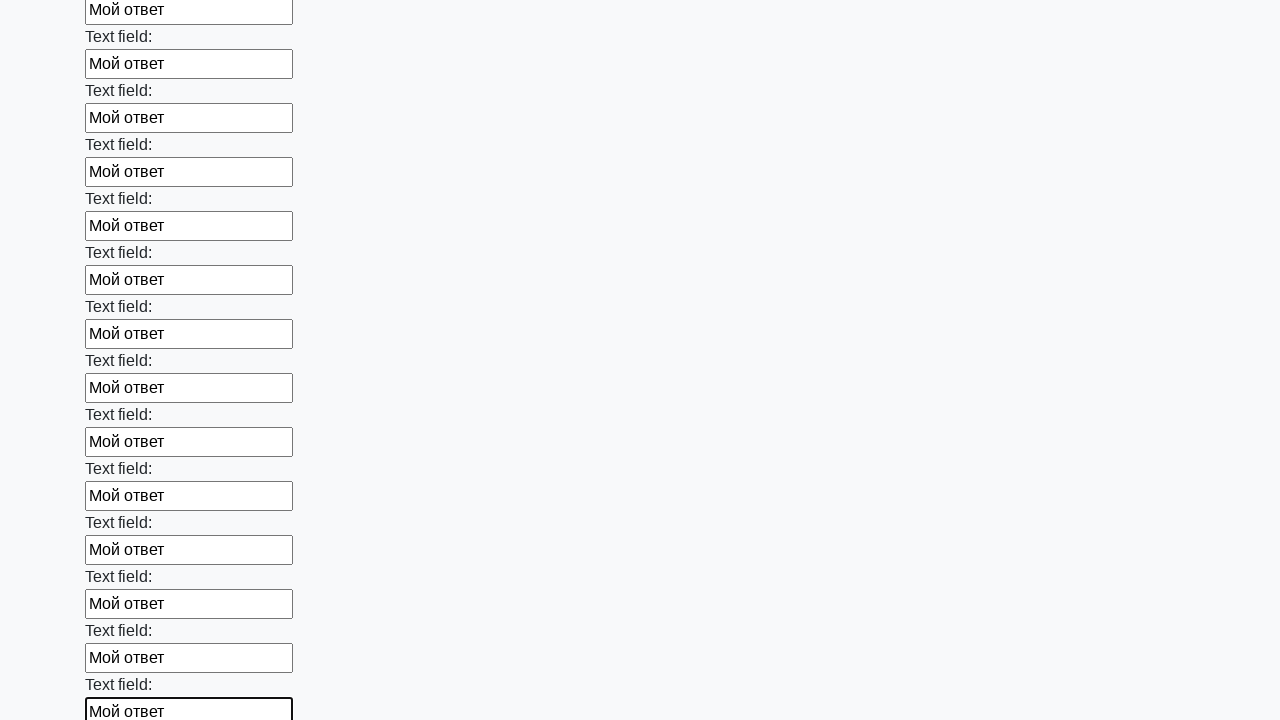

Filled text input field 79/100 with 'Мой ответ' on div.first_block > input[type="text"] >> nth=78
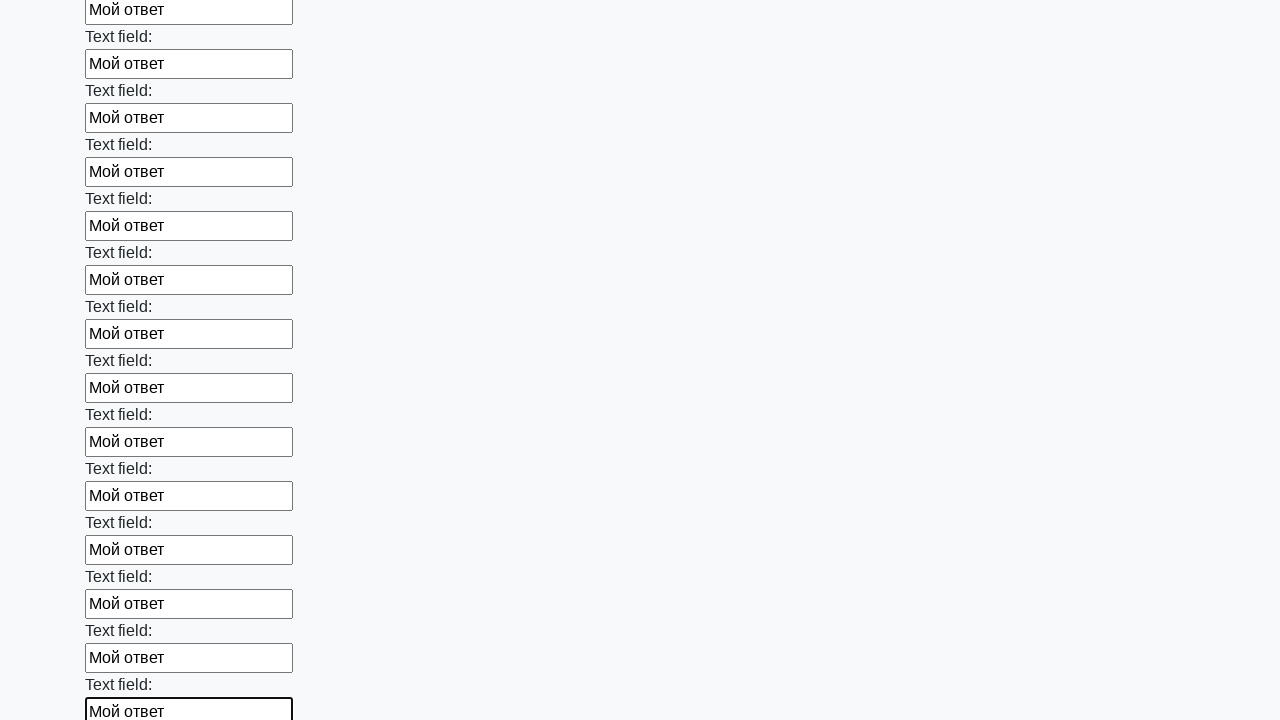

Filled text input field 80/100 with 'Мой ответ' on div.first_block > input[type="text"] >> nth=79
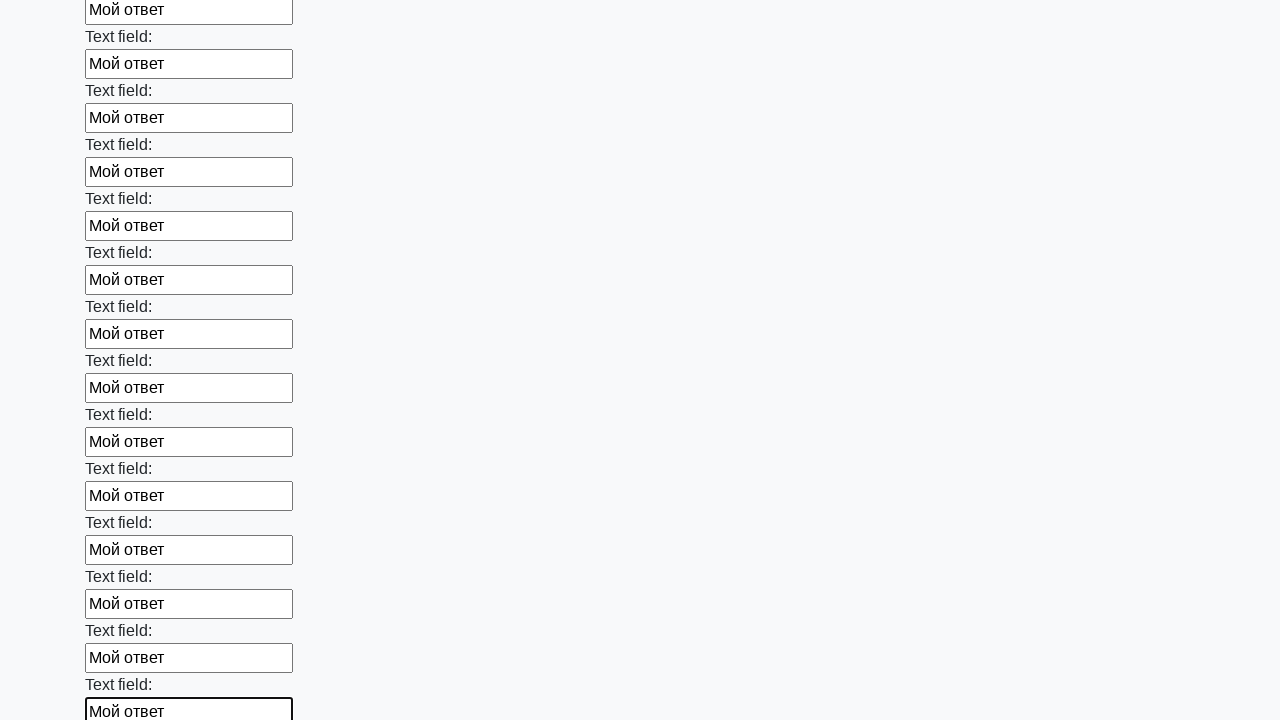

Filled text input field 81/100 with 'Мой ответ' on div.first_block > input[type="text"] >> nth=80
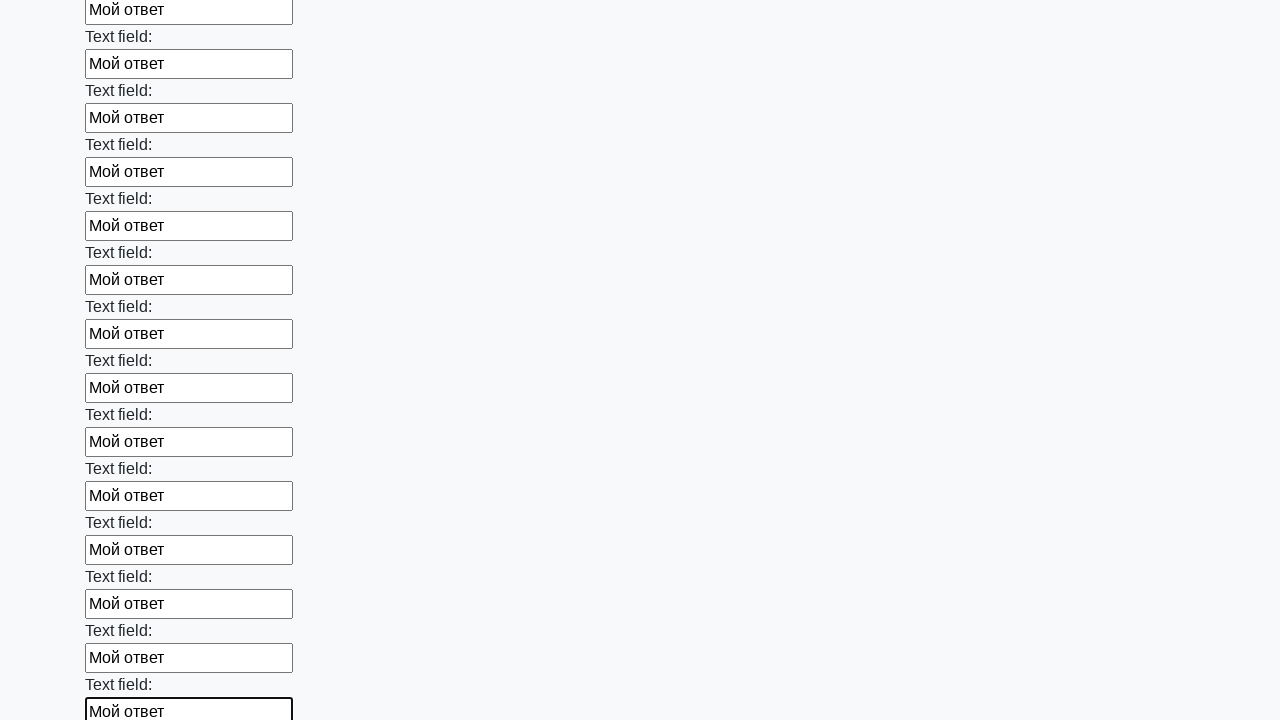

Filled text input field 82/100 with 'Мой ответ' on div.first_block > input[type="text"] >> nth=81
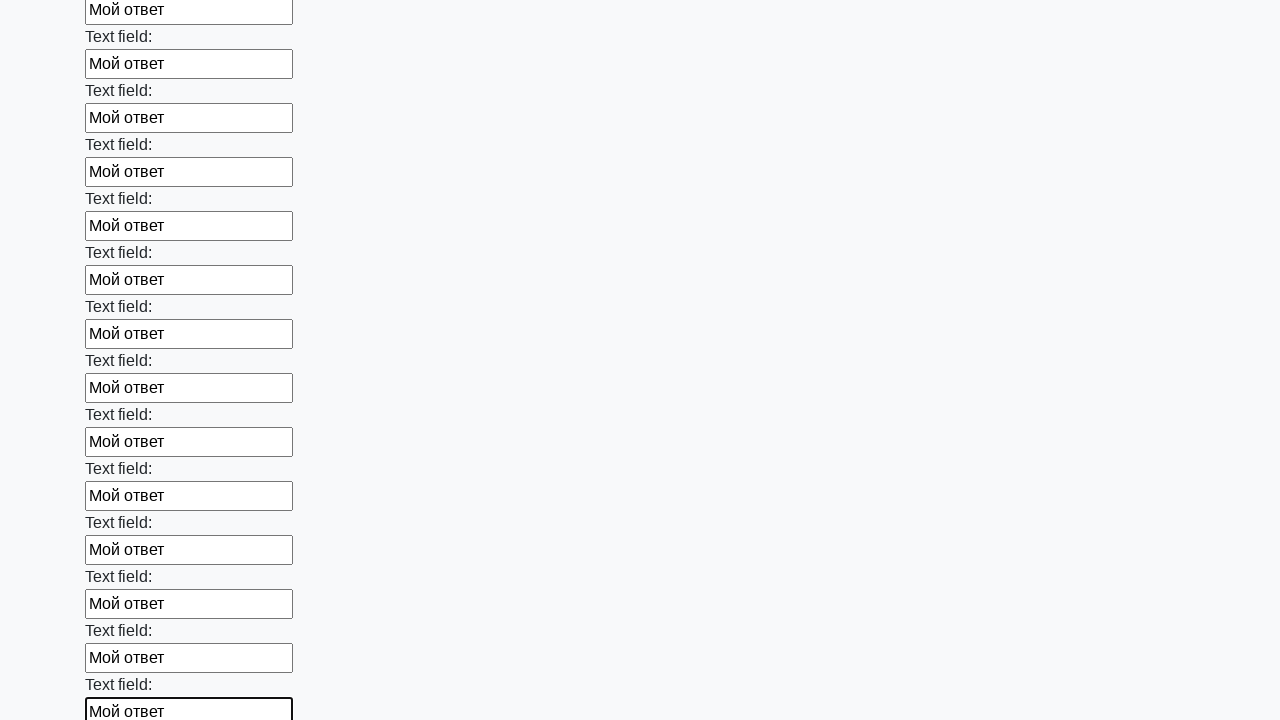

Filled text input field 83/100 with 'Мой ответ' on div.first_block > input[type="text"] >> nth=82
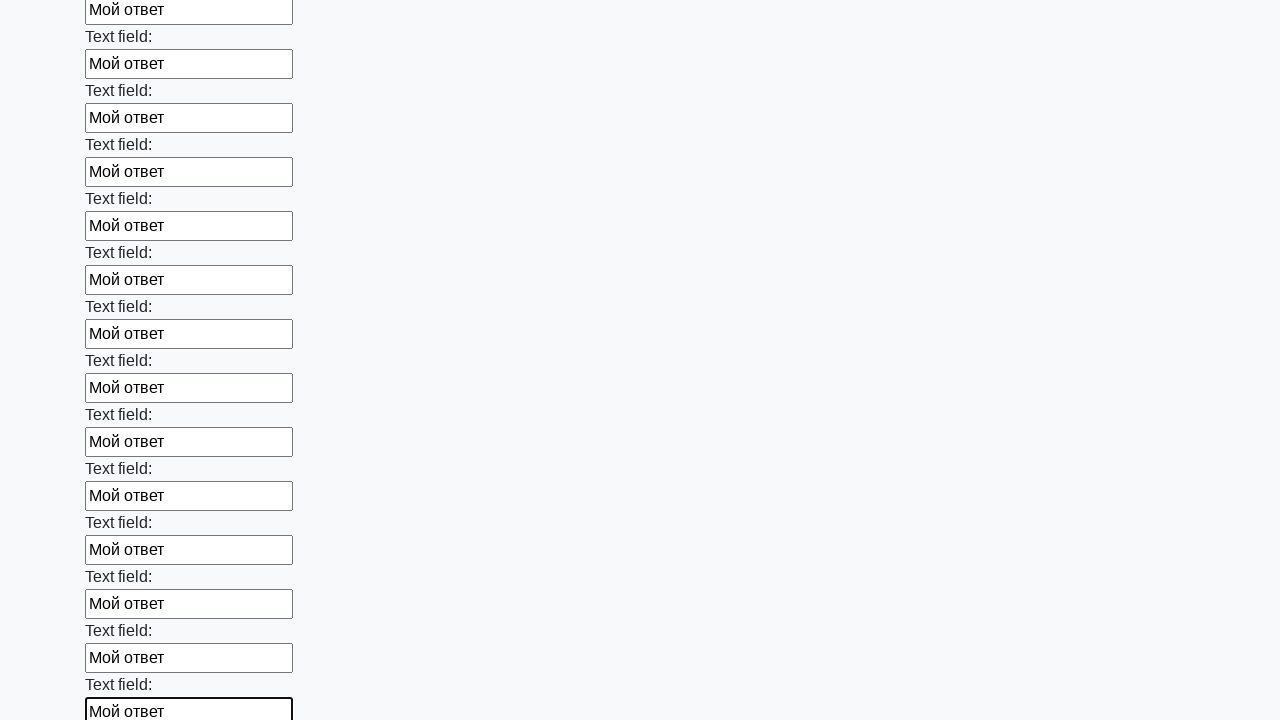

Filled text input field 84/100 with 'Мой ответ' on div.first_block > input[type="text"] >> nth=83
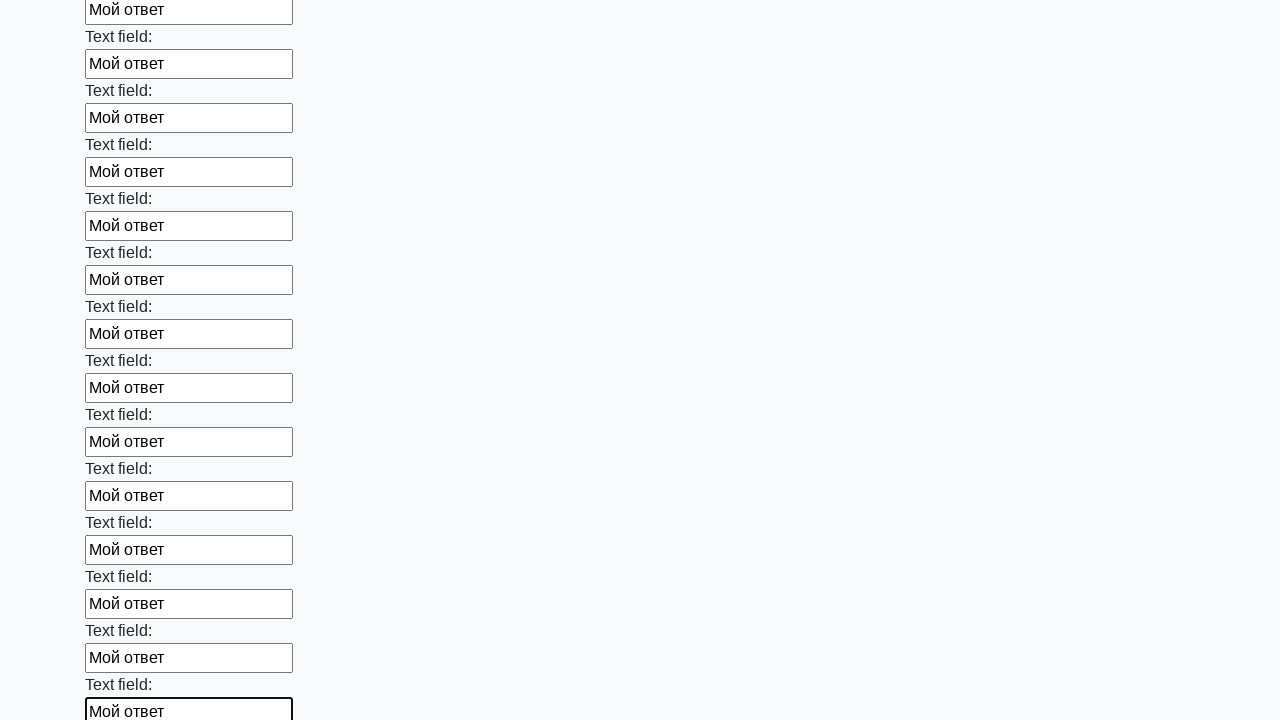

Filled text input field 85/100 with 'Мой ответ' on div.first_block > input[type="text"] >> nth=84
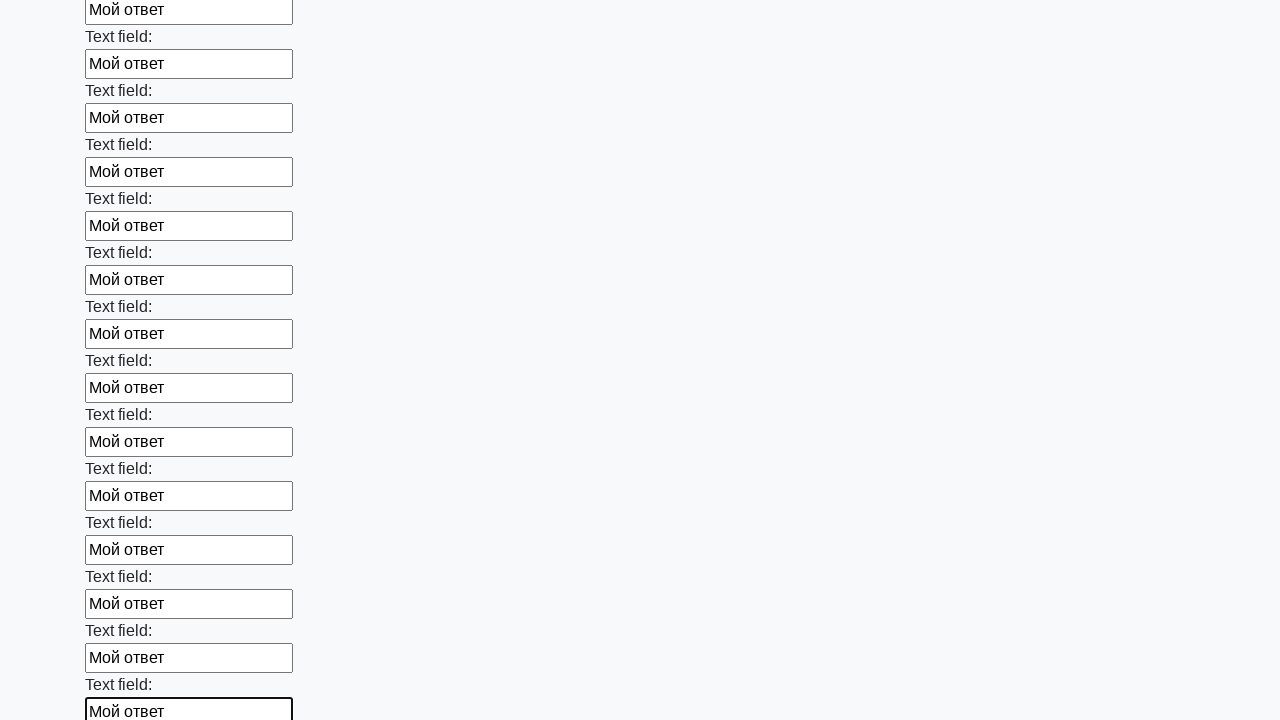

Filled text input field 86/100 with 'Мой ответ' on div.first_block > input[type="text"] >> nth=85
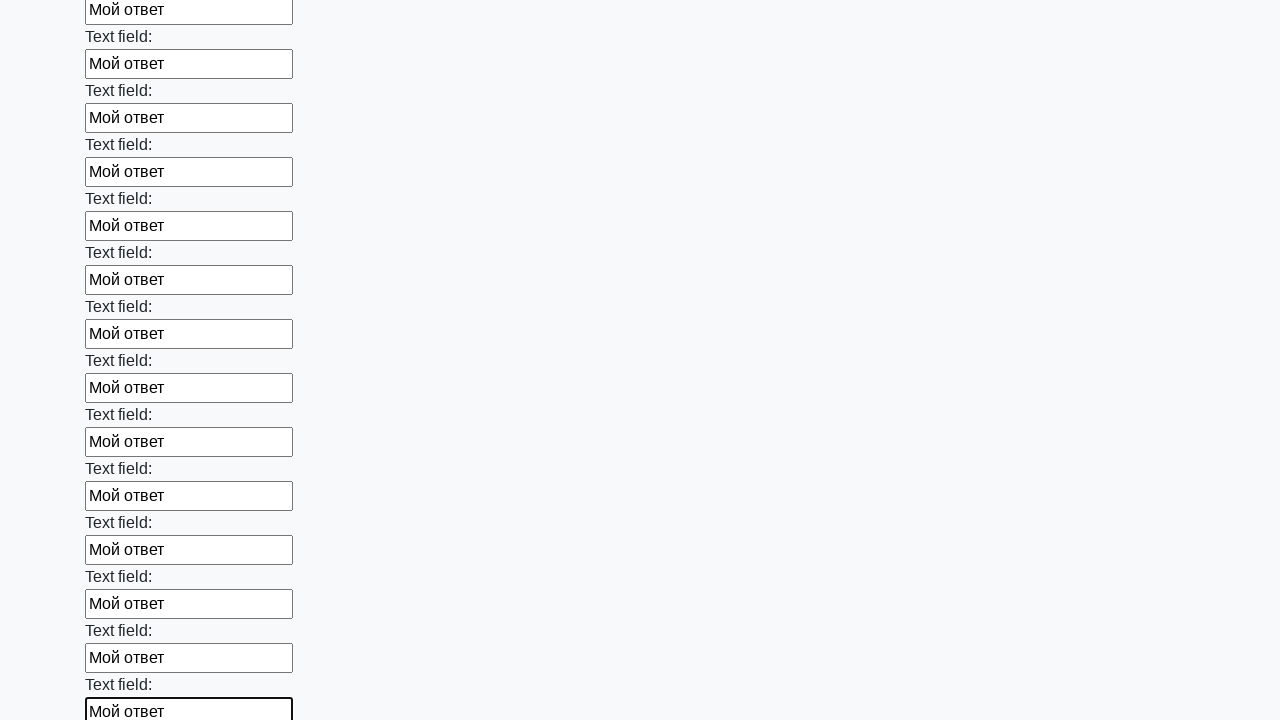

Filled text input field 87/100 with 'Мой ответ' on div.first_block > input[type="text"] >> nth=86
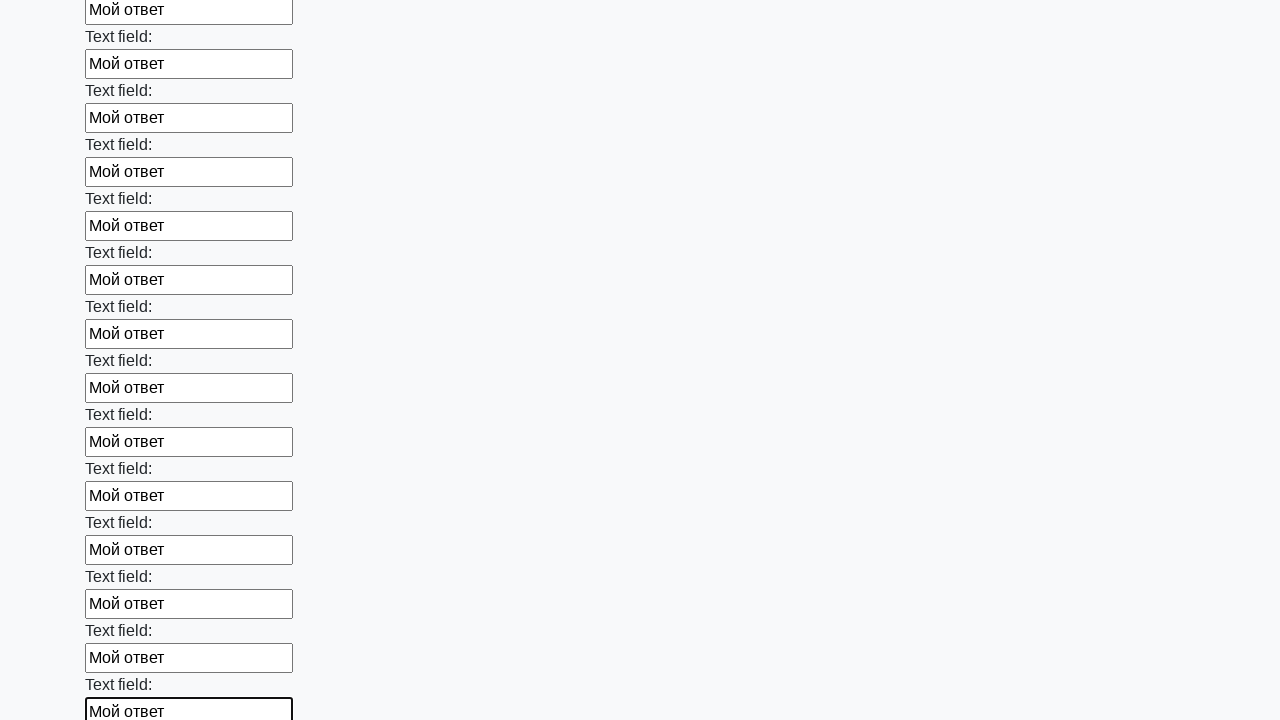

Filled text input field 88/100 with 'Мой ответ' on div.first_block > input[type="text"] >> nth=87
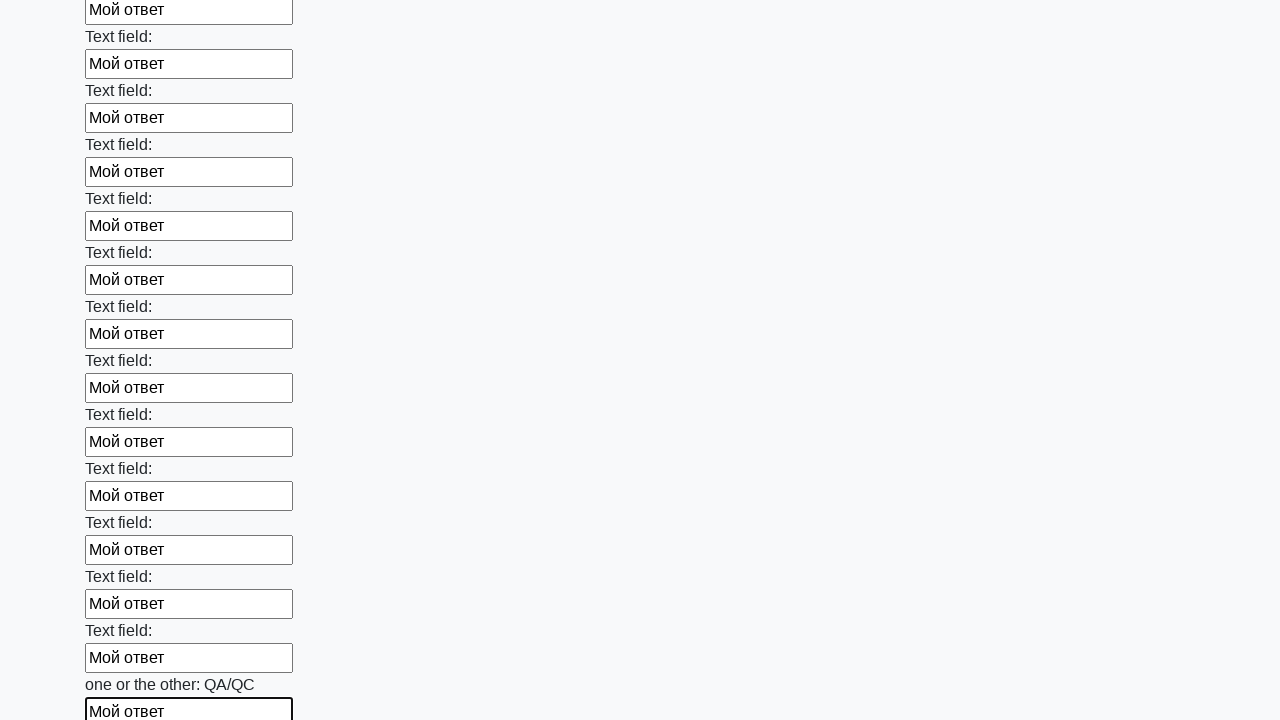

Filled text input field 89/100 with 'Мой ответ' on div.first_block > input[type="text"] >> nth=88
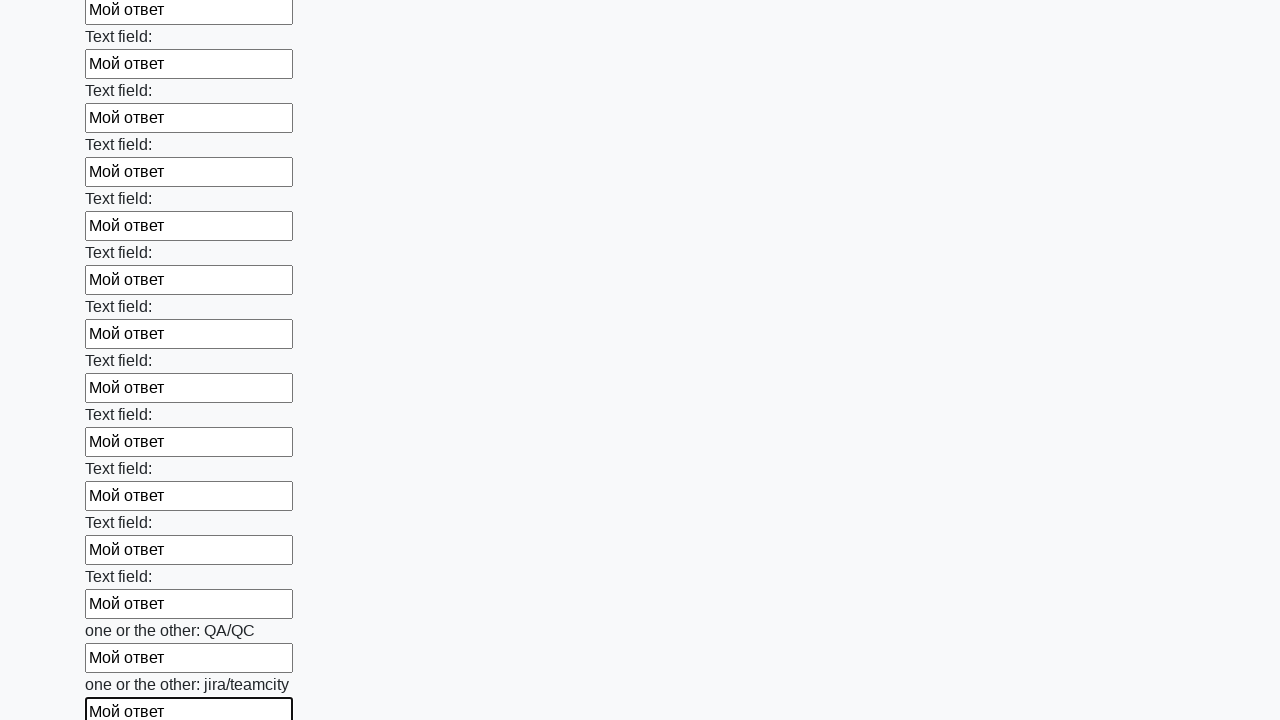

Filled text input field 90/100 with 'Мой ответ' on div.first_block > input[type="text"] >> nth=89
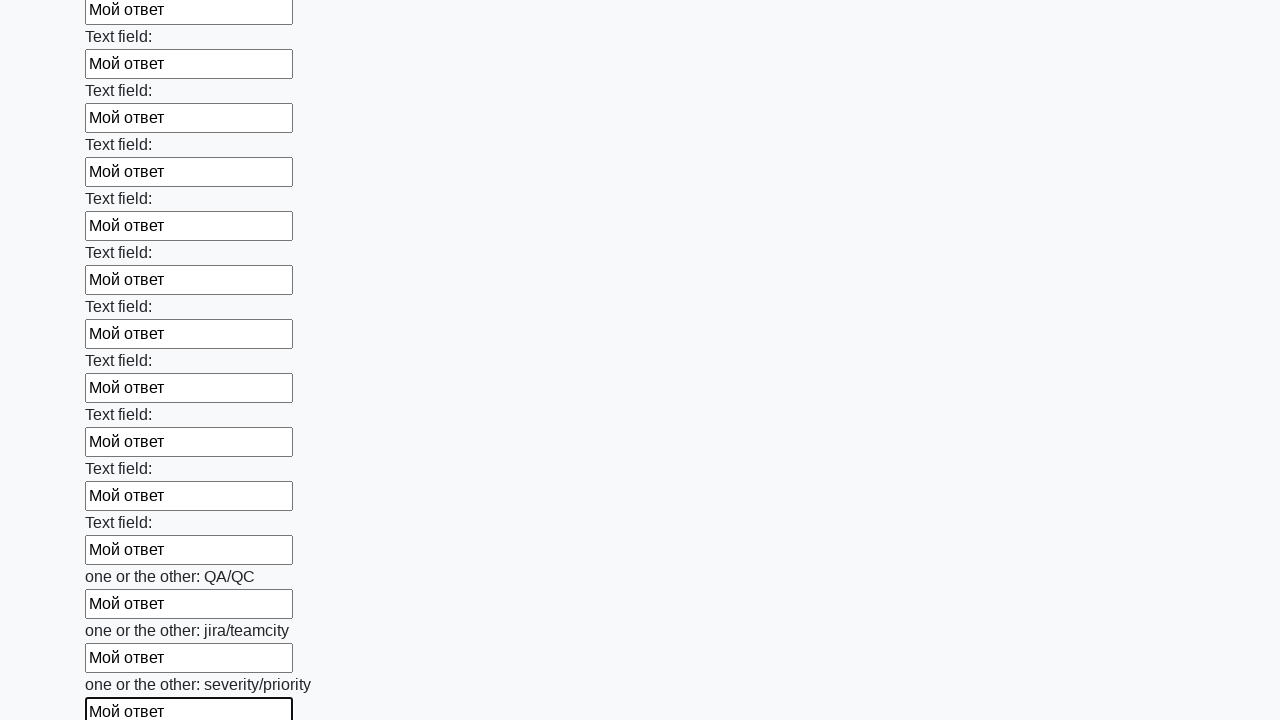

Filled text input field 91/100 with 'Мой ответ' on div.first_block > input[type="text"] >> nth=90
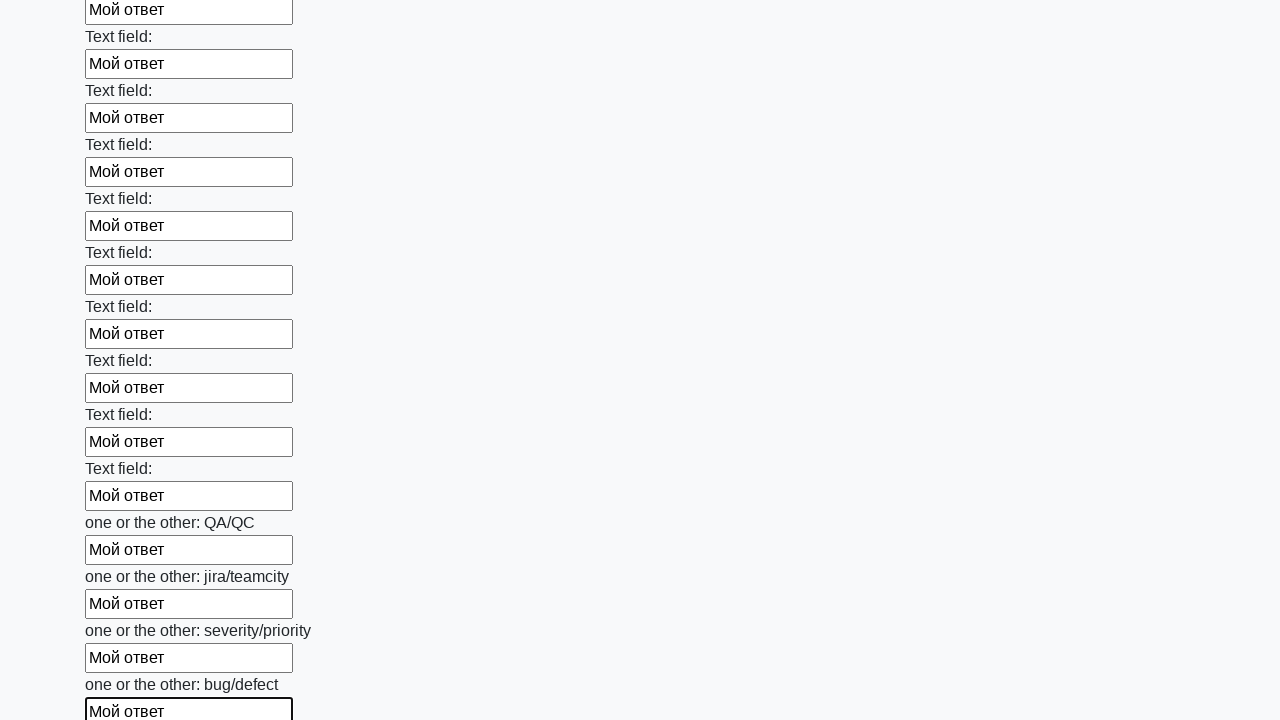

Filled text input field 92/100 with 'Мой ответ' on div.first_block > input[type="text"] >> nth=91
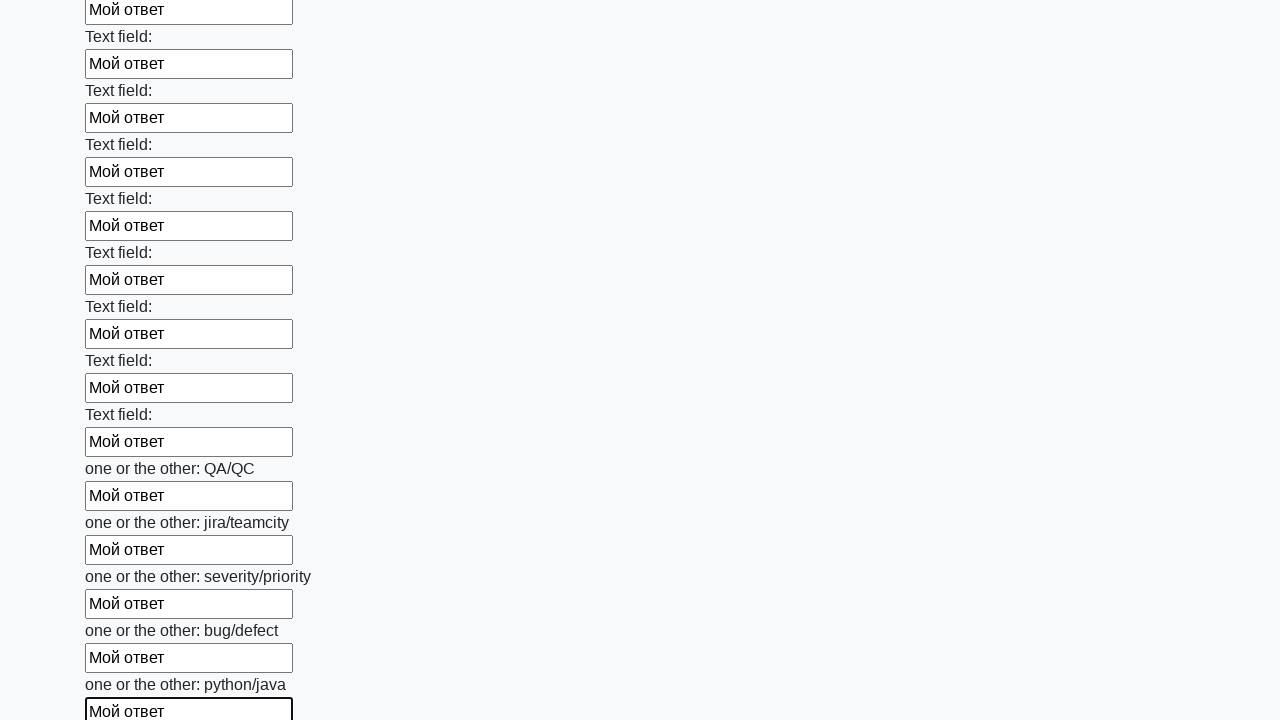

Filled text input field 93/100 with 'Мой ответ' on div.first_block > input[type="text"] >> nth=92
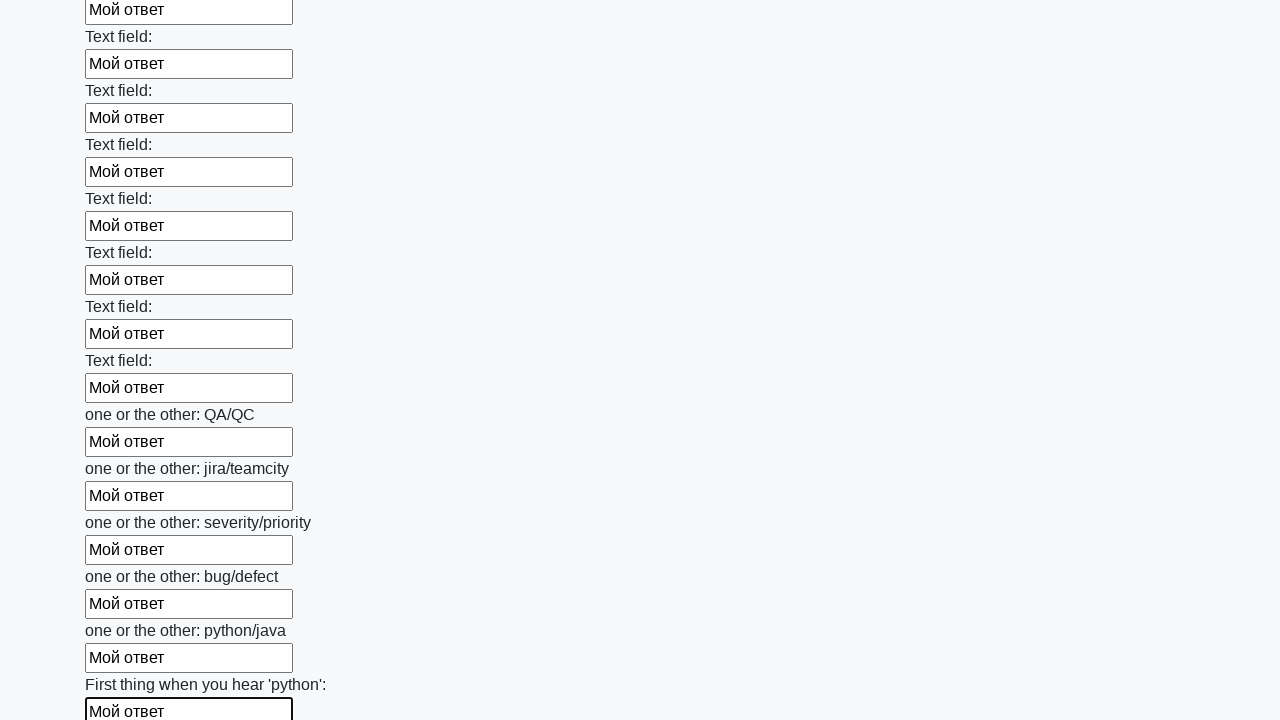

Filled text input field 94/100 with 'Мой ответ' on div.first_block > input[type="text"] >> nth=93
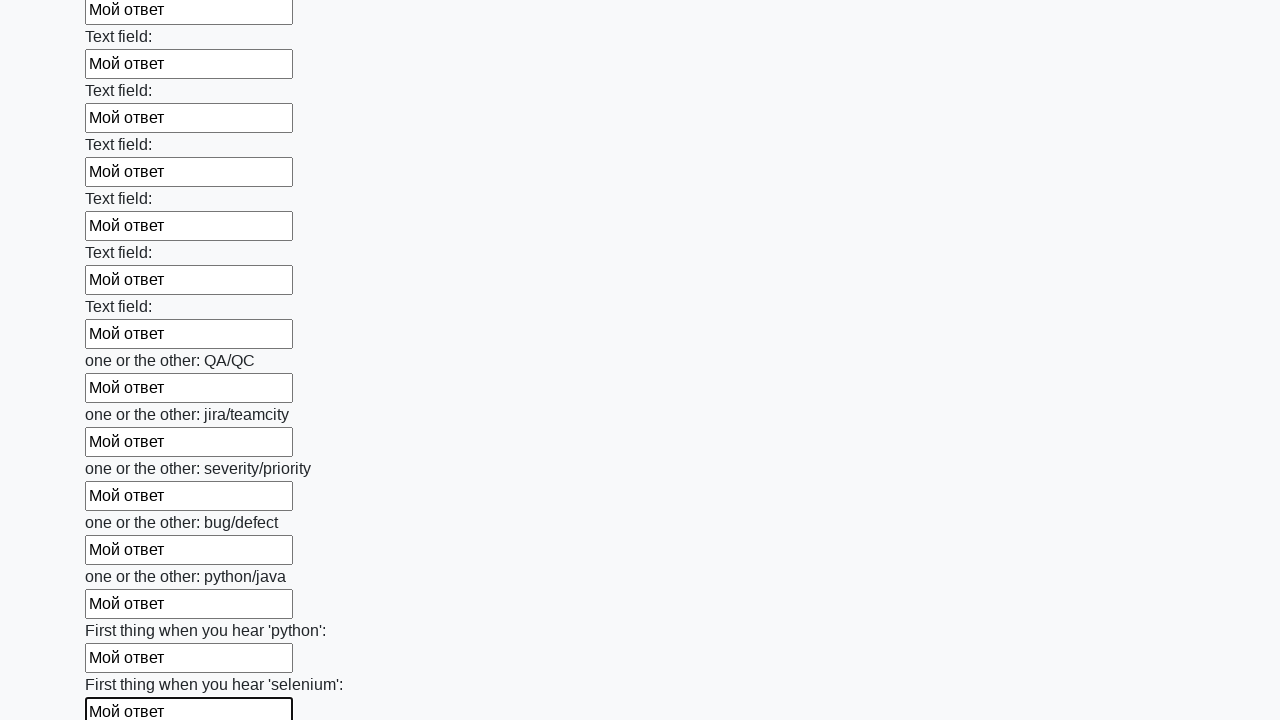

Filled text input field 95/100 with 'Мой ответ' on div.first_block > input[type="text"] >> nth=94
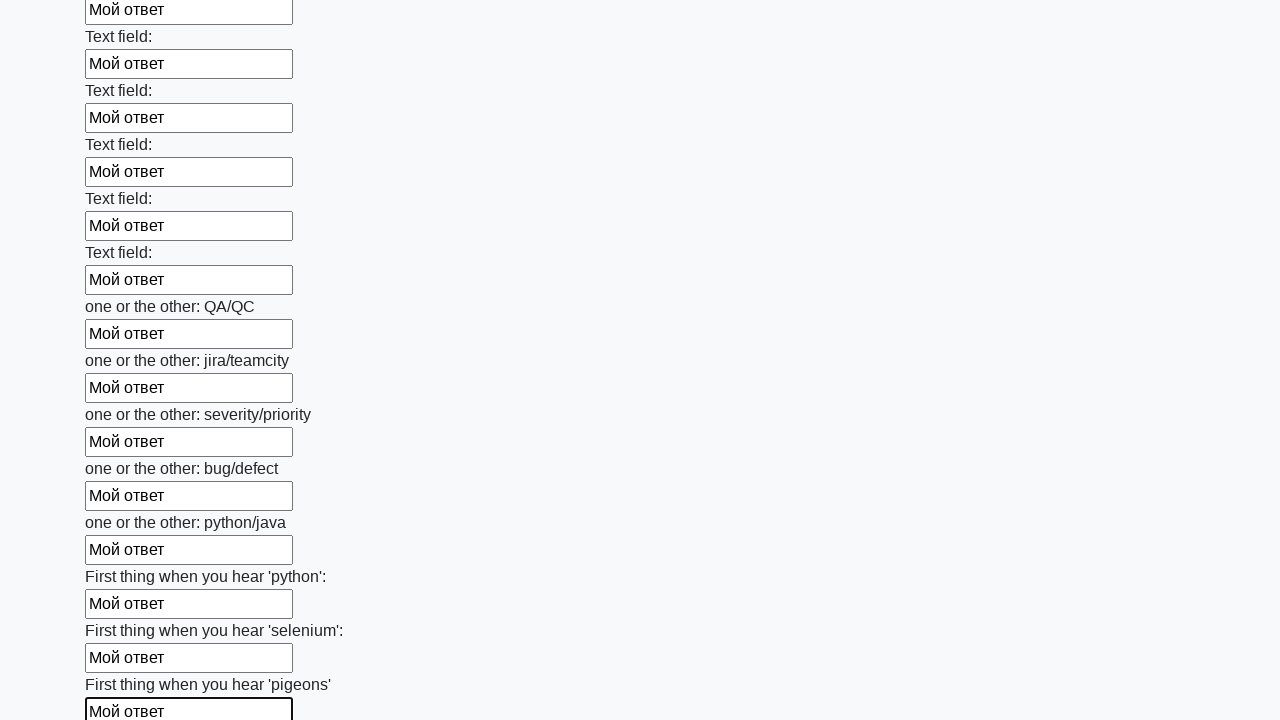

Filled text input field 96/100 with 'Мой ответ' on div.first_block > input[type="text"] >> nth=95
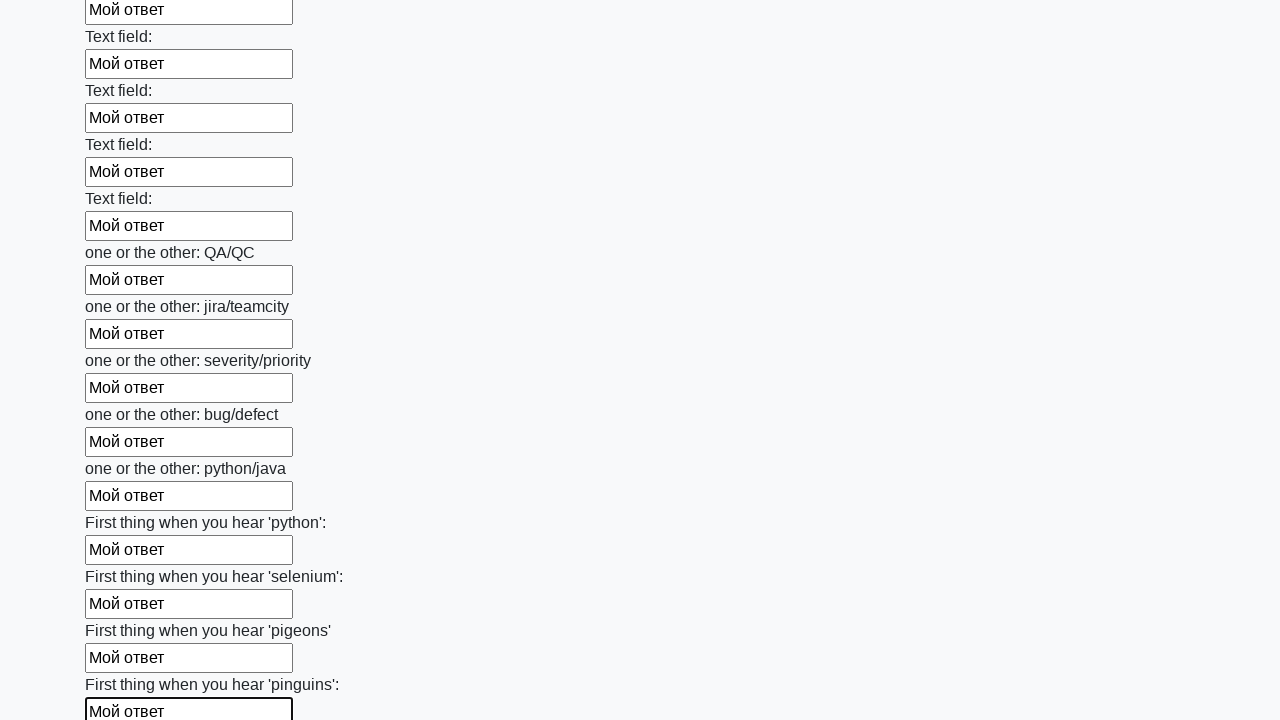

Filled text input field 97/100 with 'Мой ответ' on div.first_block > input[type="text"] >> nth=96
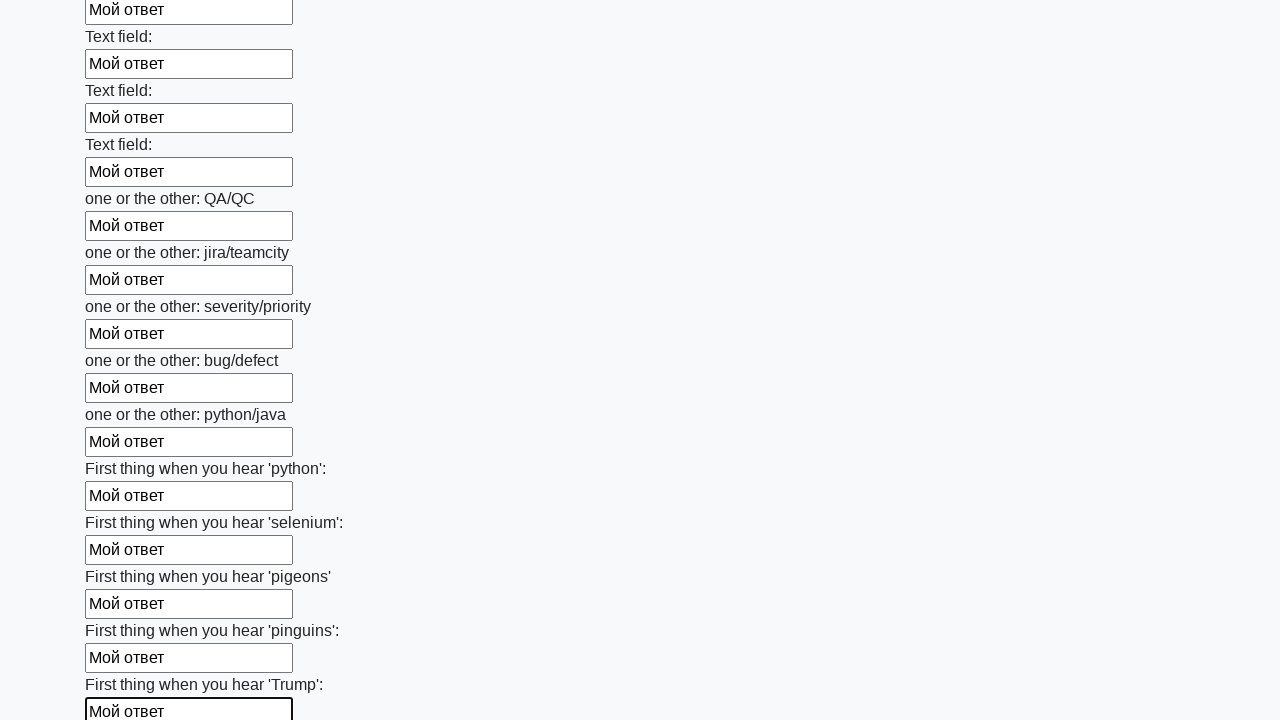

Filled text input field 98/100 with 'Мой ответ' on div.first_block > input[type="text"] >> nth=97
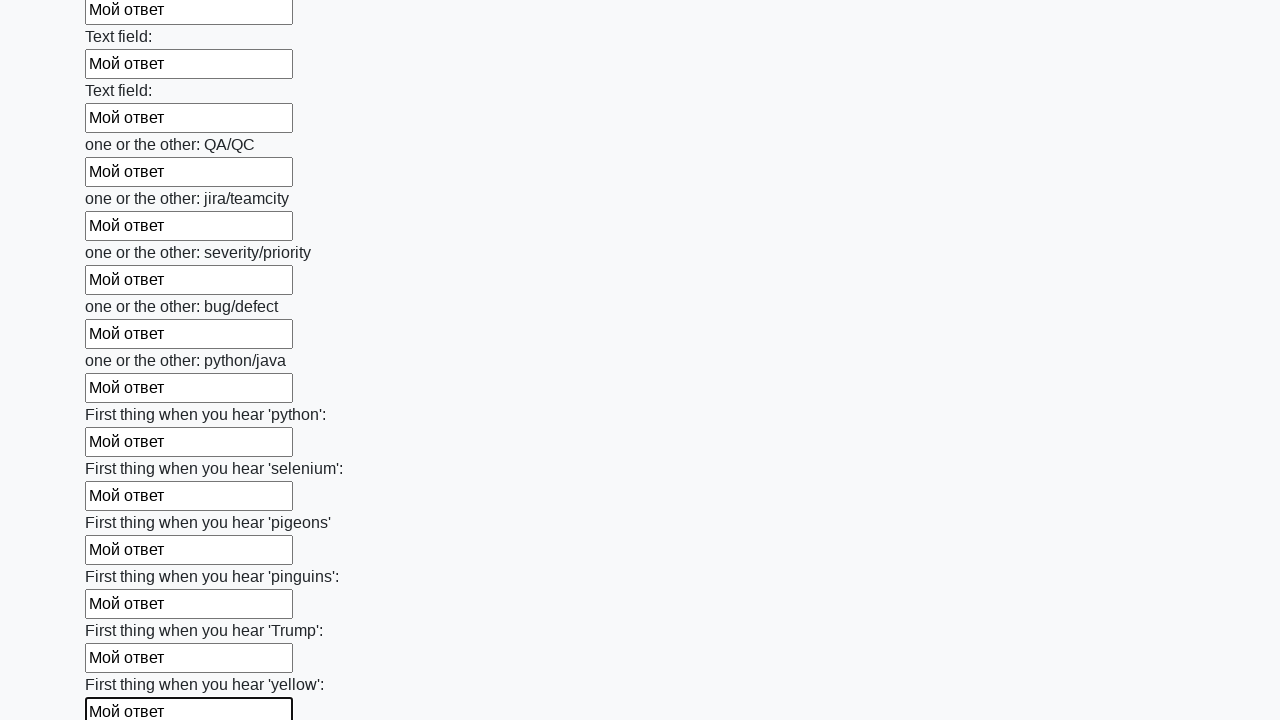

Filled text input field 99/100 with 'Мой ответ' on div.first_block > input[type="text"] >> nth=98
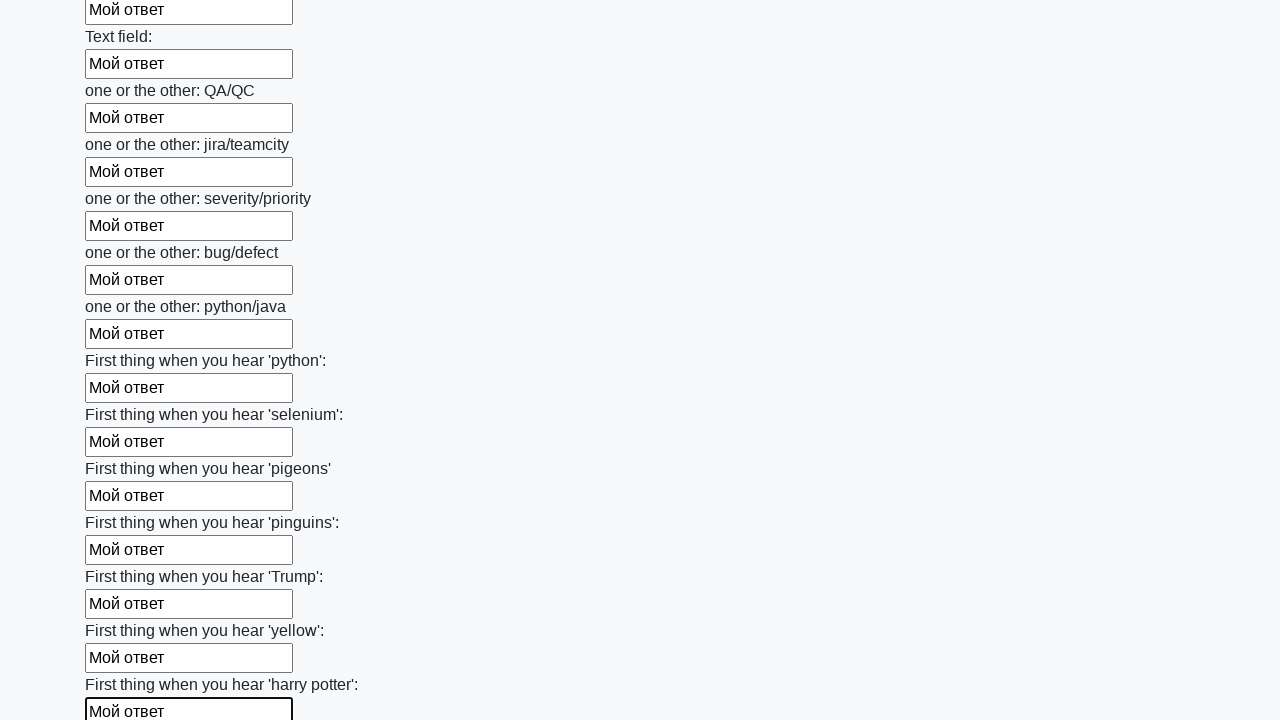

Filled text input field 100/100 with 'Мой ответ' on div.first_block > input[type="text"] >> nth=99
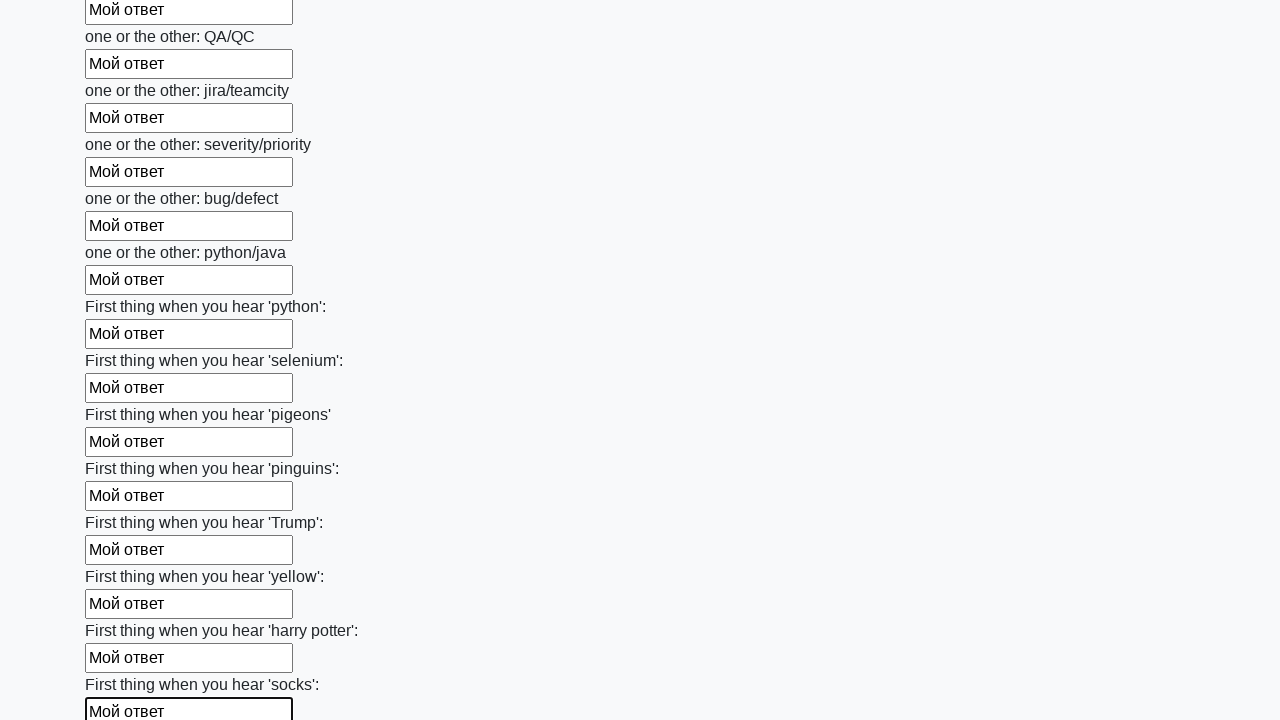

Clicked the submit button at (123, 611) on button.btn
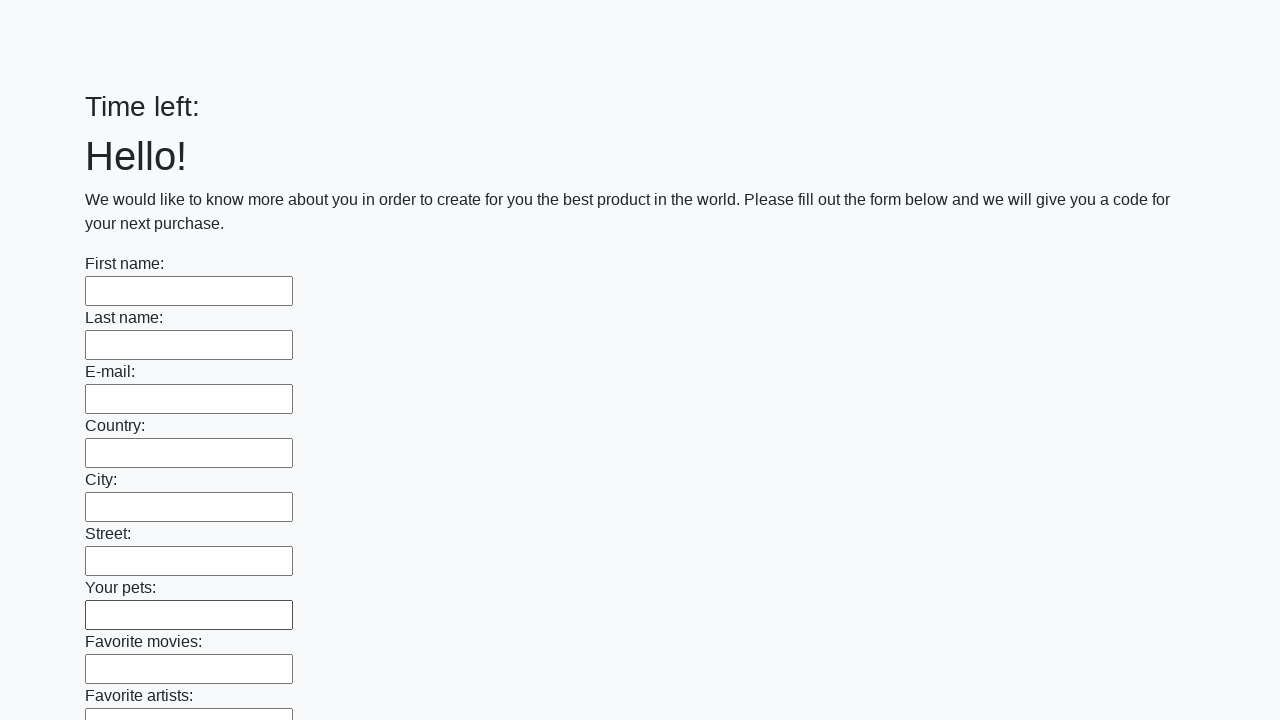

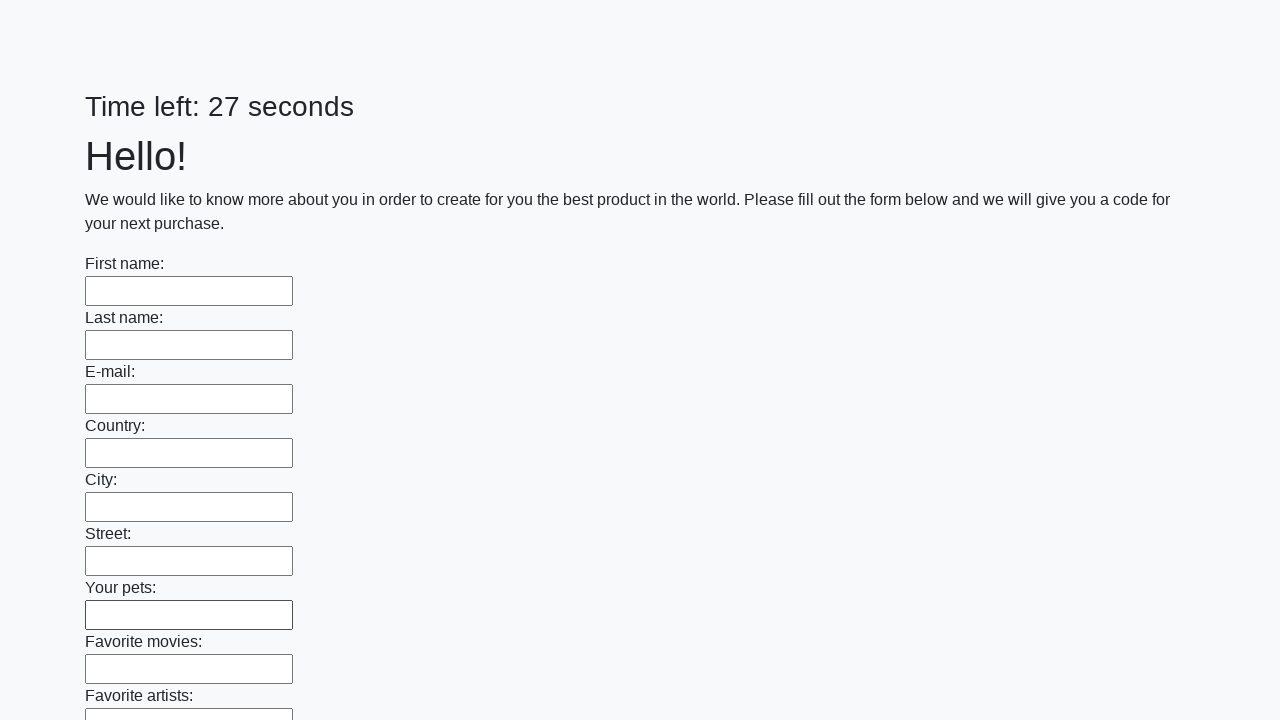